Automates playing Tic-Tac-Toe on playtictactoe.org by implementing a simple AI strategy that plays multiple games, making moves by clicking on board squares, tracking game state, and restarting games after completion.

Starting URL: https://playtictactoe.org/

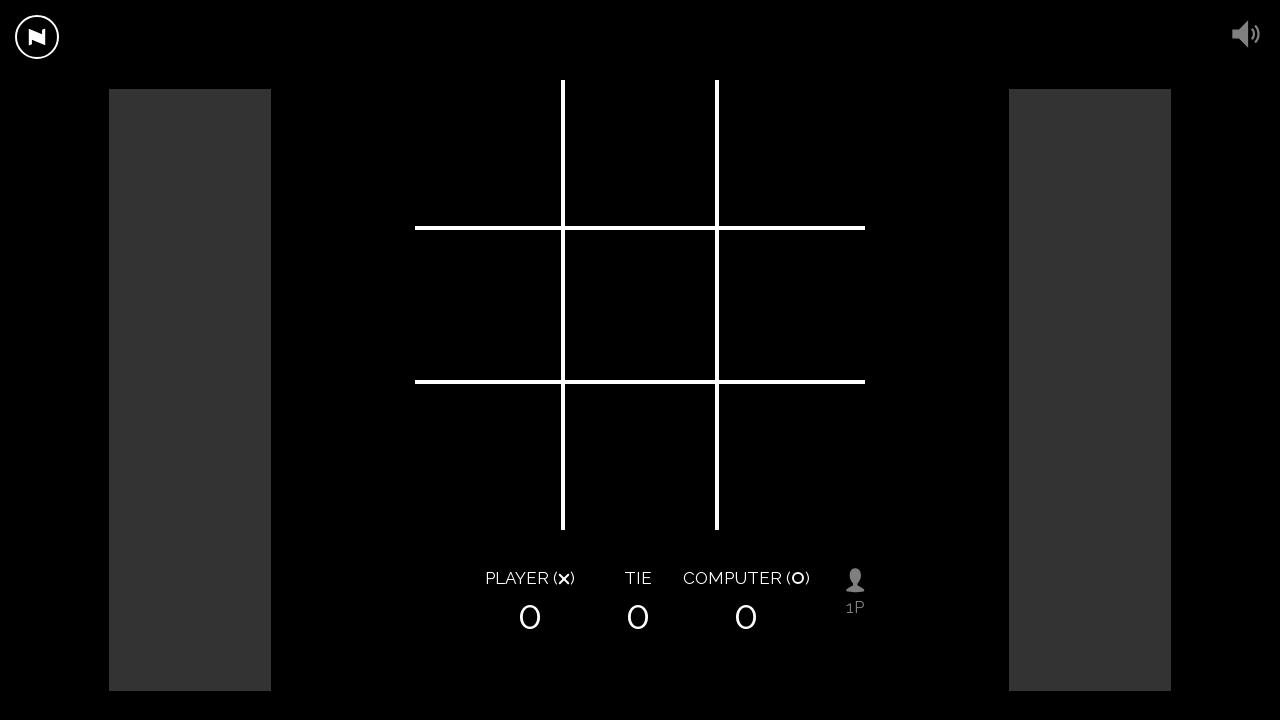

Located game board element
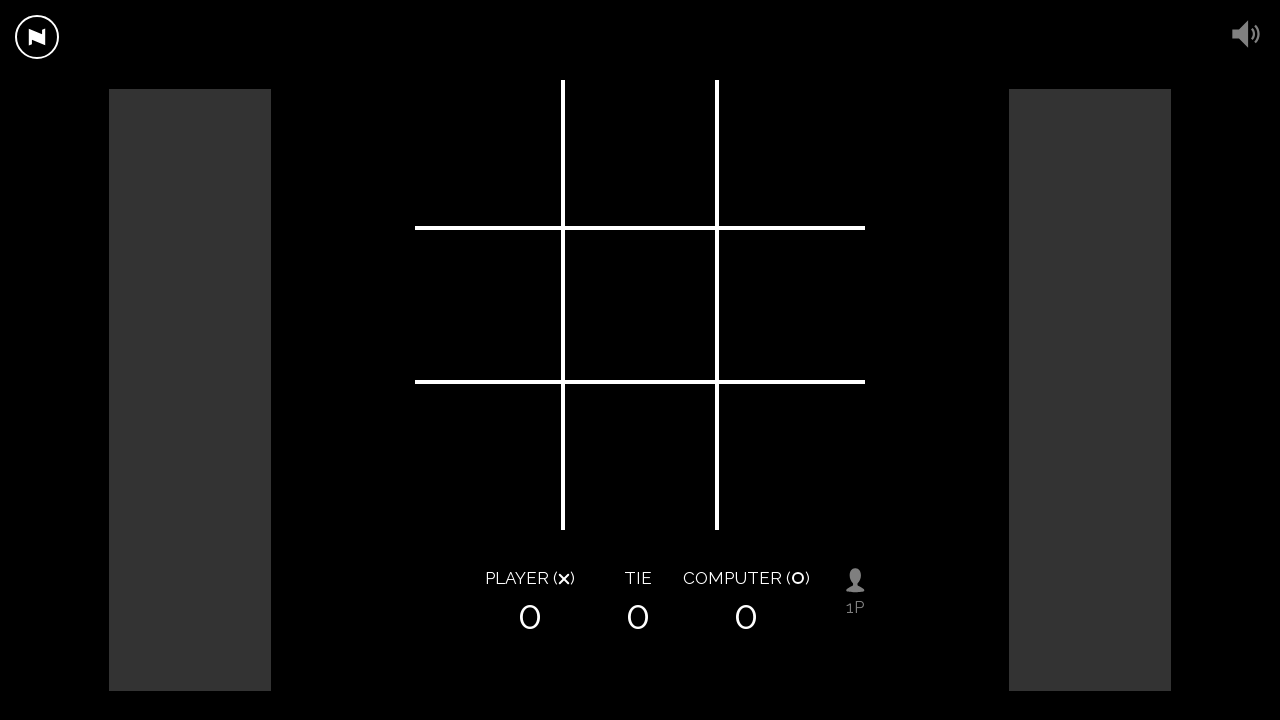

Located all board squares
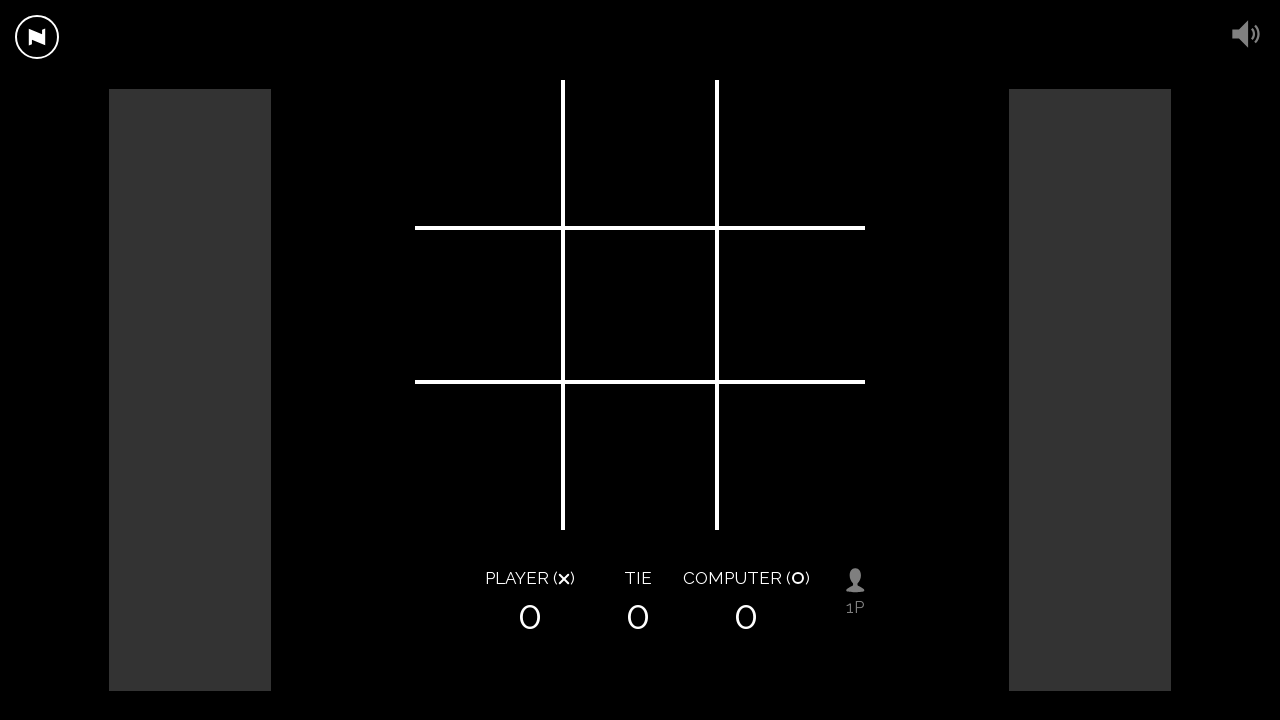

Starting game 1 of 5
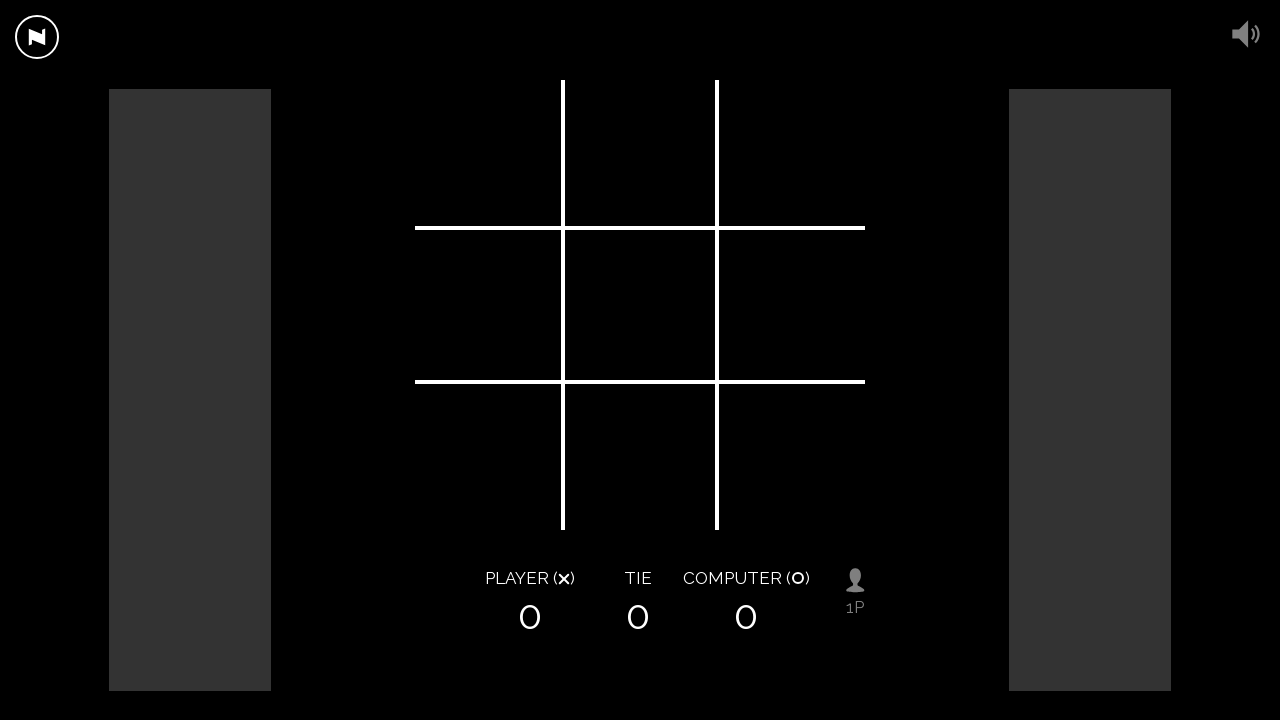

Clicked square 4 to place X at (640, 305) on .board >> .square >> nth=4
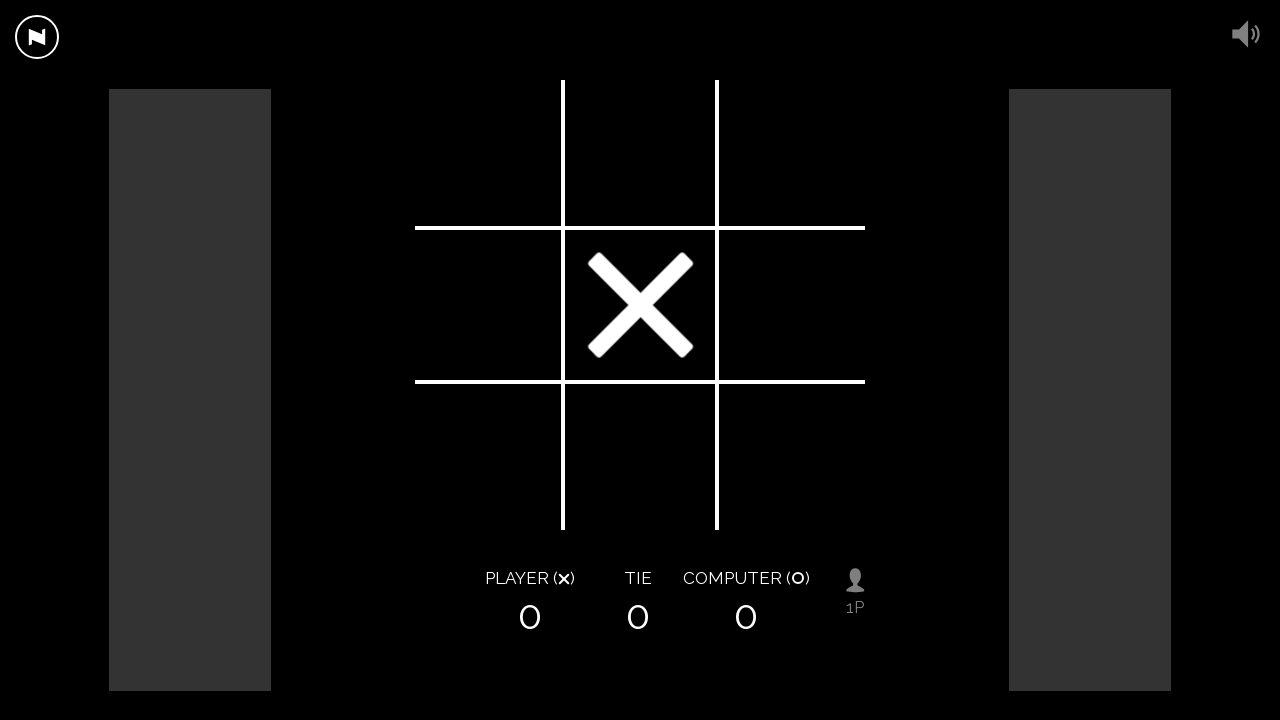

Updated board state from current game board
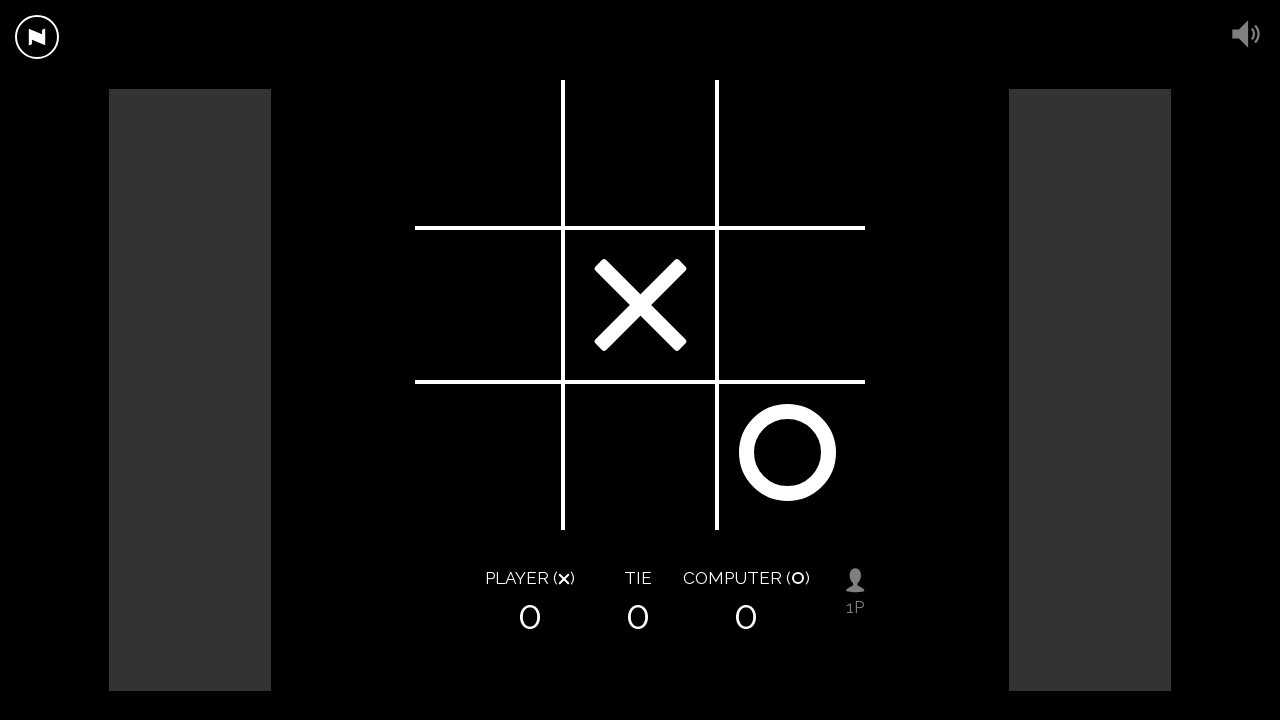

Swapped turn to 0
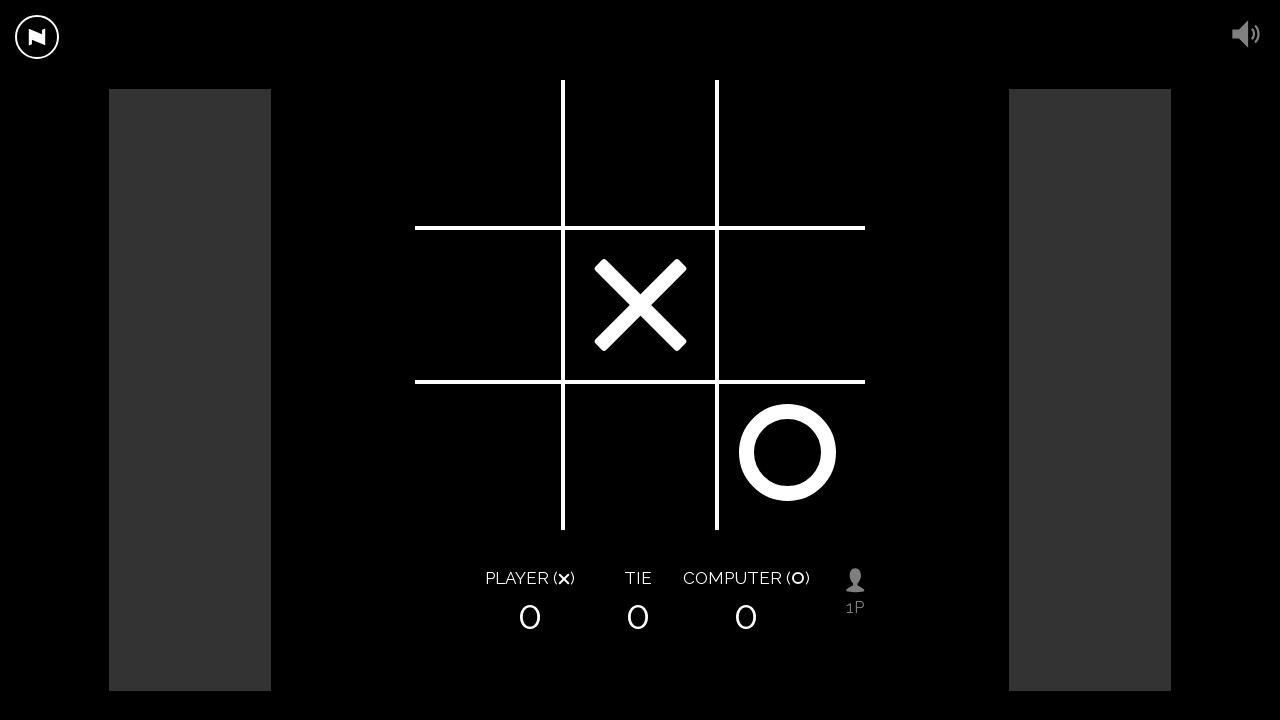

Clicked square 0 to place 0 at (490, 155) on .board >> .square >> nth=0
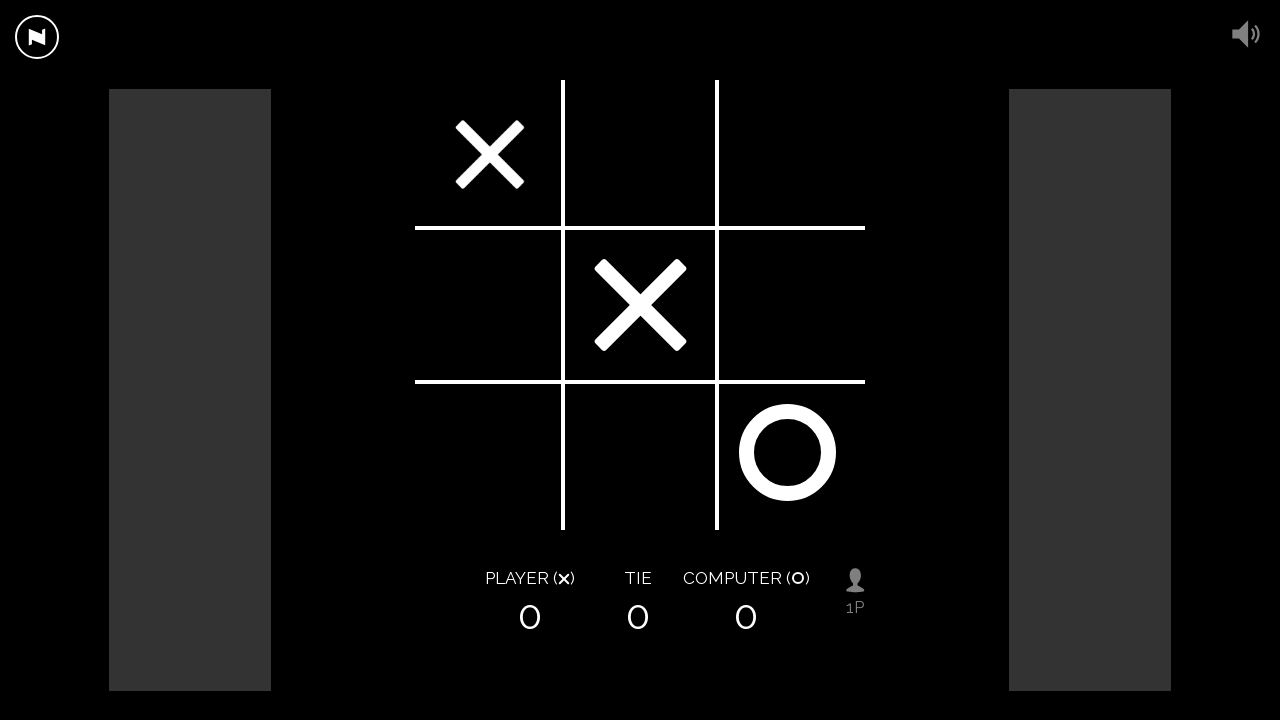

Updated board state from current game board
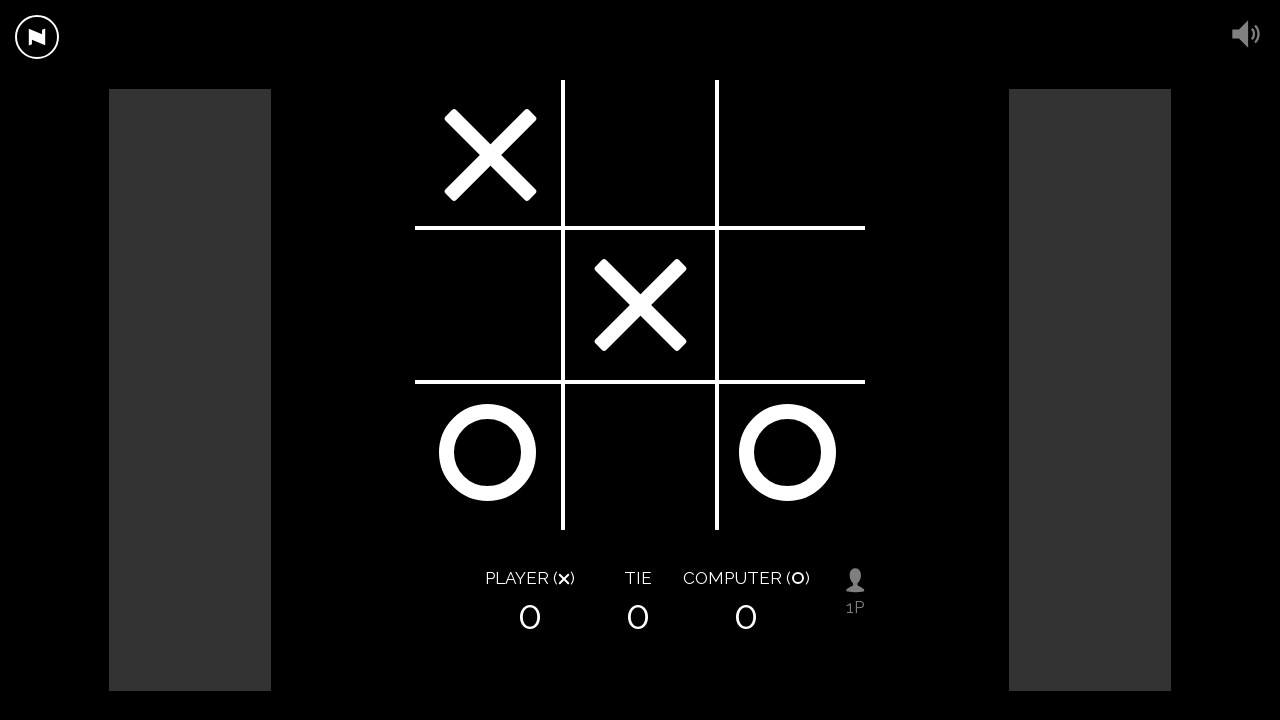

Swapped turn to X
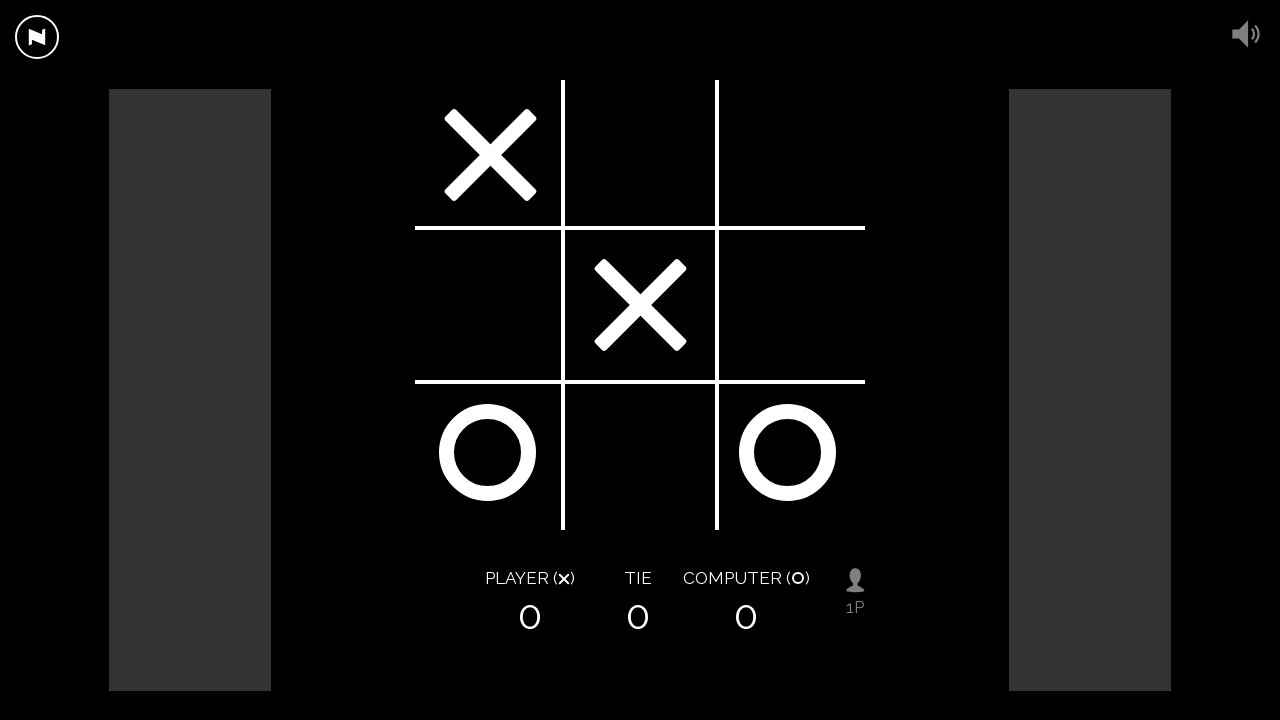

Clicked square 7 to place X at (640, 455) on .board >> .square >> nth=7
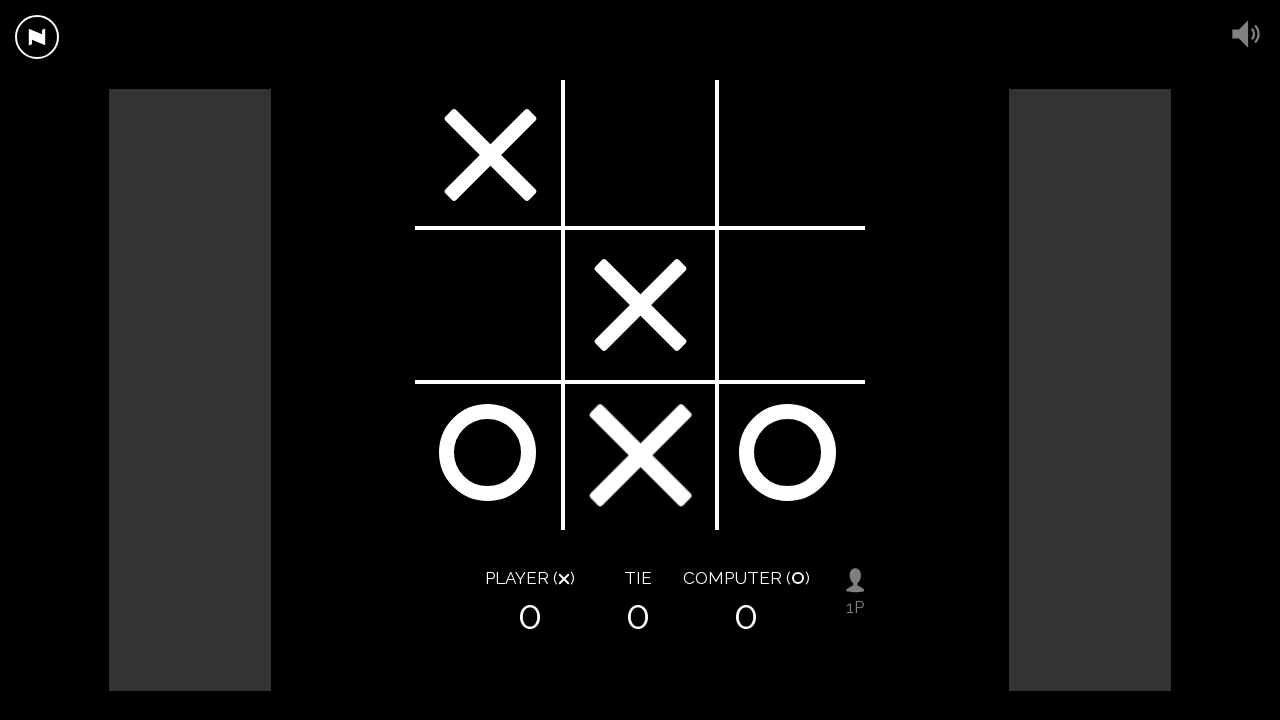

Updated board state from current game board
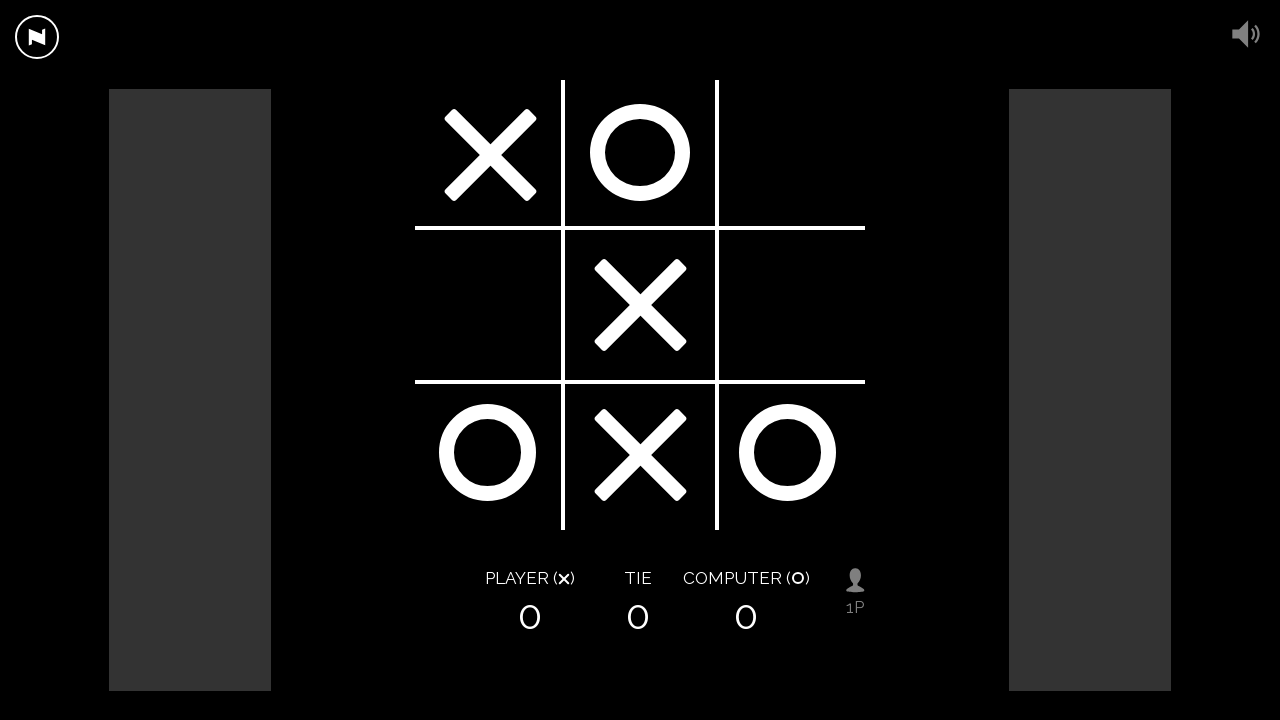

Swapped turn to 0
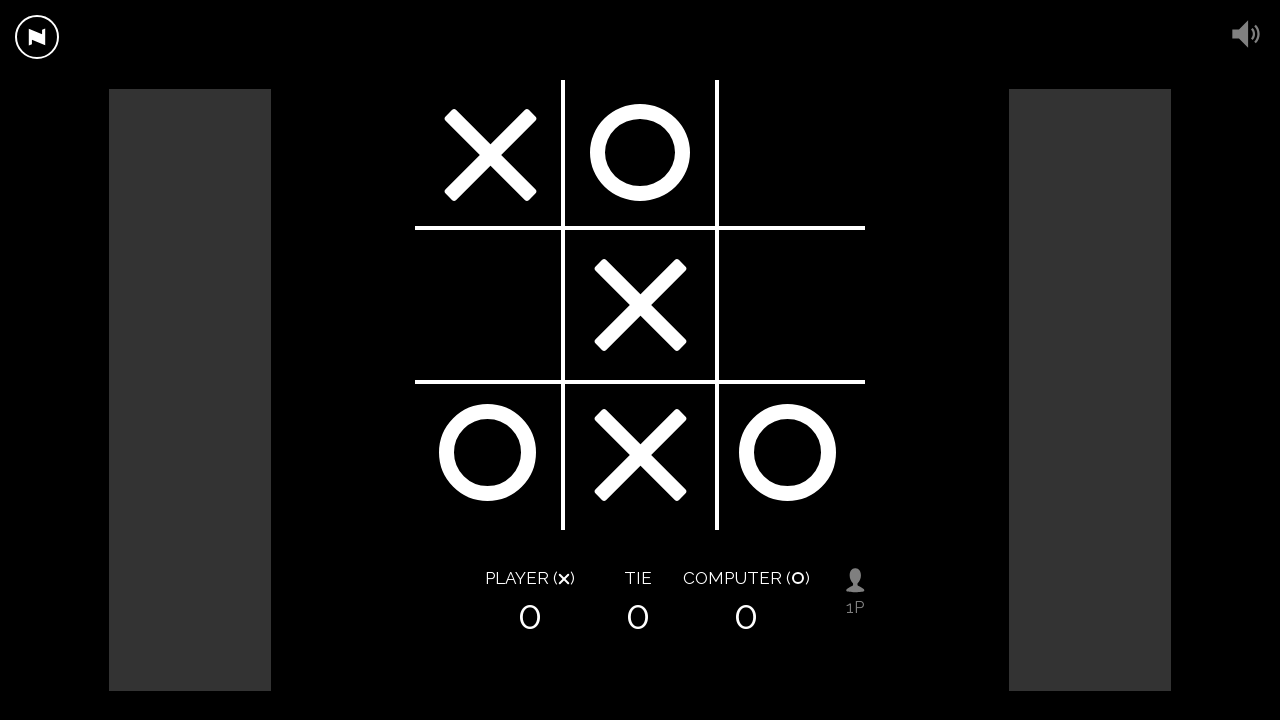

Clicked square 2 to place 0 at (790, 155) on .board >> .square >> nth=2
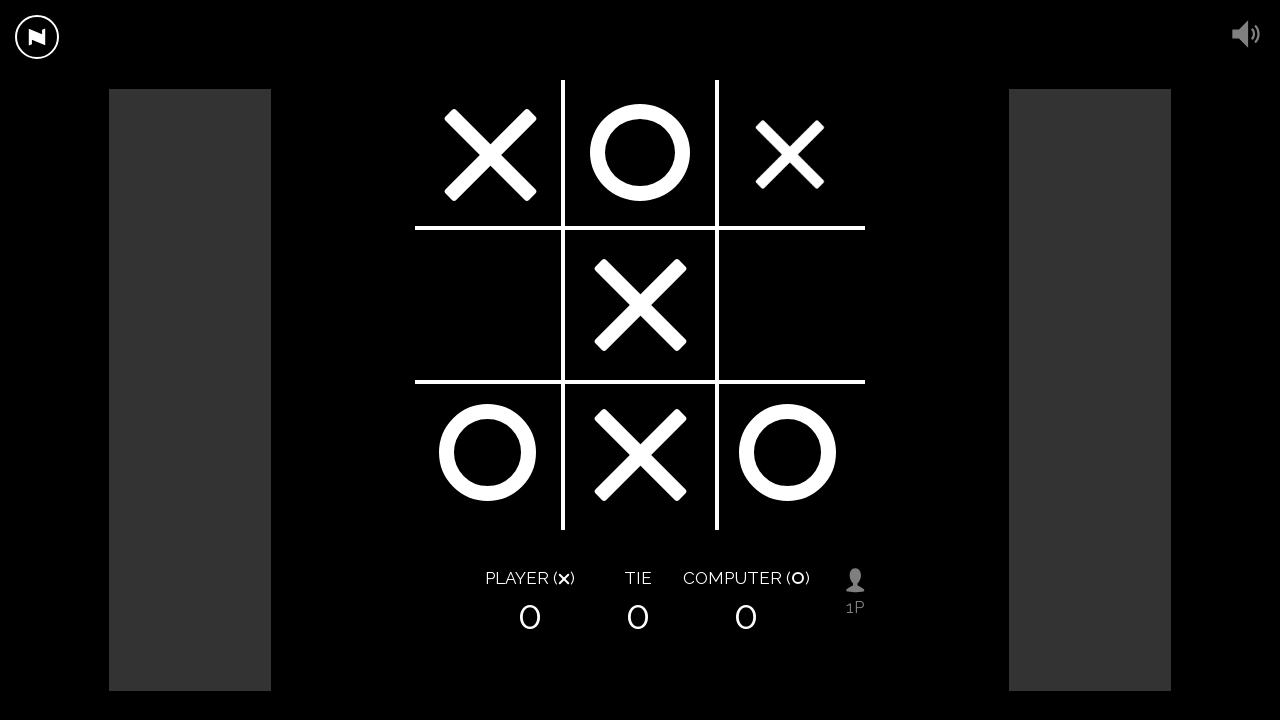

Updated board state from current game board
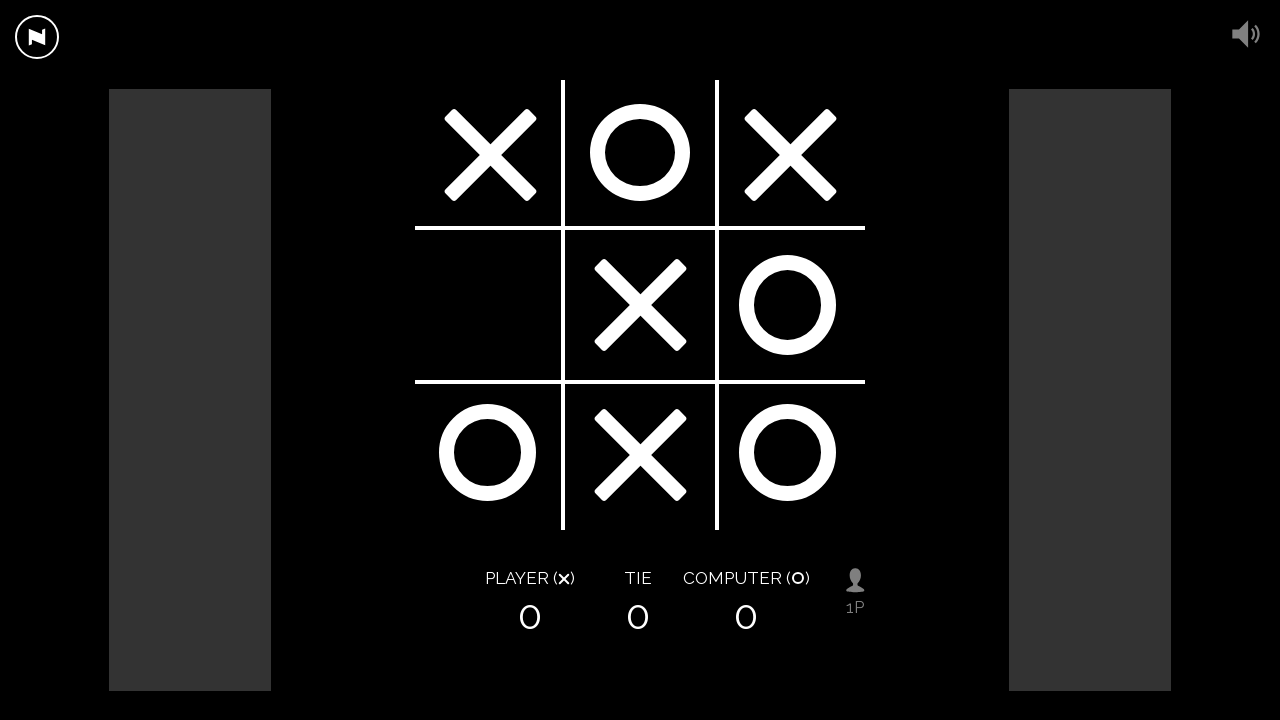

Swapped turn to X
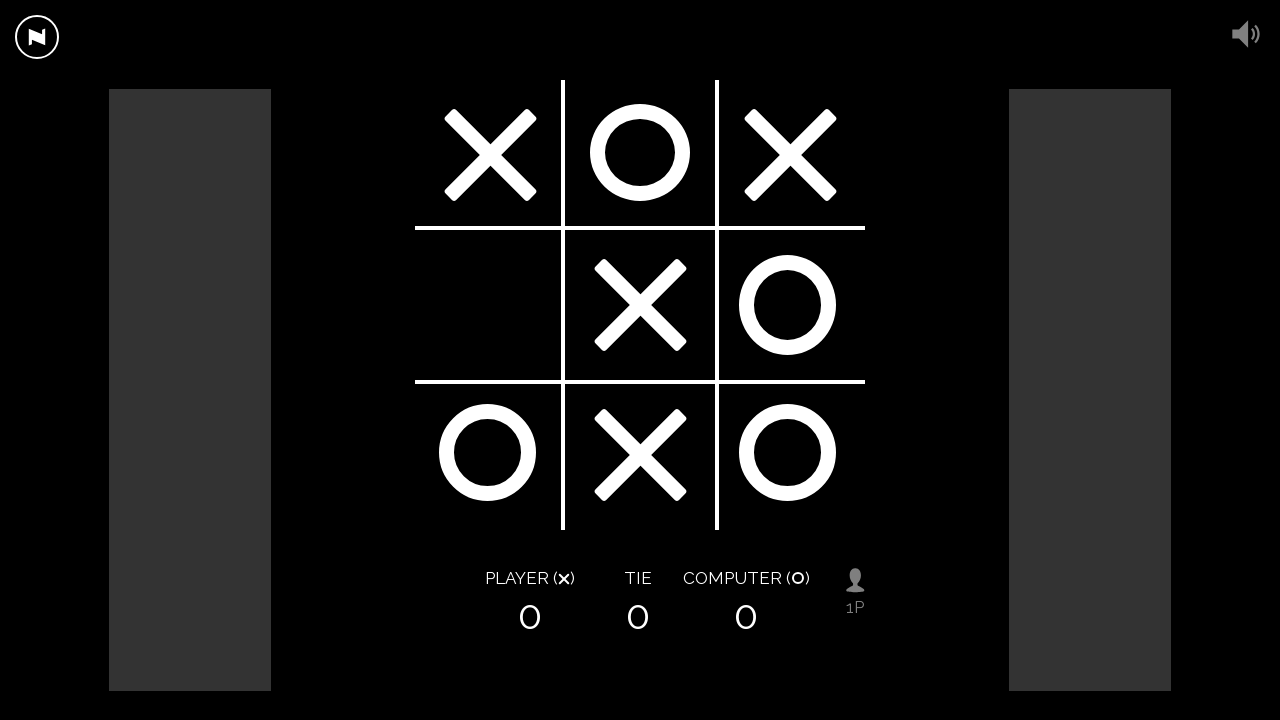

Clicked square 3 to place X at (490, 305) on .board >> .square >> nth=3
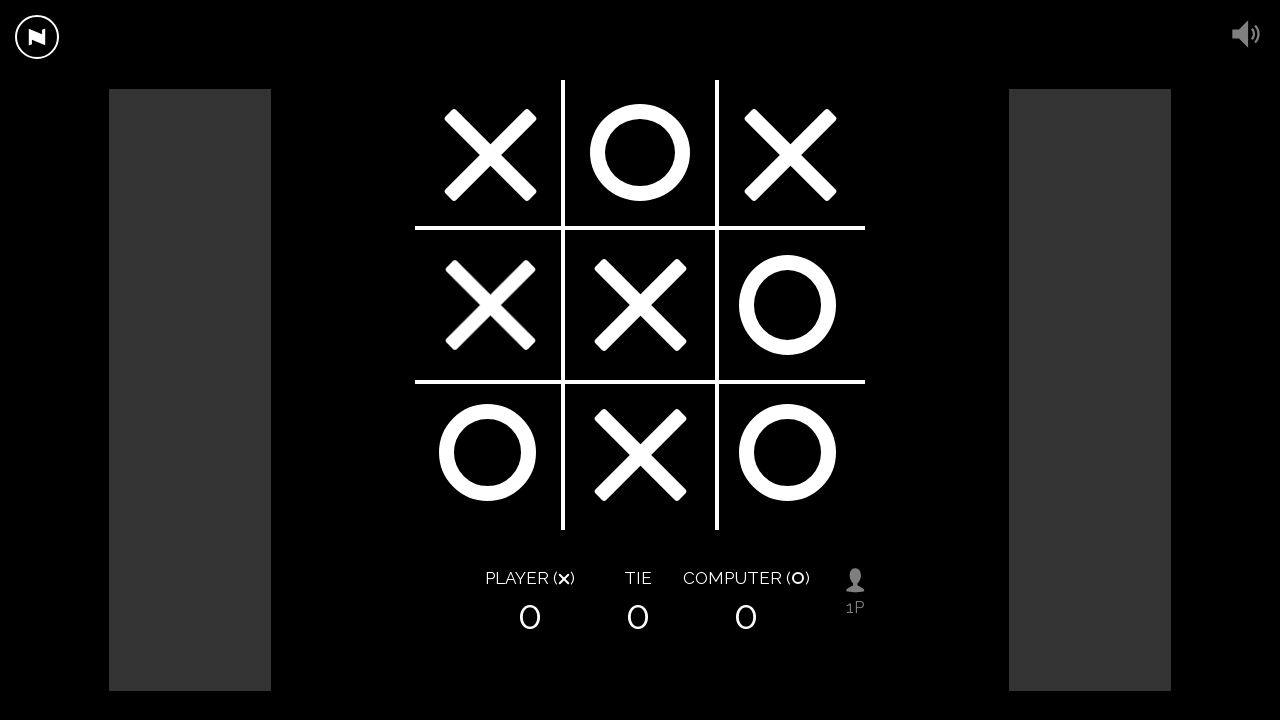

Updated board state from current game board
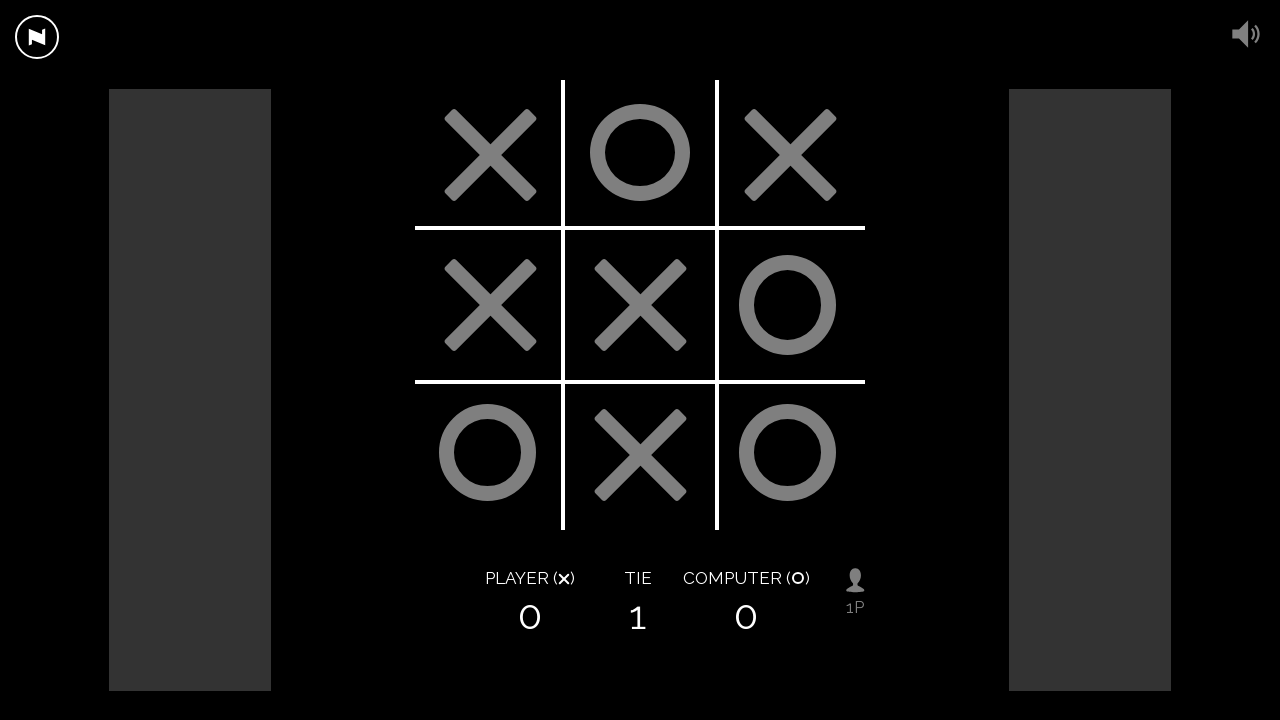

Swapped turn to 0
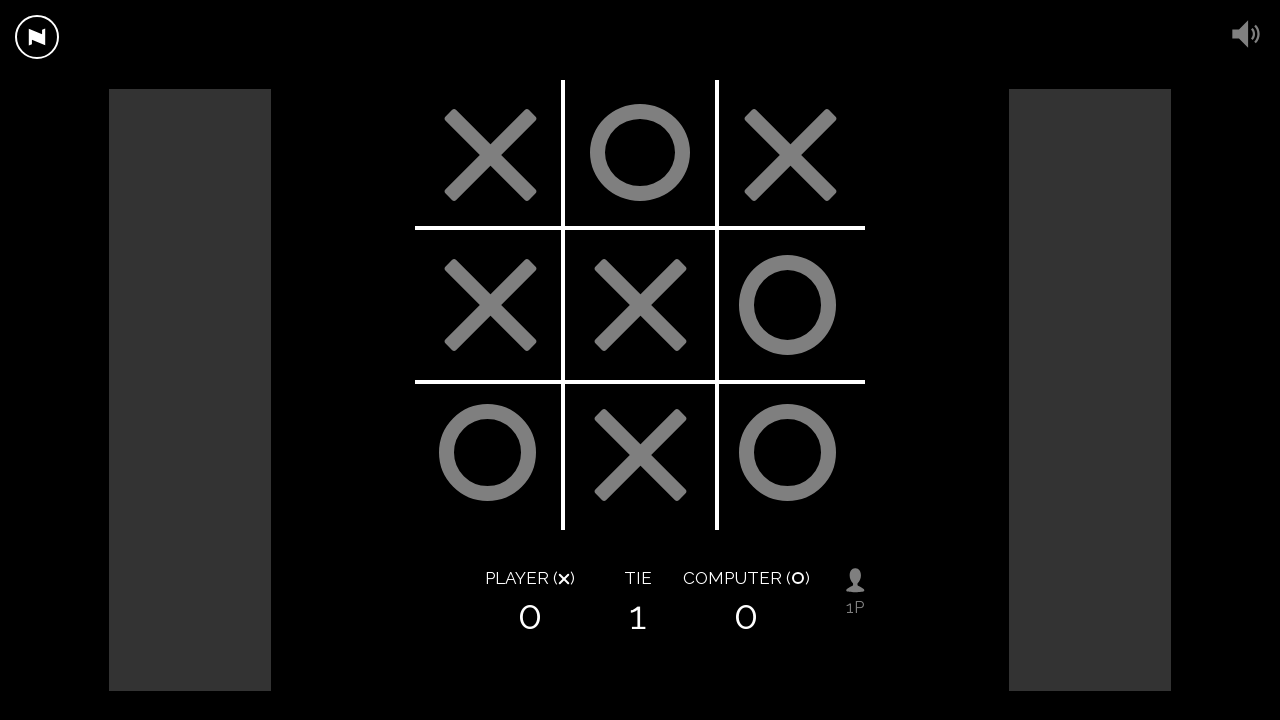

Game 1 is over
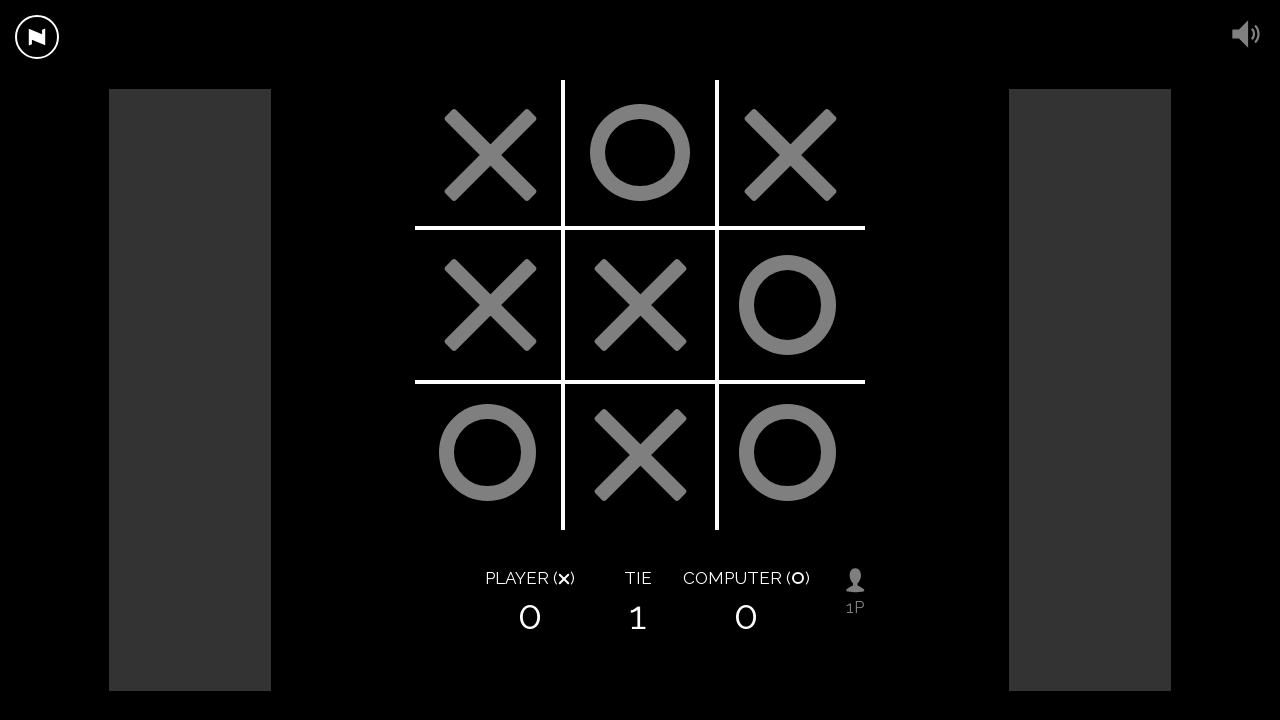

Clicked restart button to start next game at (640, 305) on .restart
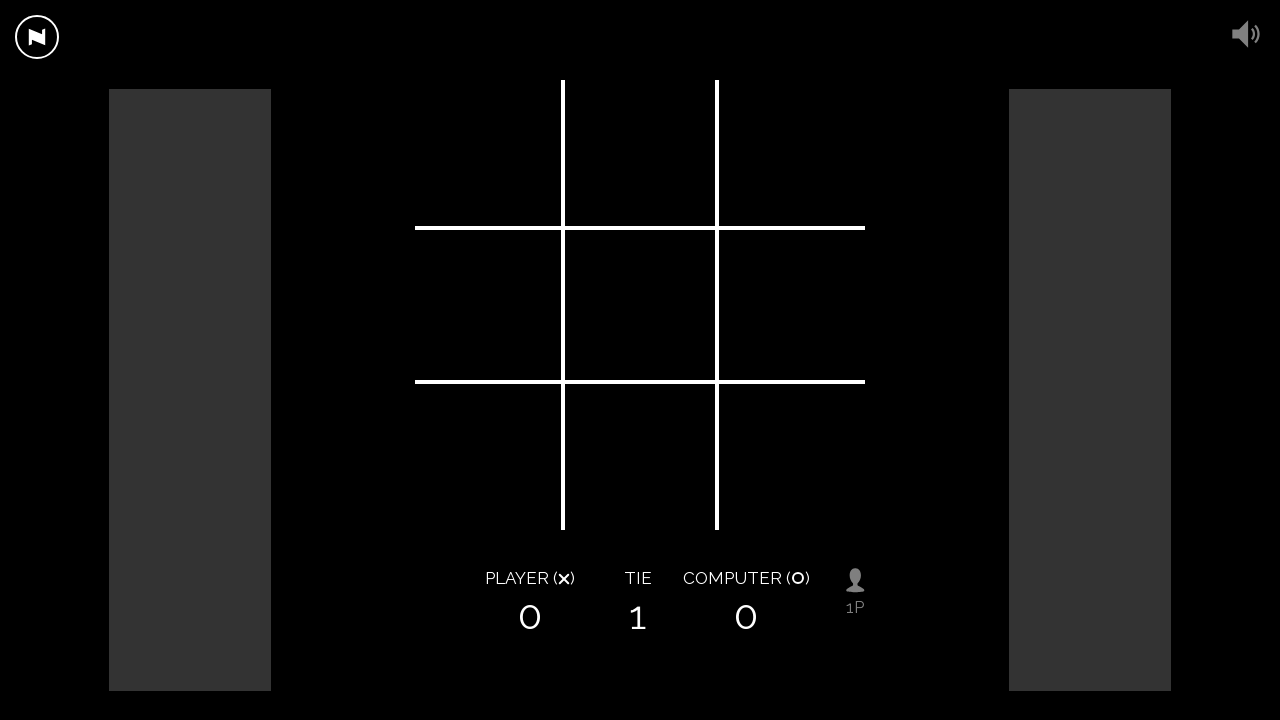

Starting game 2 of 5
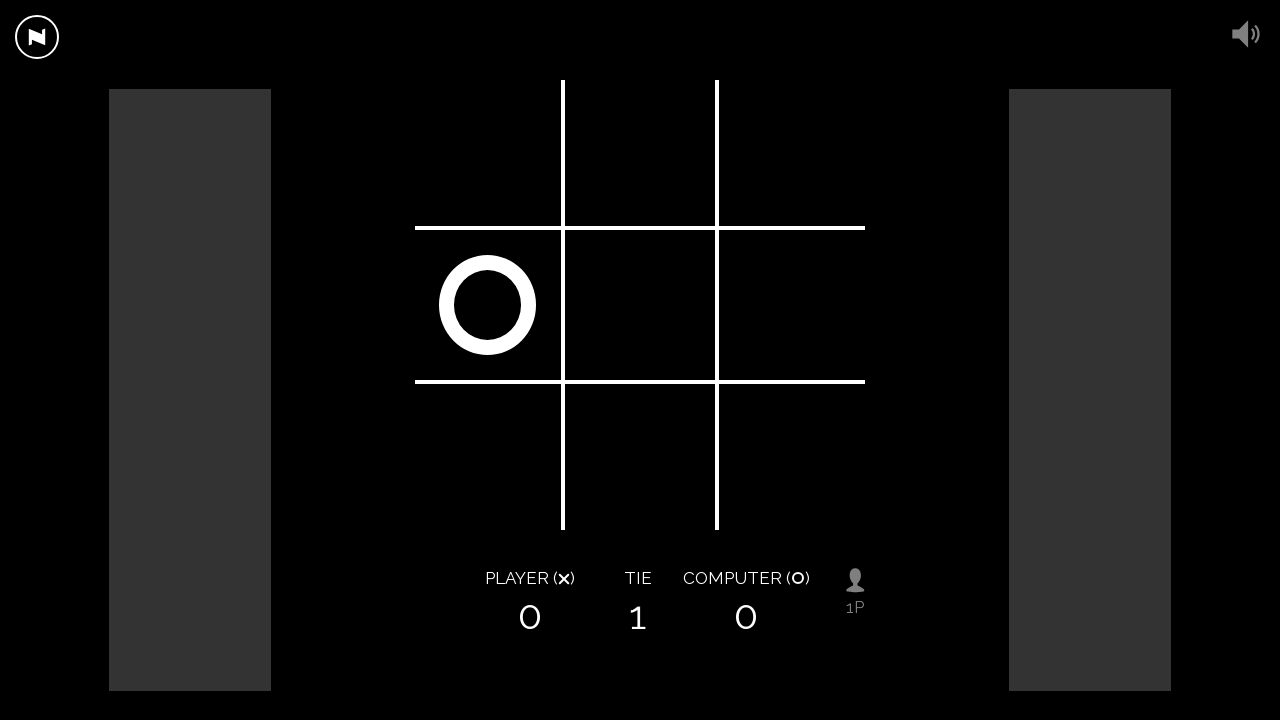

Clicked square 4 to place 0 at (640, 305) on .board >> .square >> nth=4
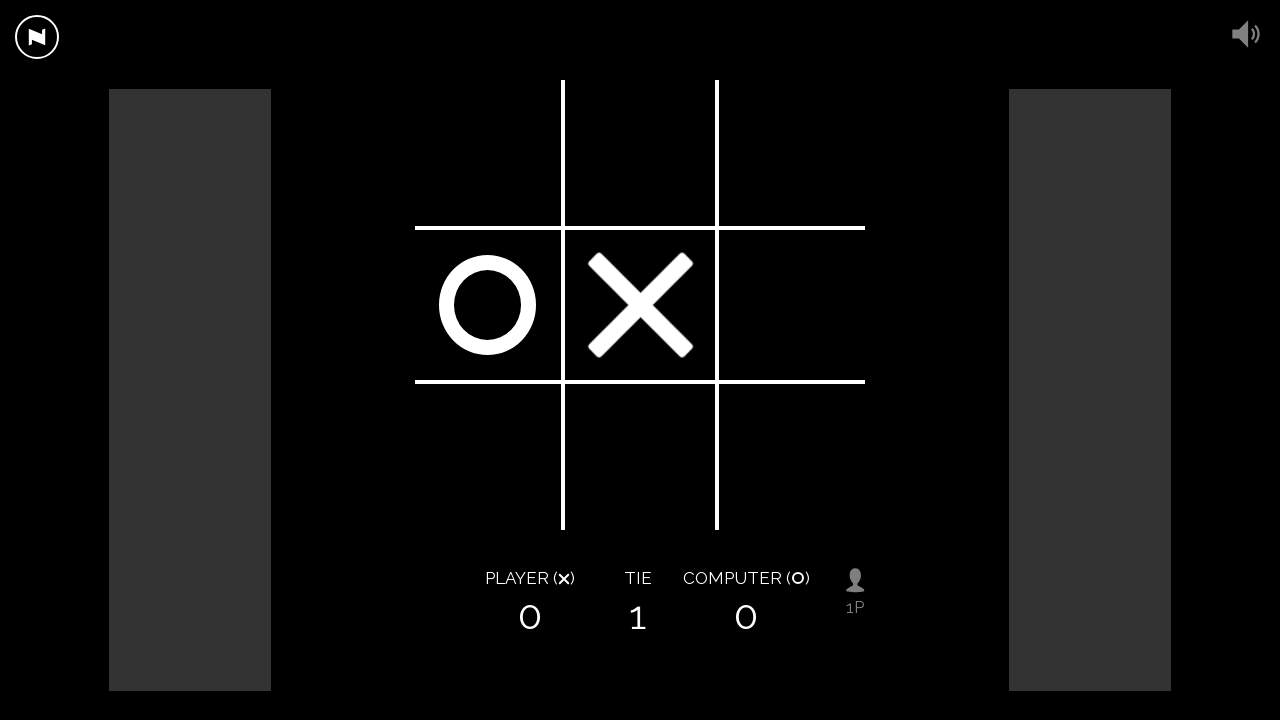

Updated board state from current game board
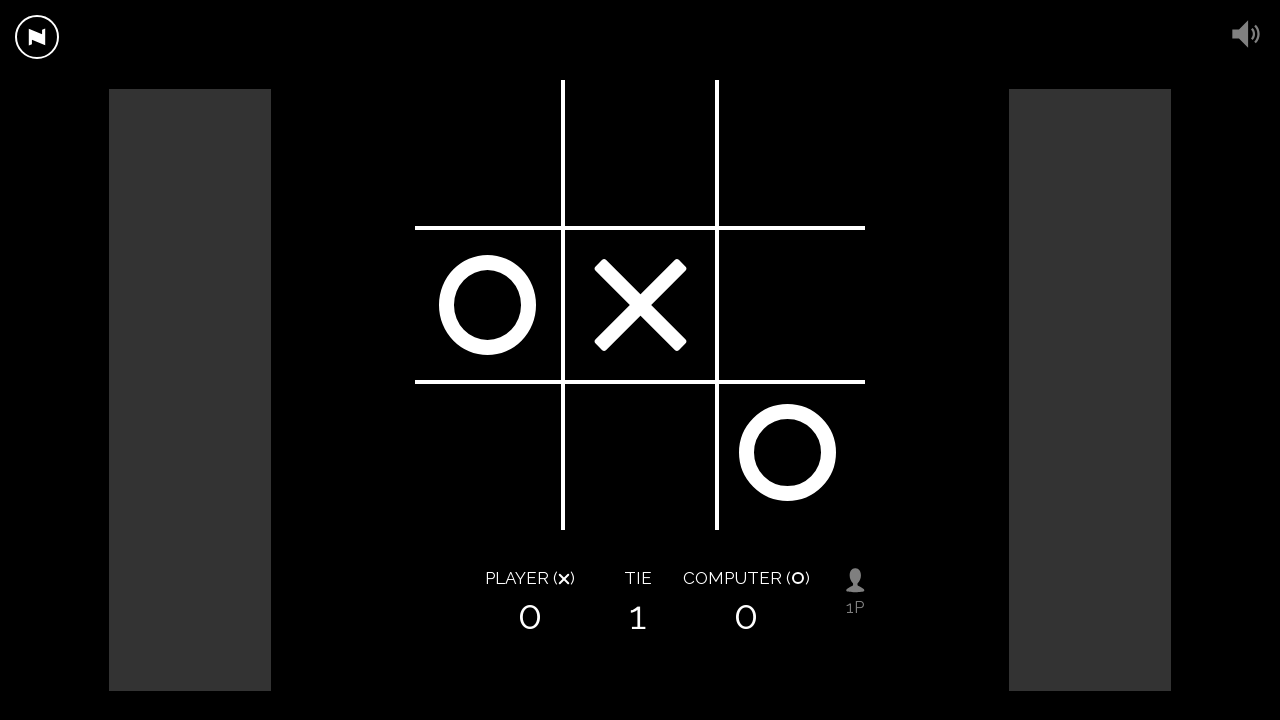

Swapped turn to X
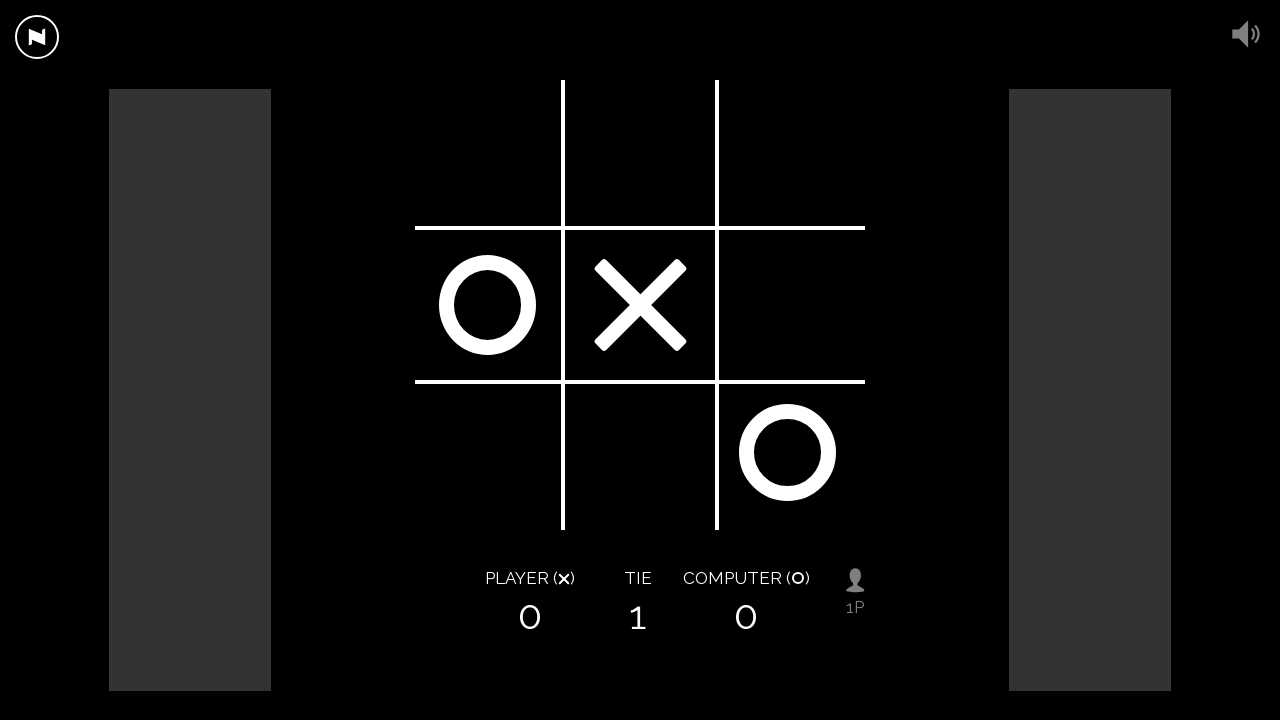

Clicked square 0 to place X at (490, 155) on .board >> .square >> nth=0
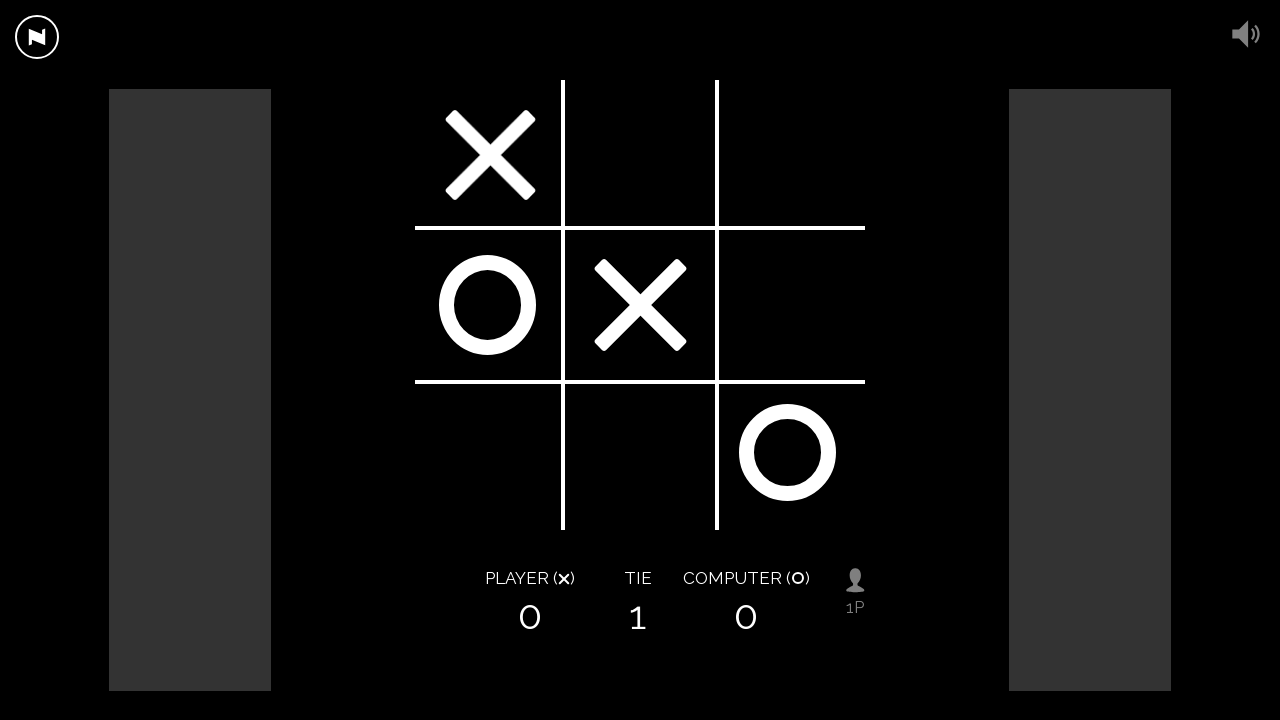

Updated board state from current game board
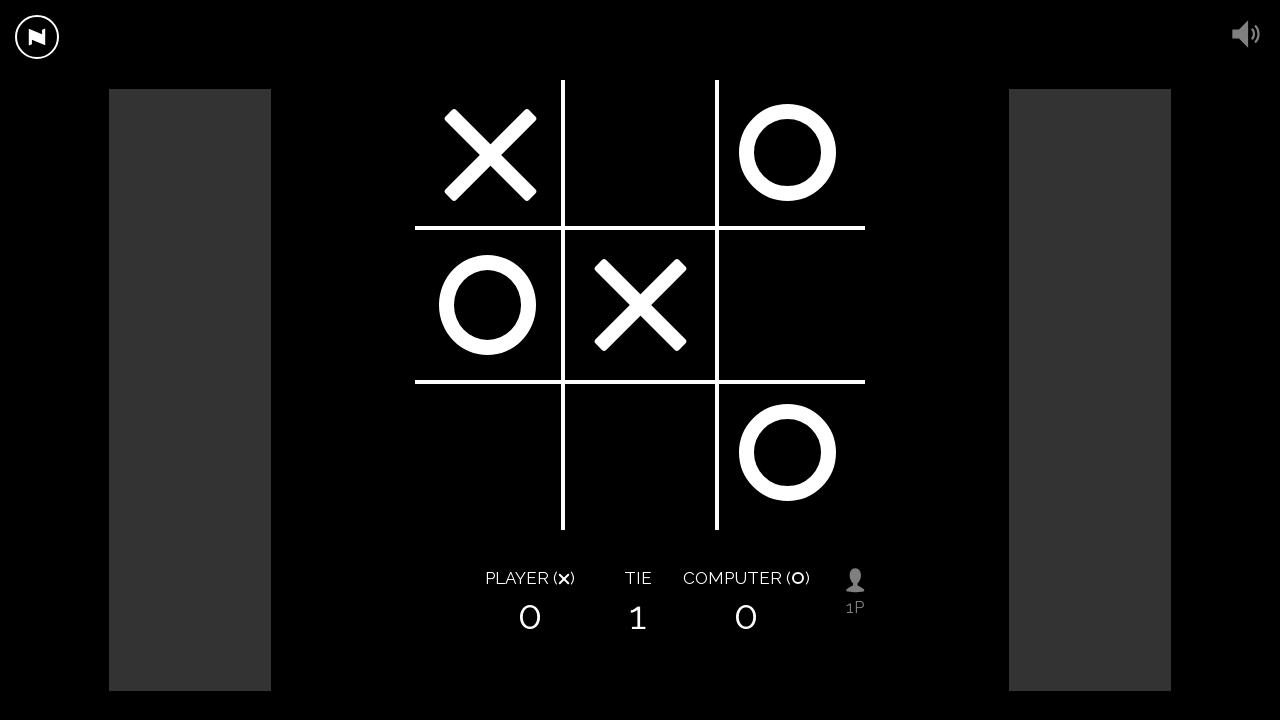

Swapped turn to 0
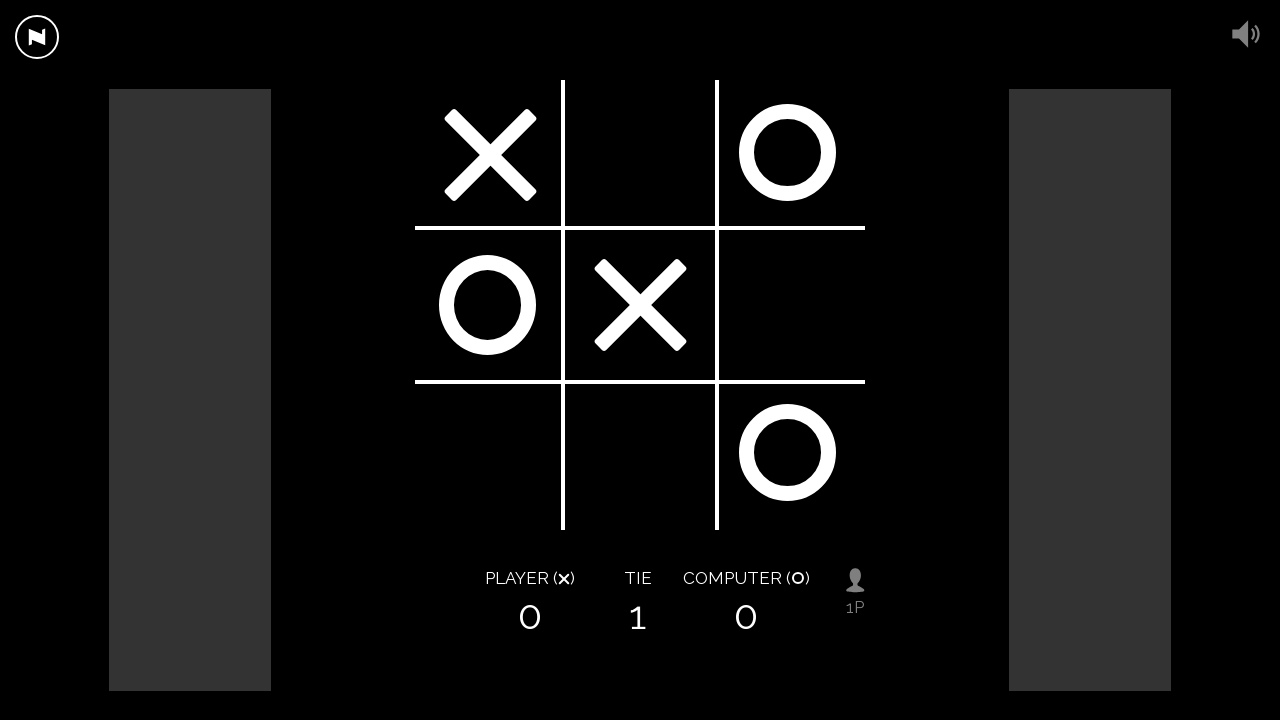

Clicked square 5 to place 0 at (790, 305) on .board >> .square >> nth=5
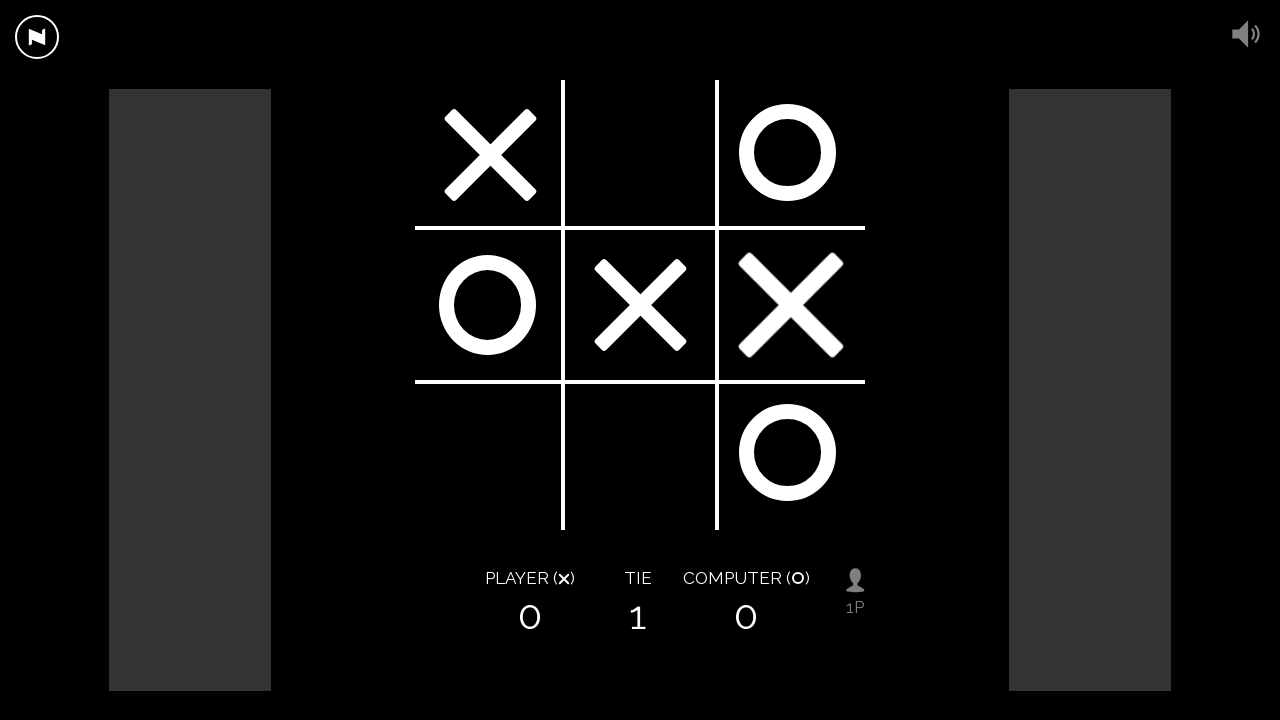

Updated board state from current game board
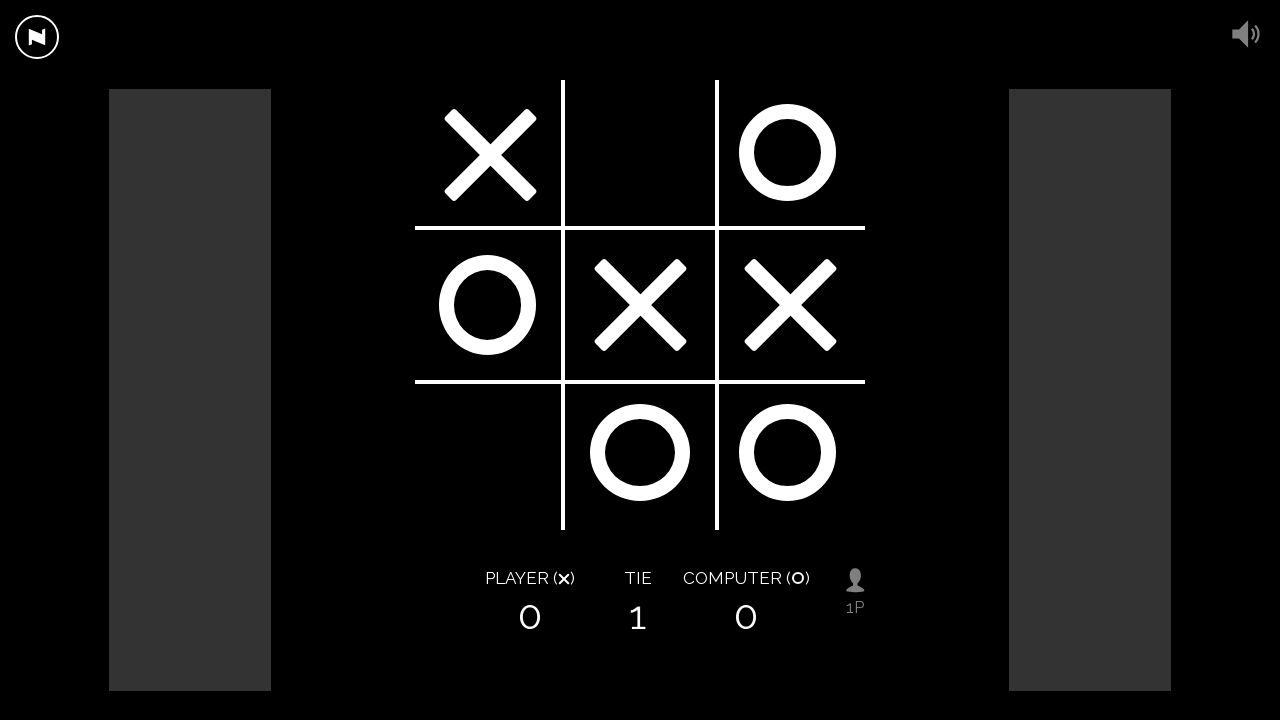

Swapped turn to X
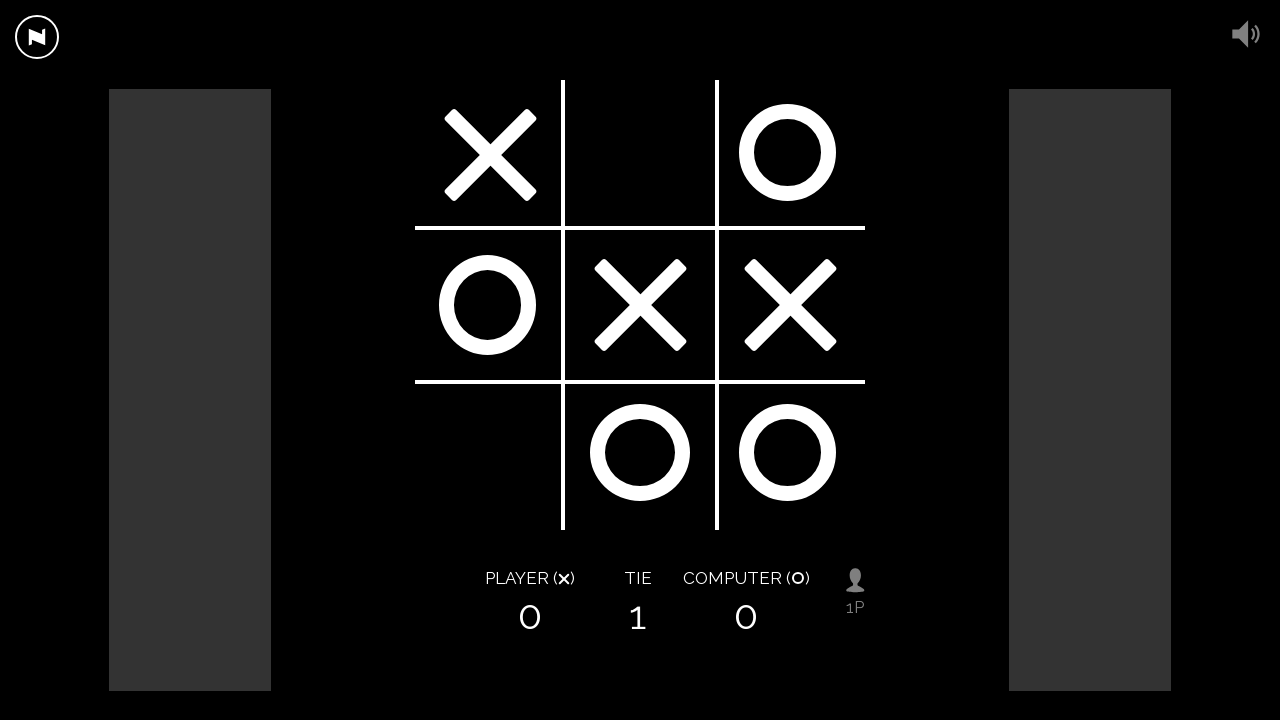

Clicked square 6 to place X at (490, 455) on .board >> .square >> nth=6
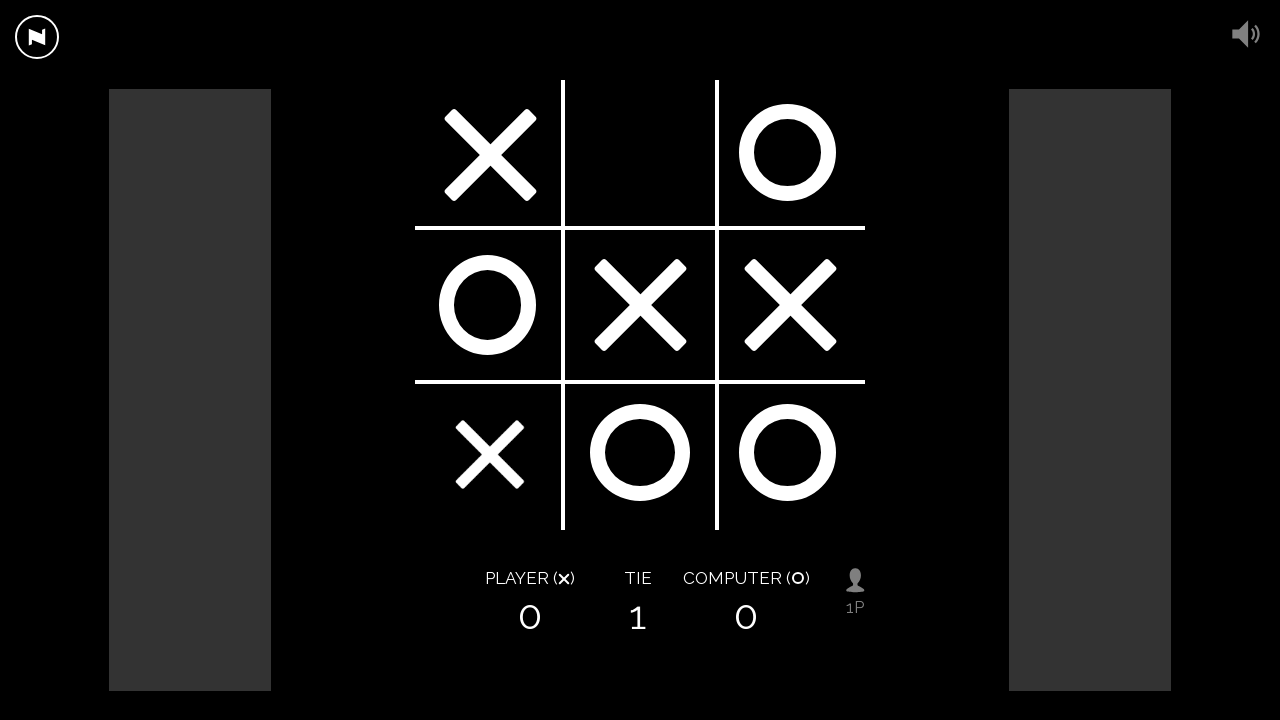

Updated board state from current game board
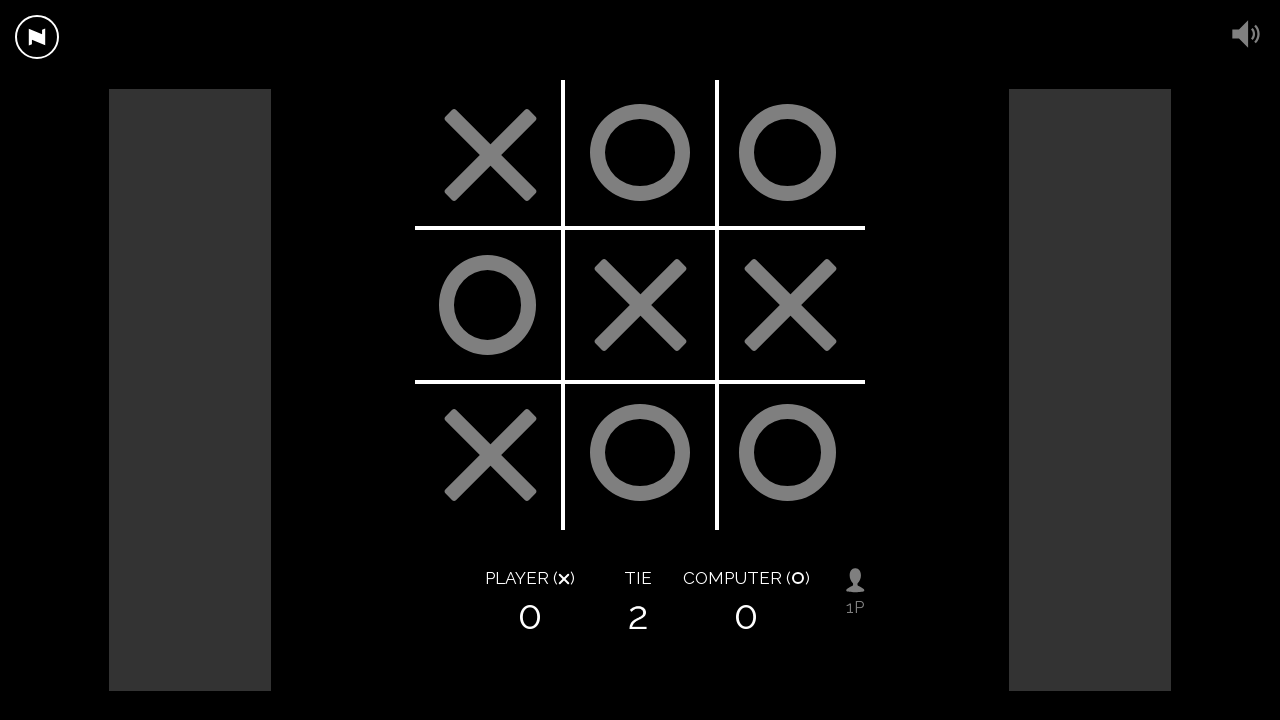

Swapped turn to 0
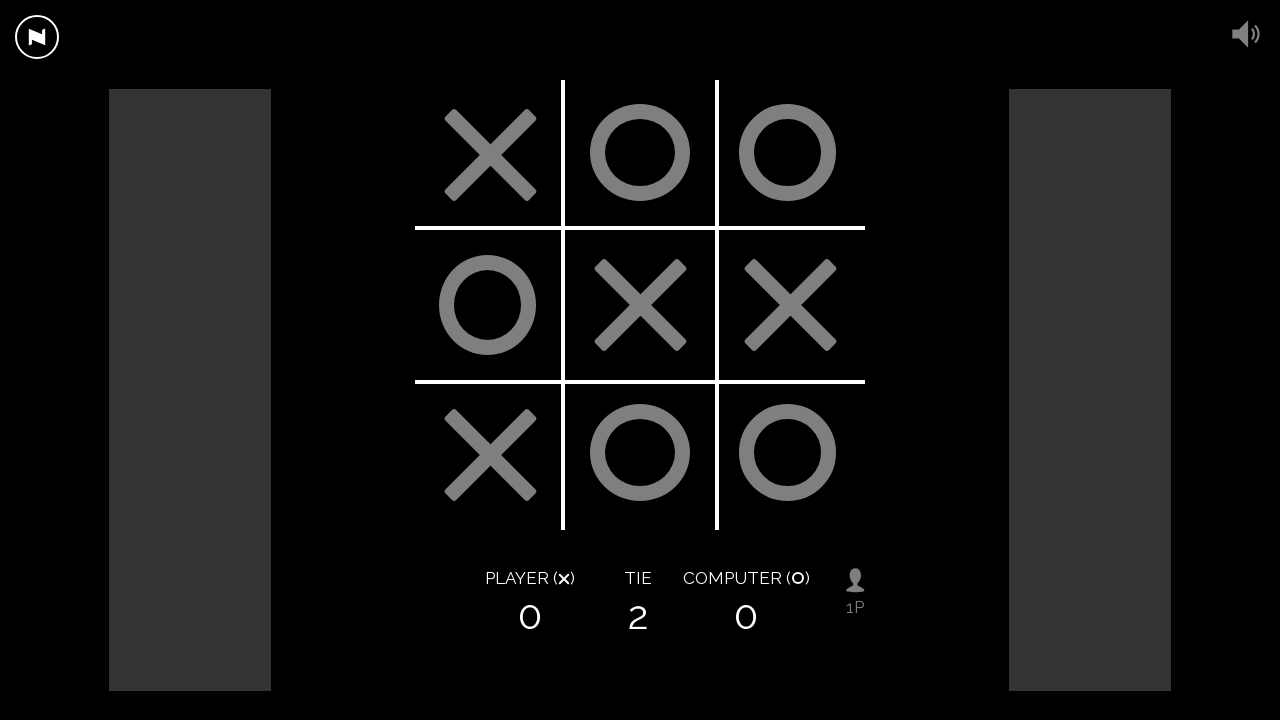

Game 2 is over
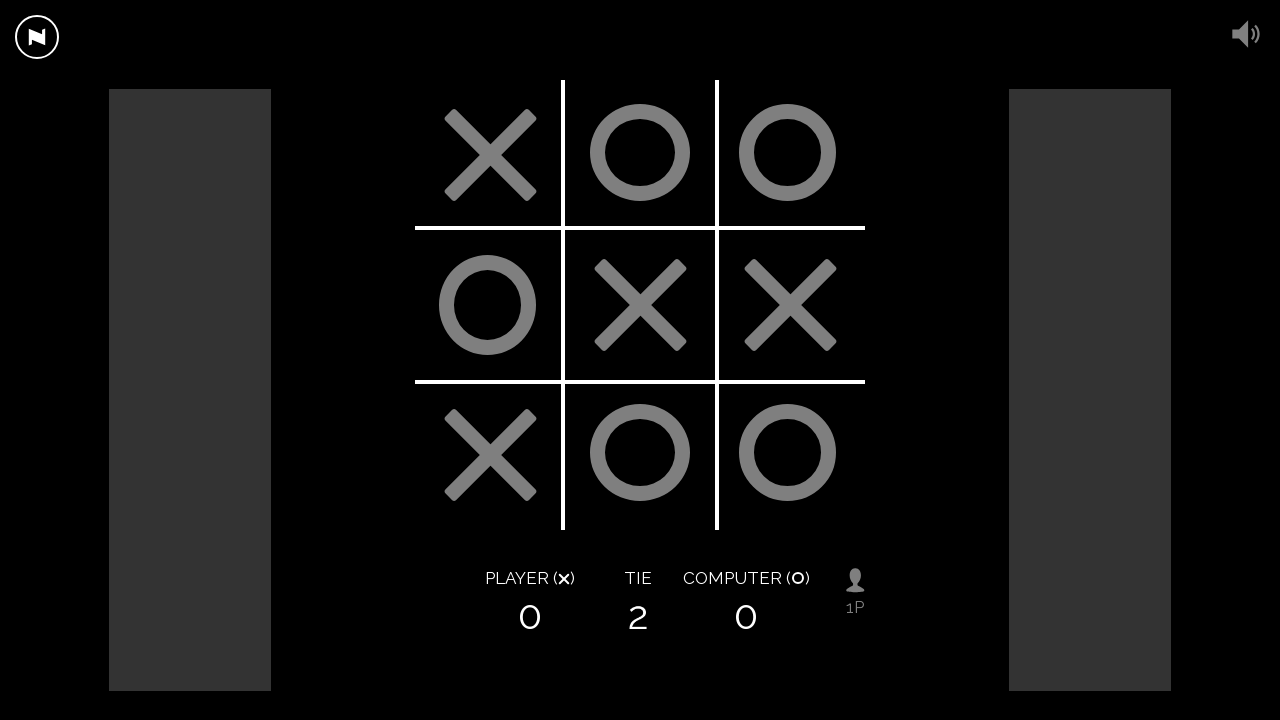

Clicked restart button to start next game at (640, 305) on .restart
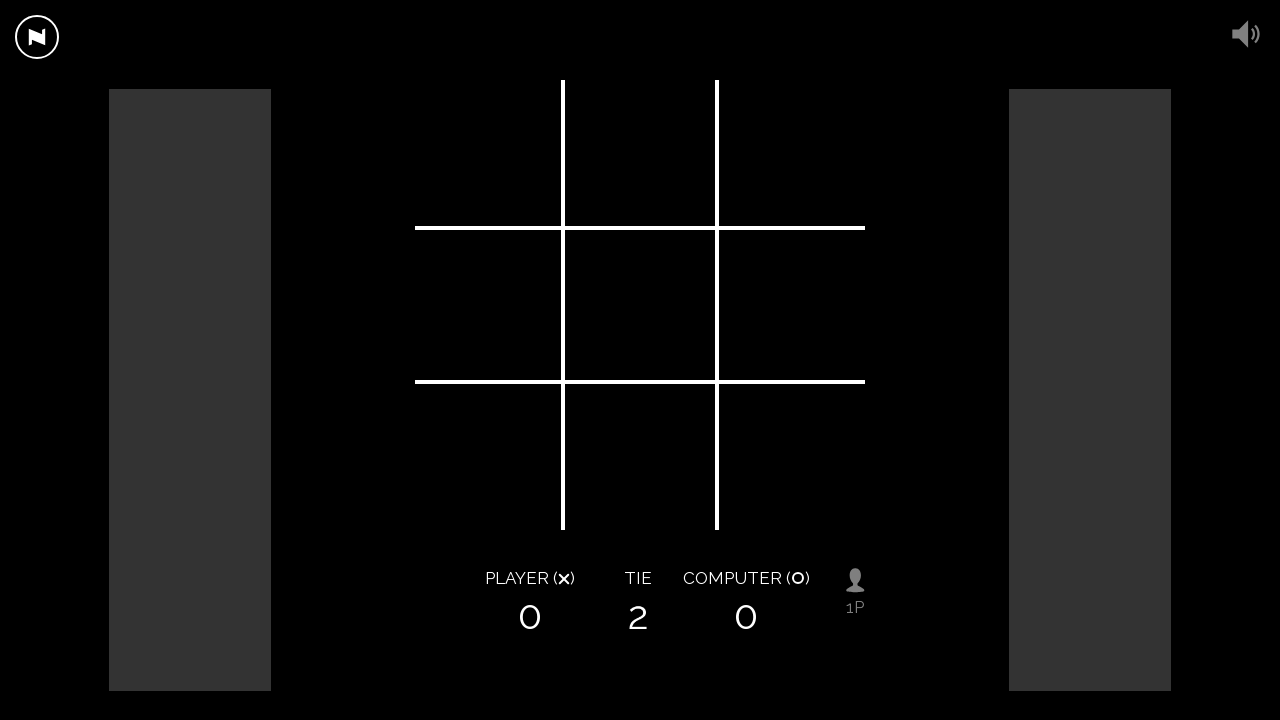

Starting game 3 of 5
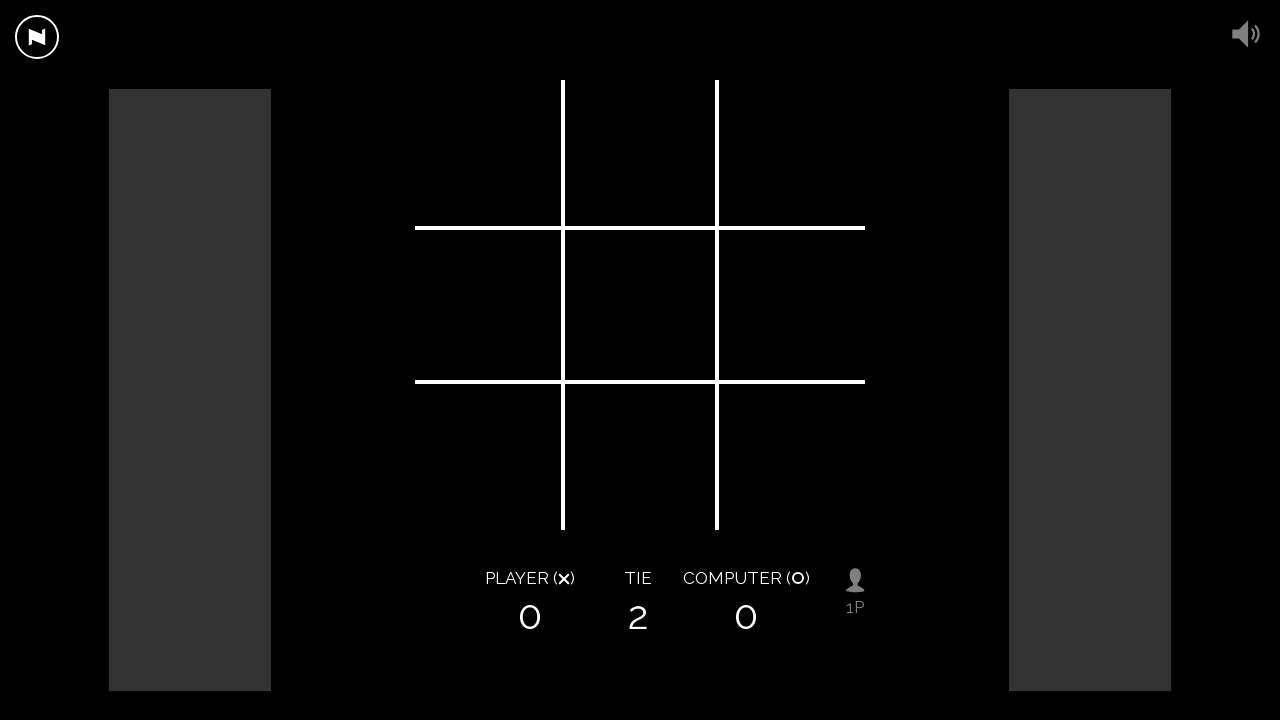

Clicked square 4 to place 0 at (640, 305) on .board >> .square >> nth=4
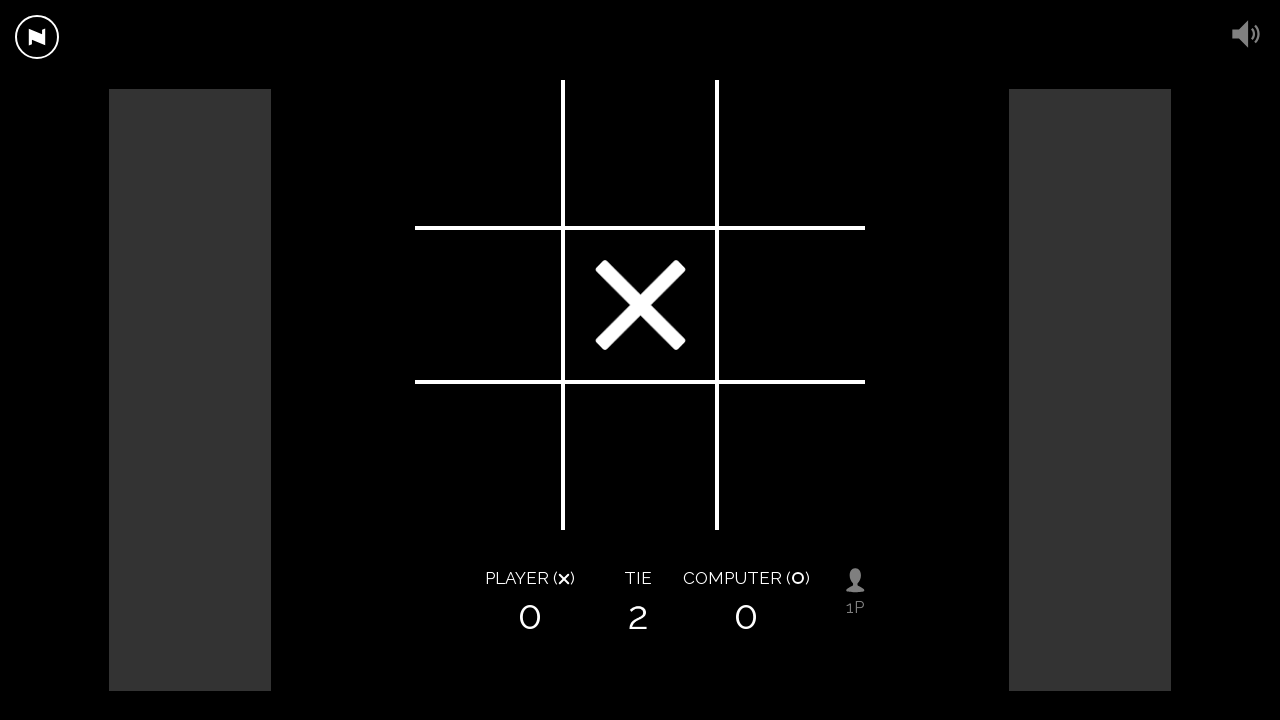

Updated board state from current game board
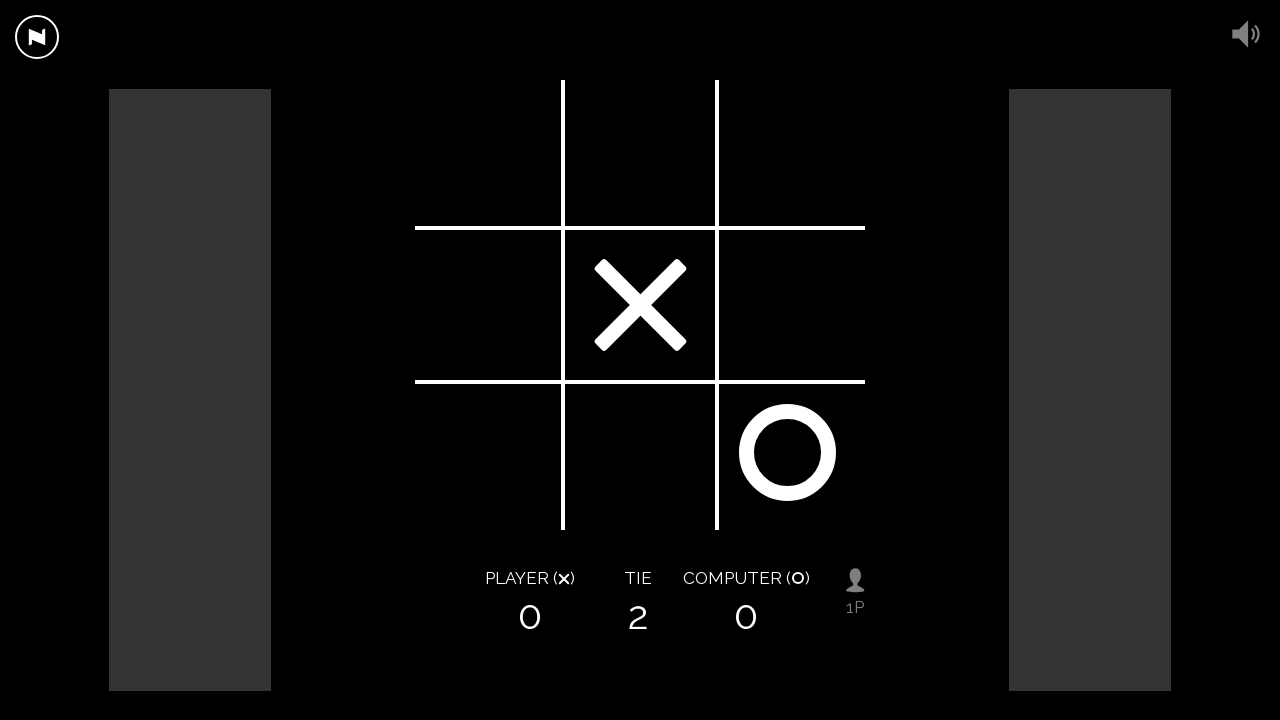

Swapped turn to X
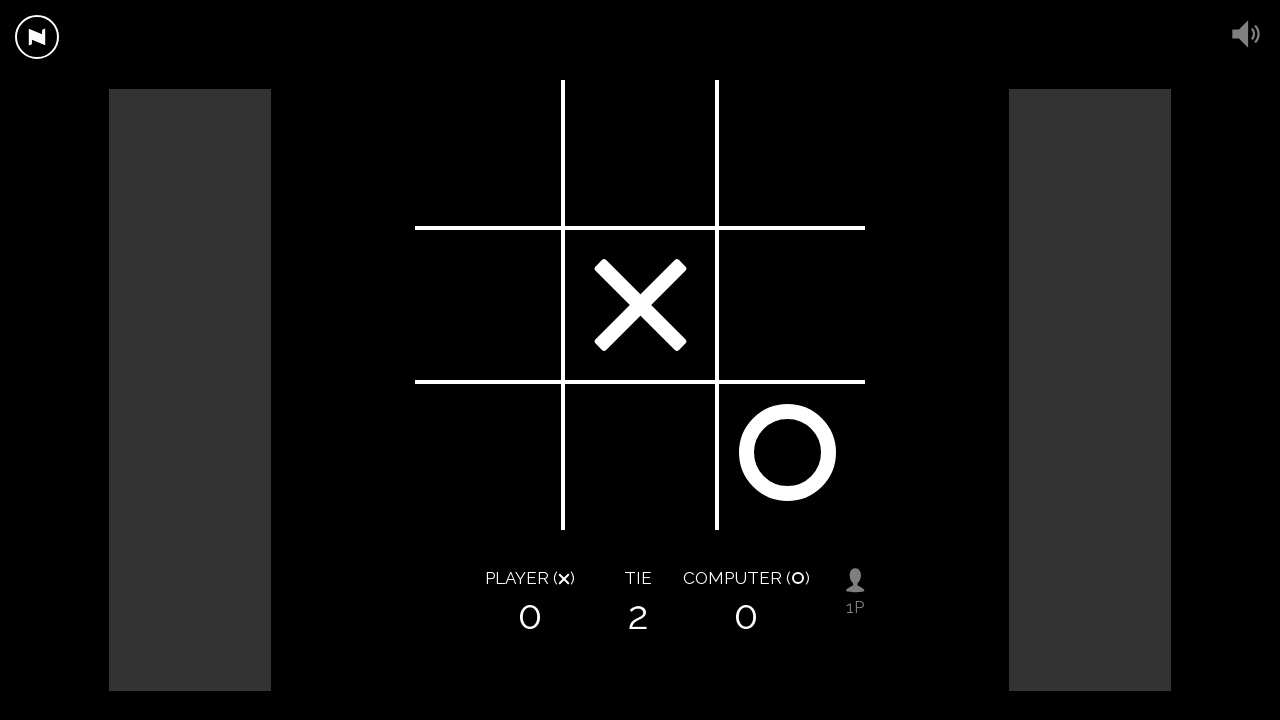

Clicked square 0 to place X at (490, 155) on .board >> .square >> nth=0
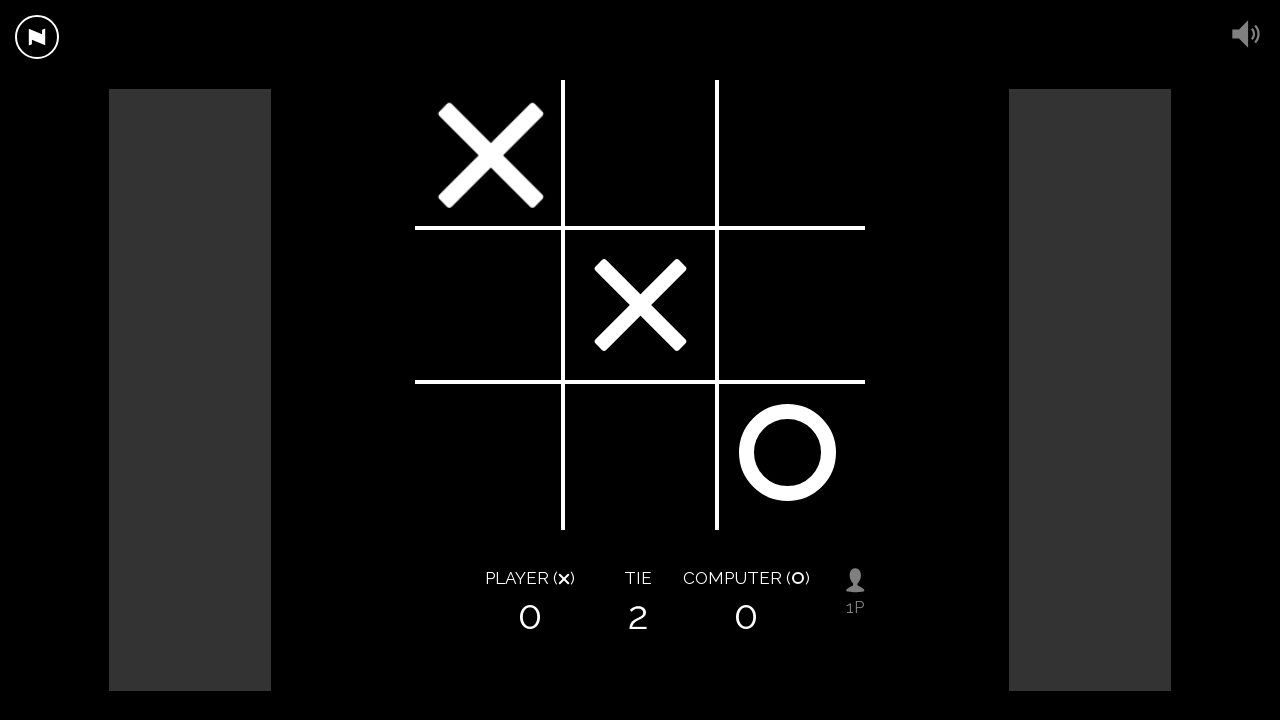

Updated board state from current game board
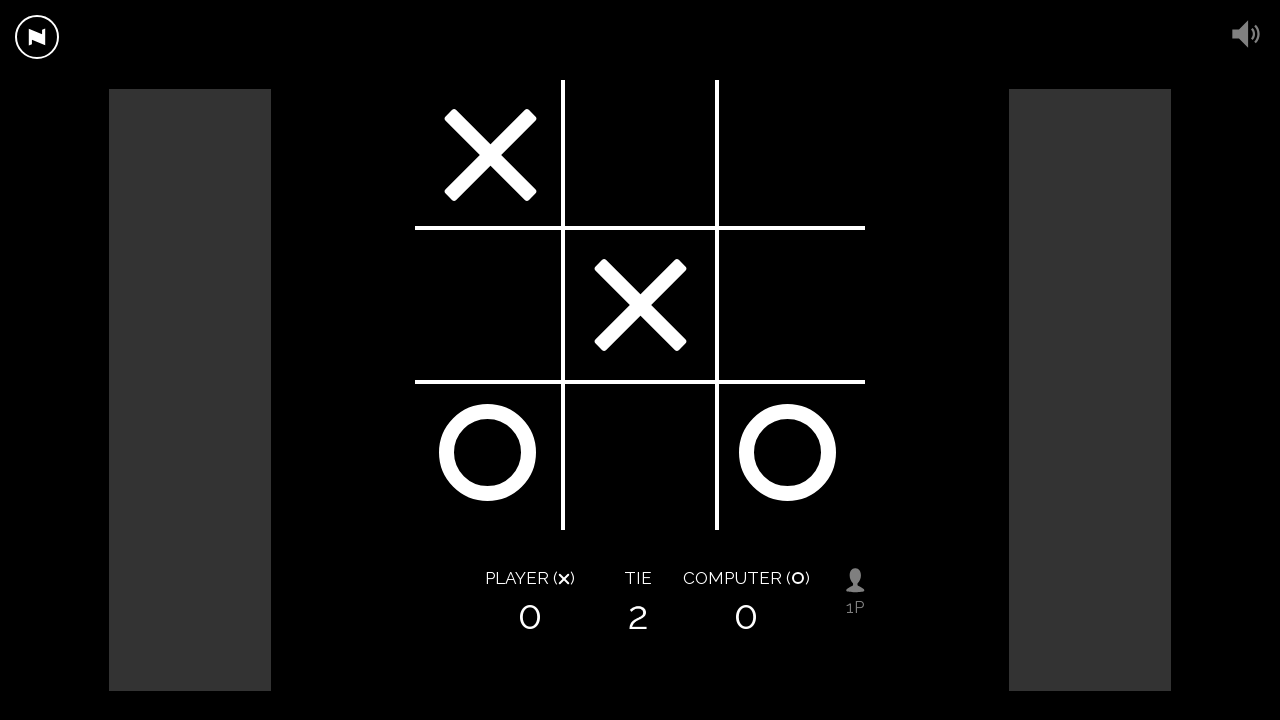

Swapped turn to 0
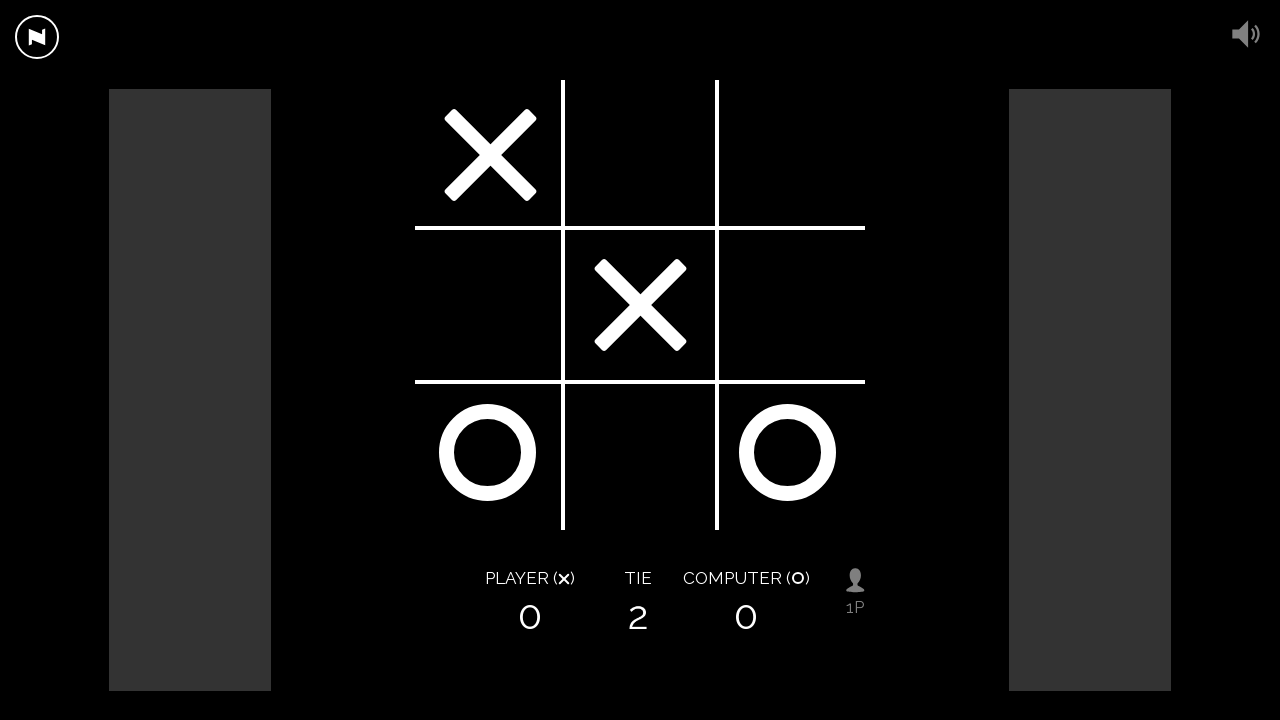

Clicked square 7 to place 0 at (640, 455) on .board >> .square >> nth=7
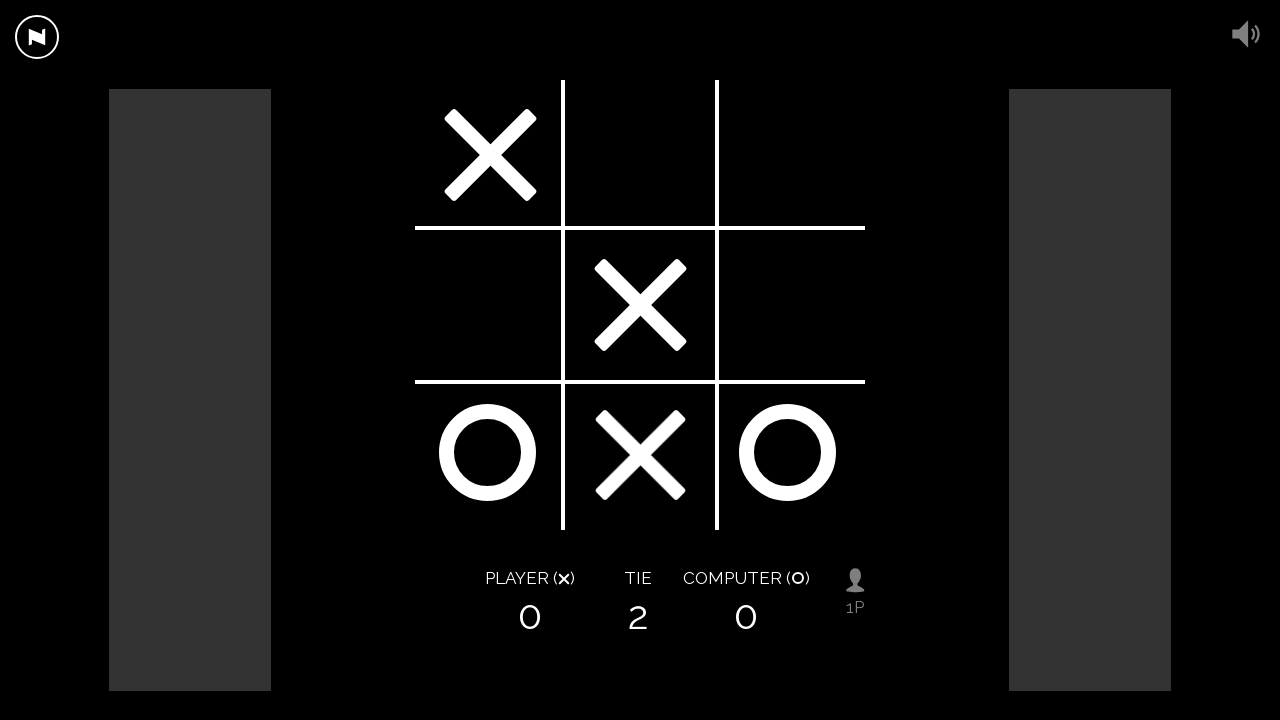

Updated board state from current game board
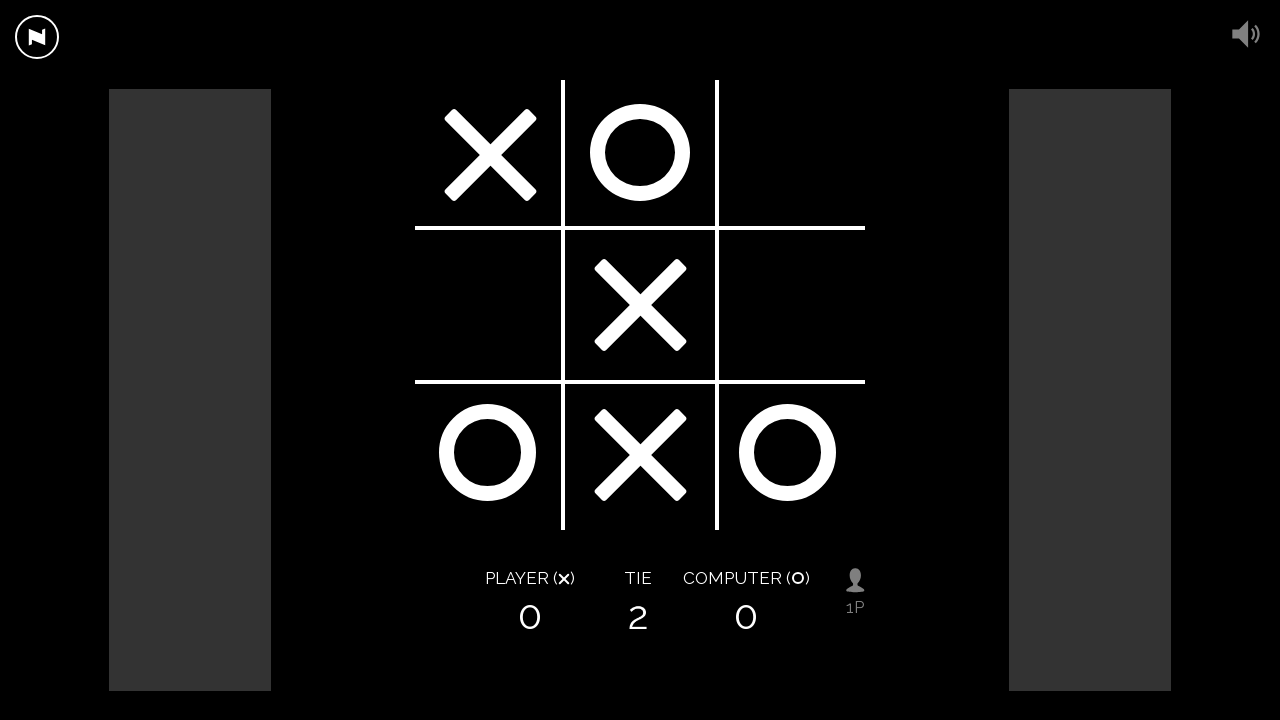

Swapped turn to X
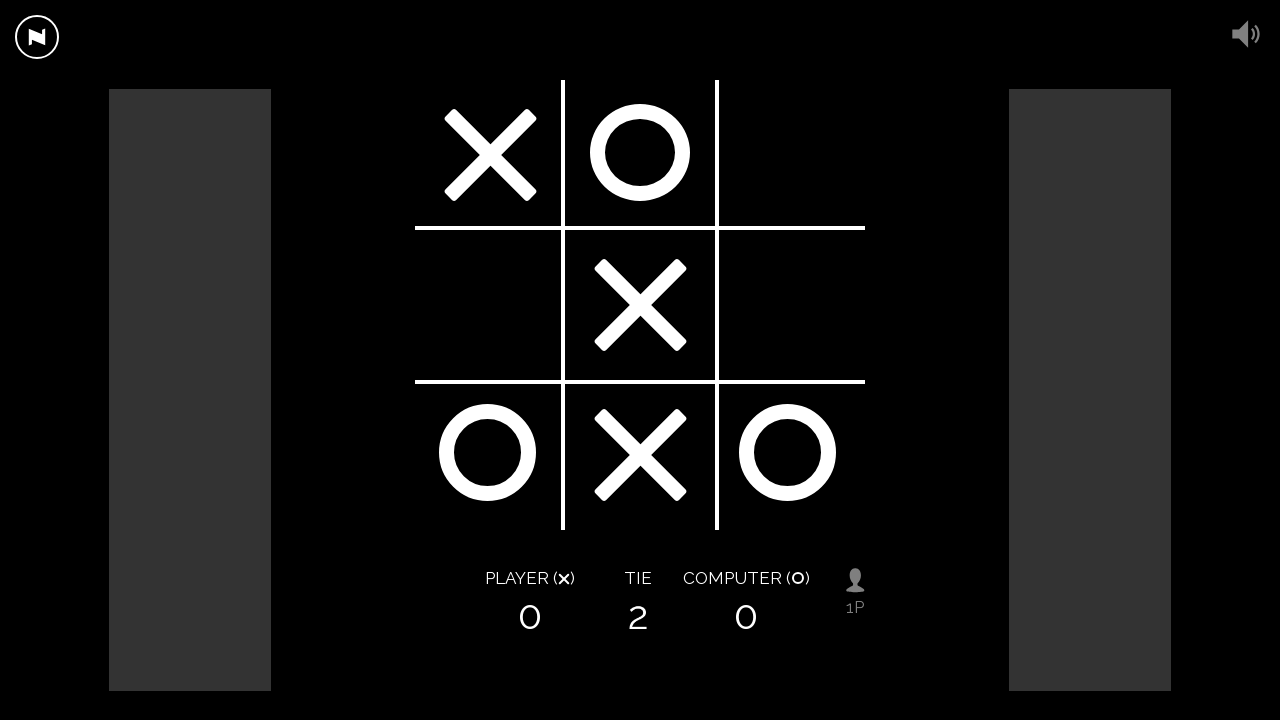

Clicked square 2 to place X at (790, 155) on .board >> .square >> nth=2
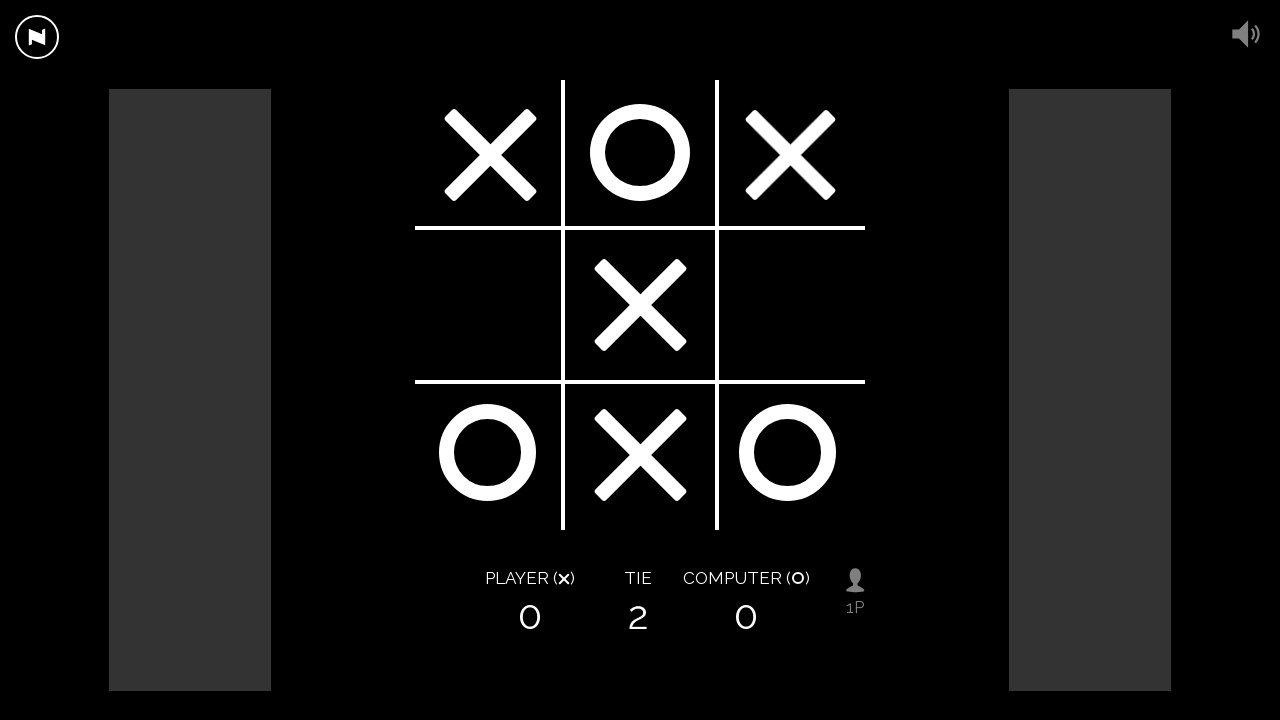

Updated board state from current game board
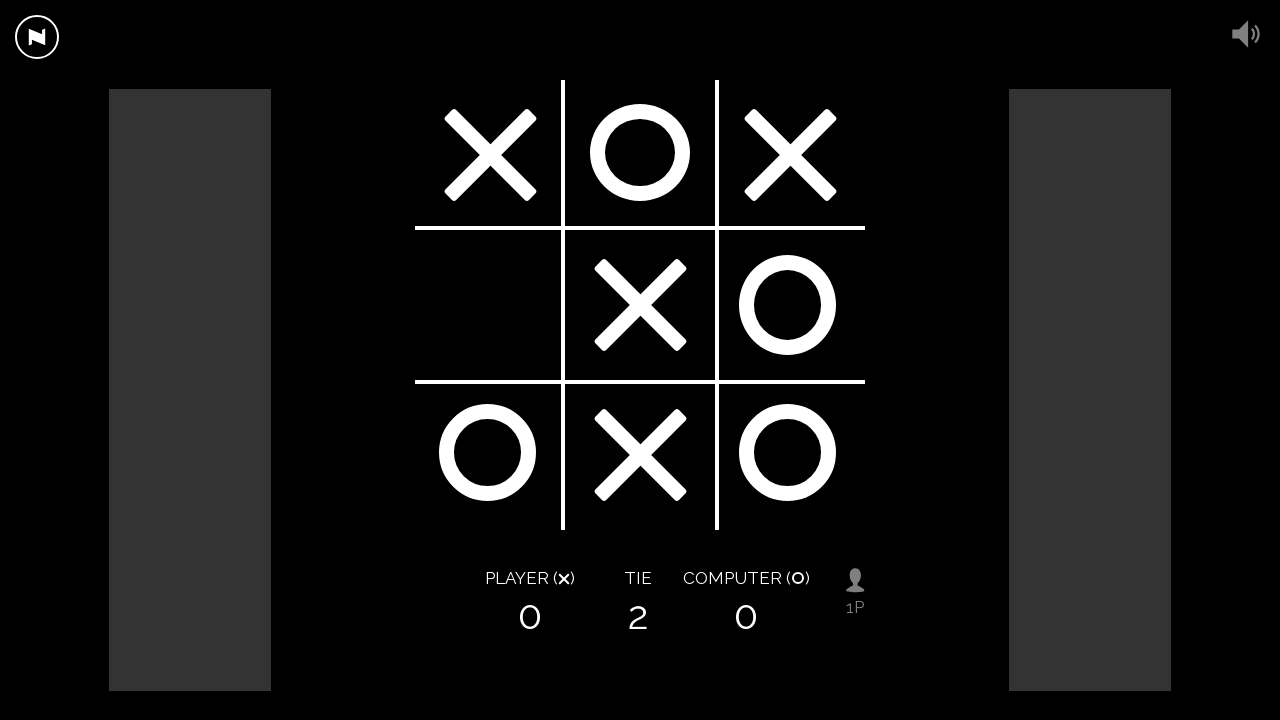

Swapped turn to 0
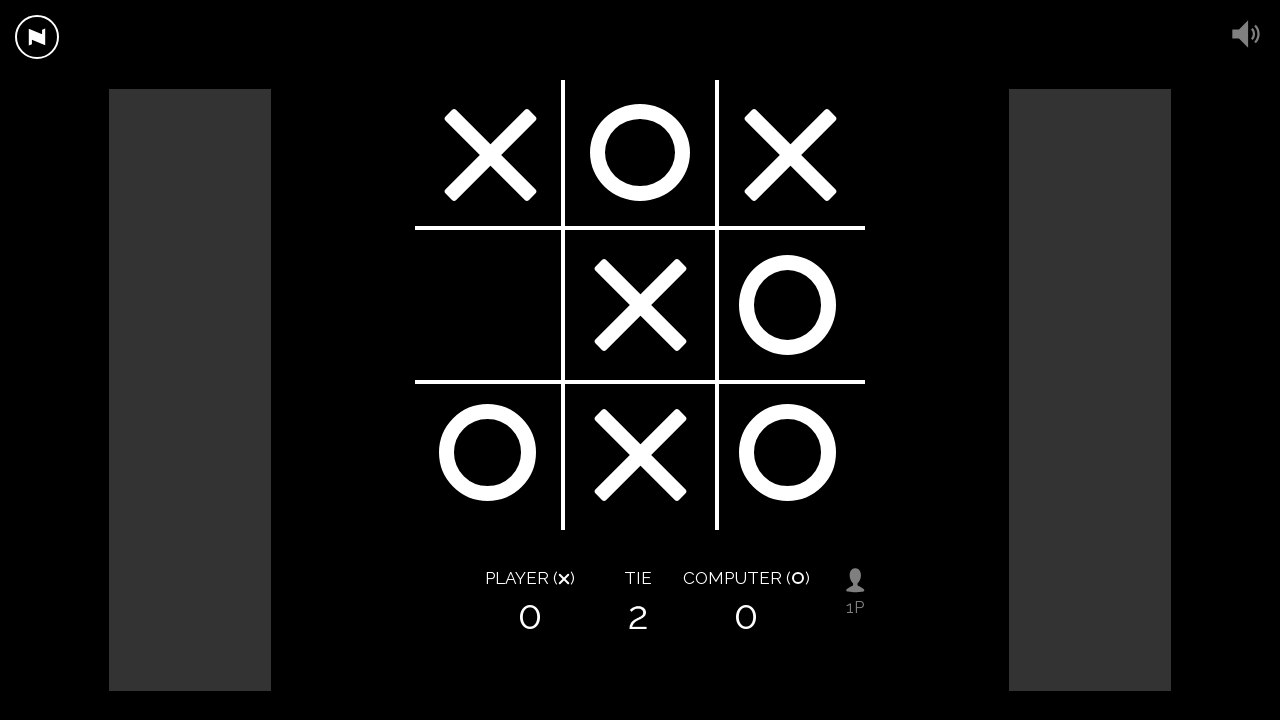

Clicked square 3 to place 0 at (490, 305) on .board >> .square >> nth=3
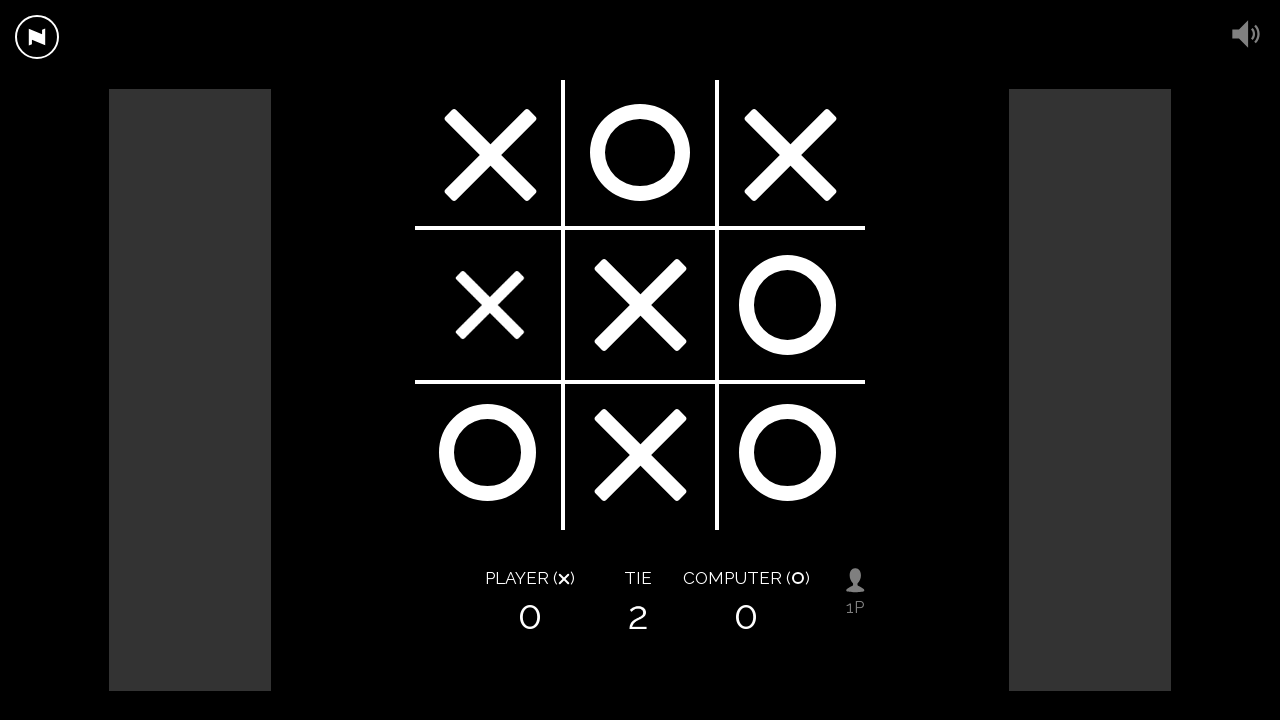

Updated board state from current game board
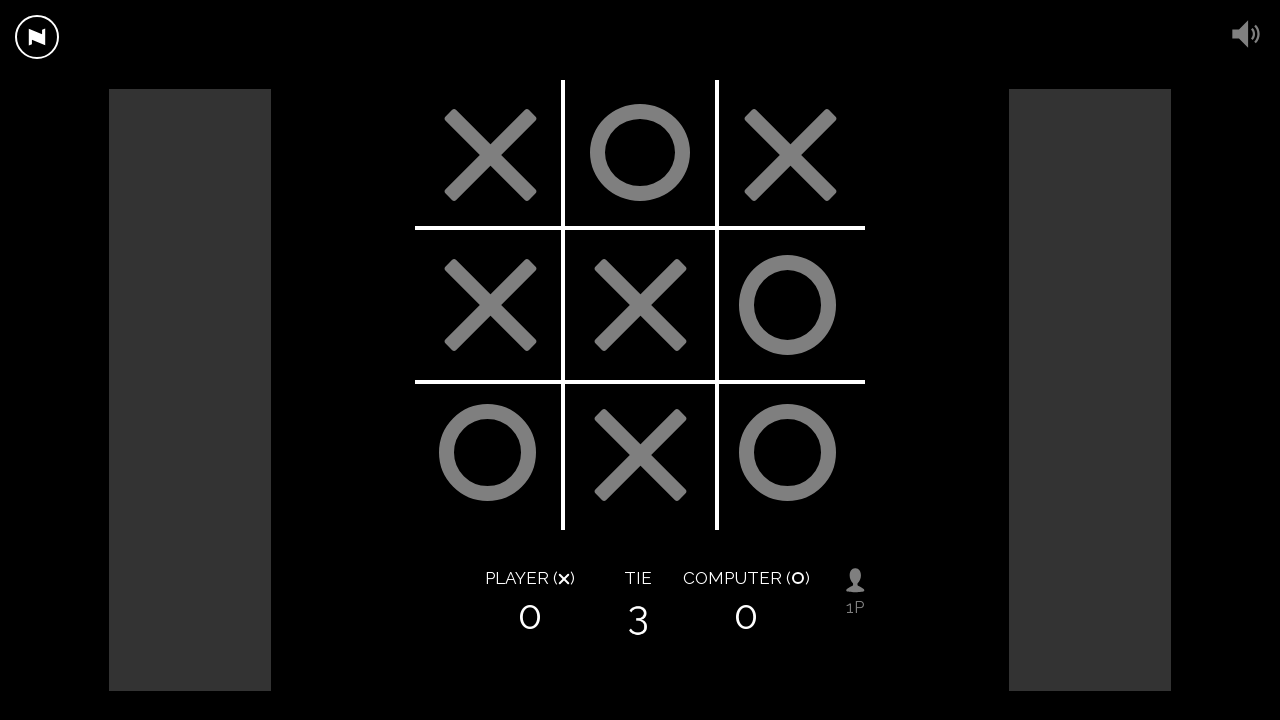

Swapped turn to X
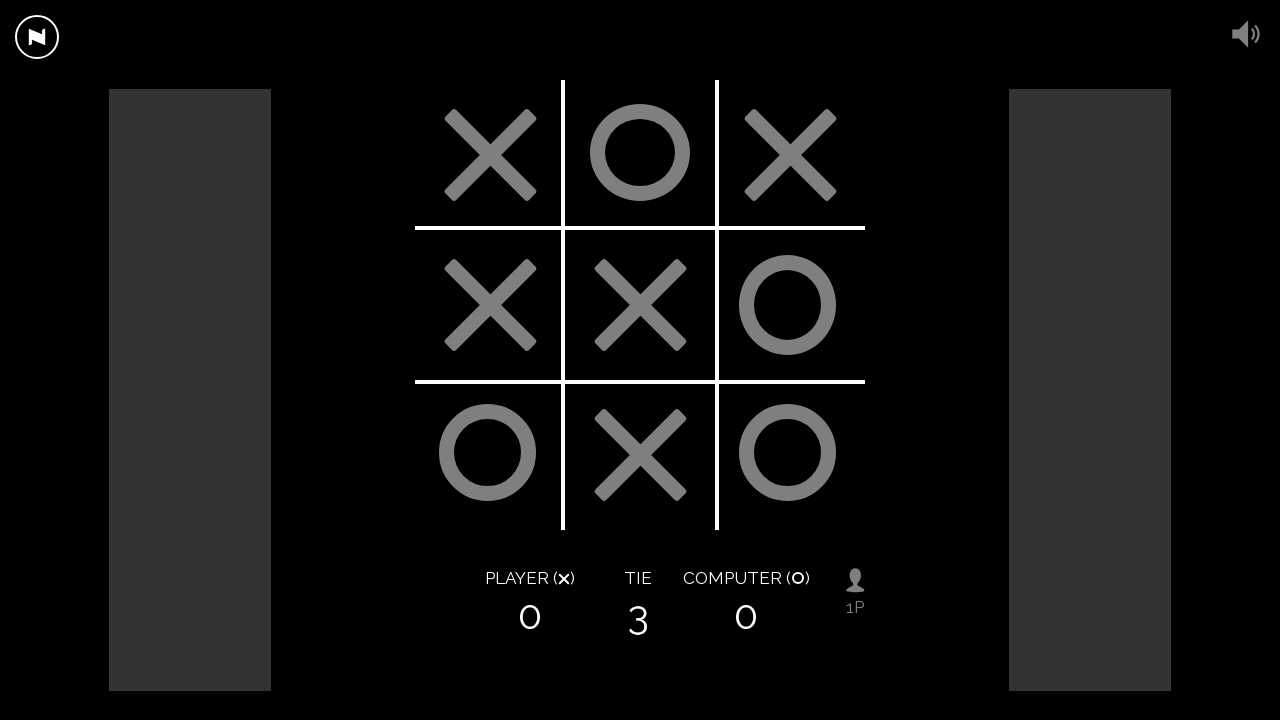

Game 3 is over
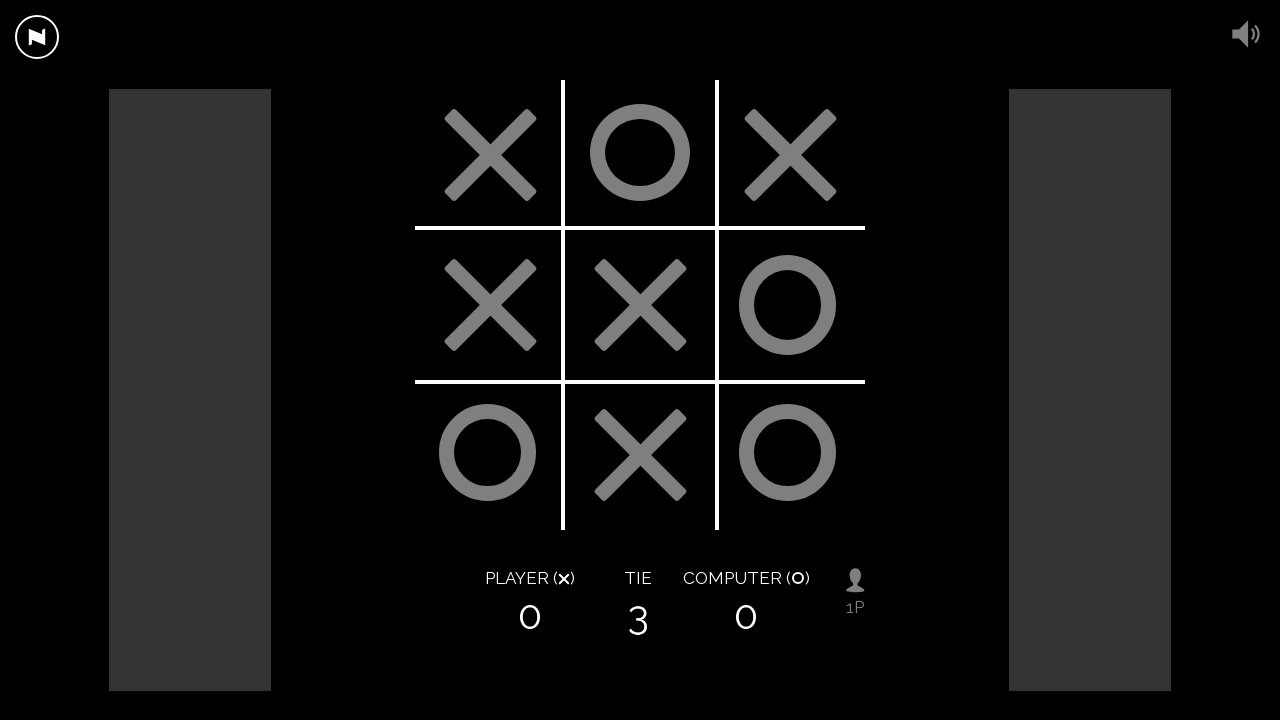

Clicked restart button to start next game at (640, 305) on .restart
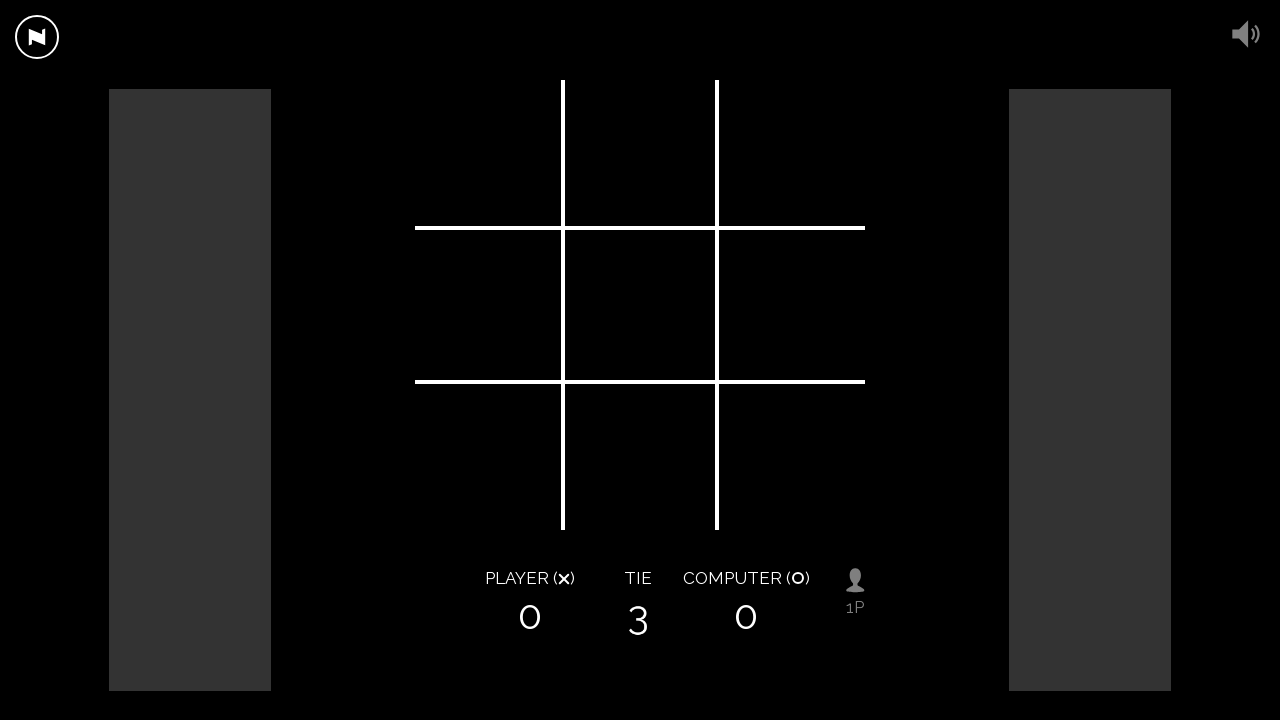

Starting game 4 of 5
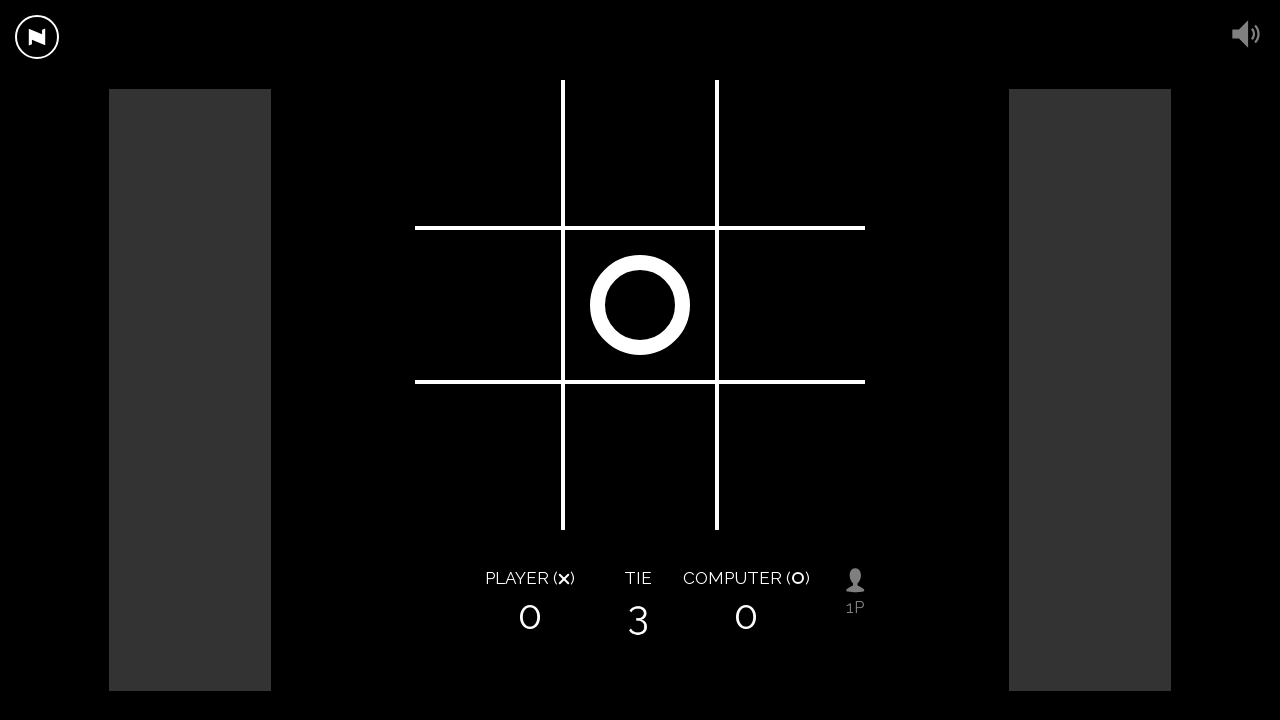

Clicked square 4 to place X at (640, 305) on .board >> .square >> nth=4
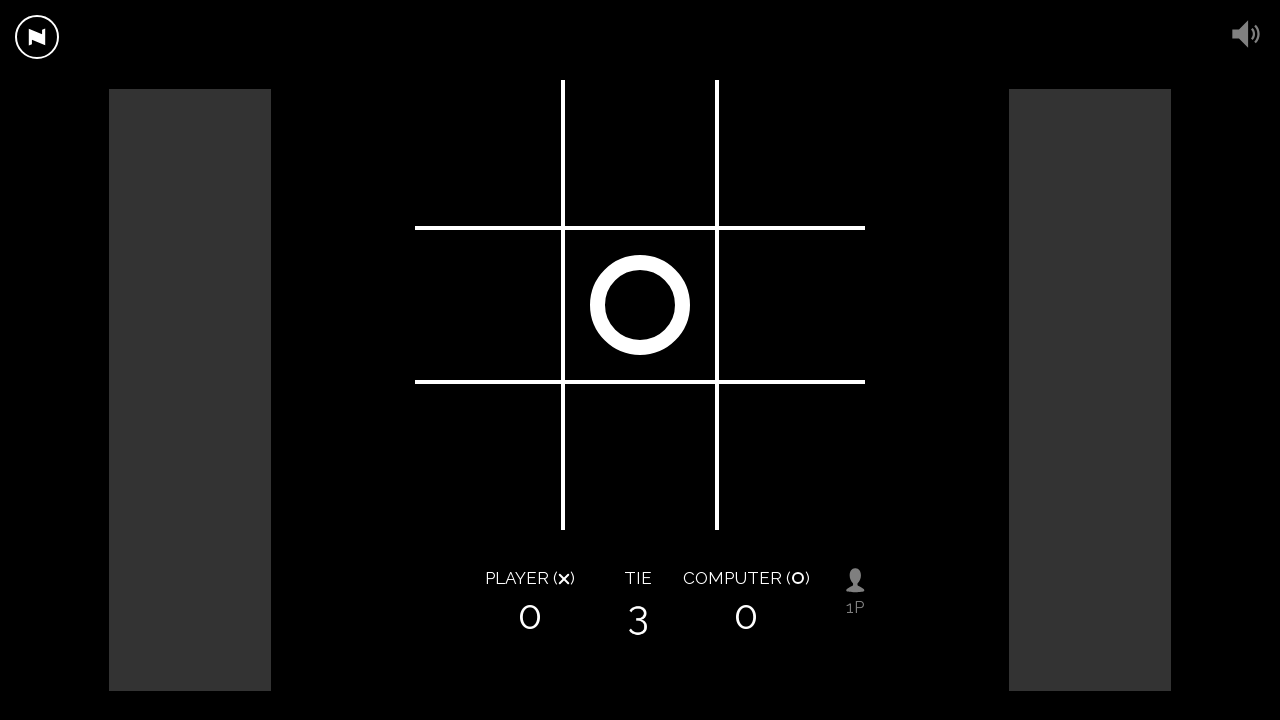

Updated board state from current game board
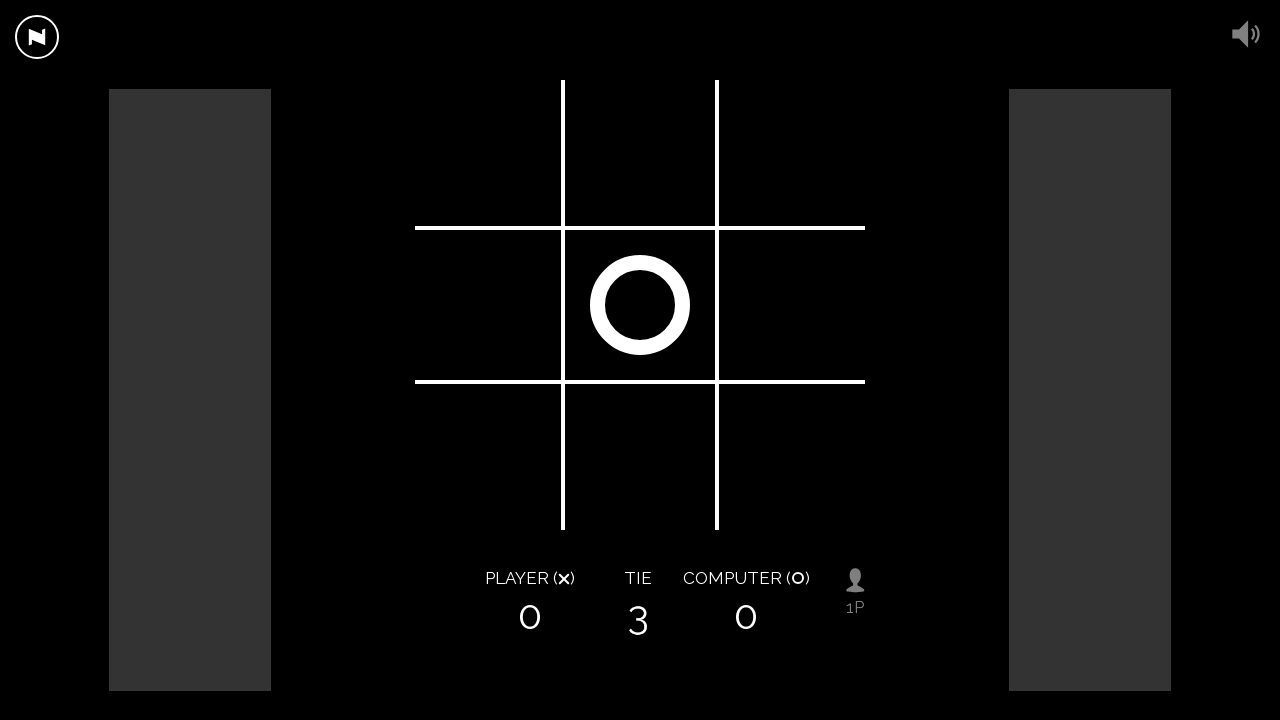

Swapped turn to 0
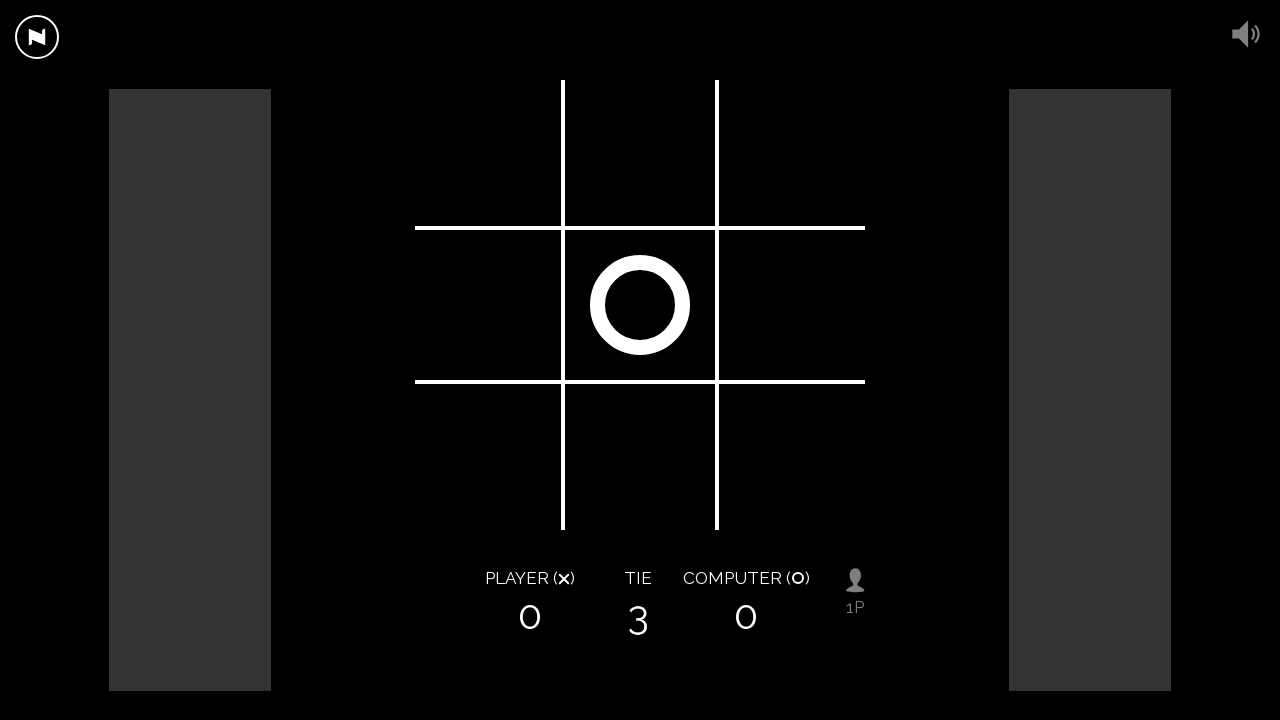

Clicked square 0 to place 0 at (490, 155) on .board >> .square >> nth=0
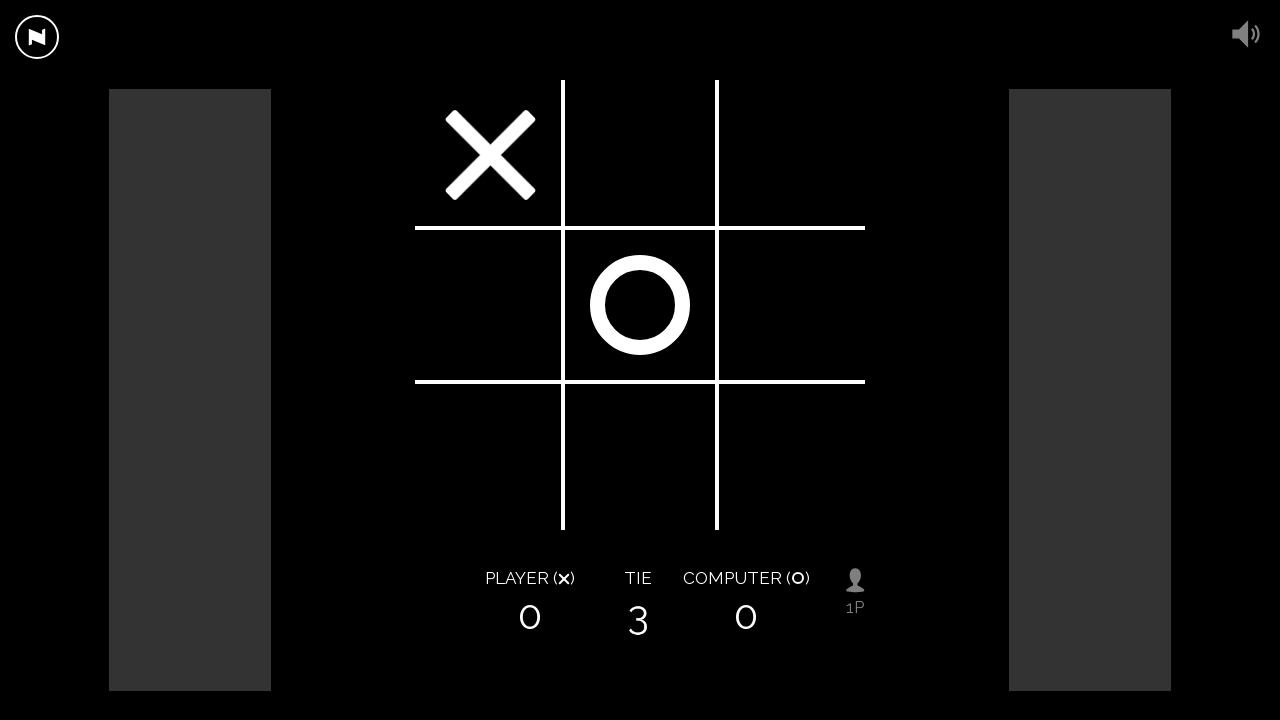

Updated board state from current game board
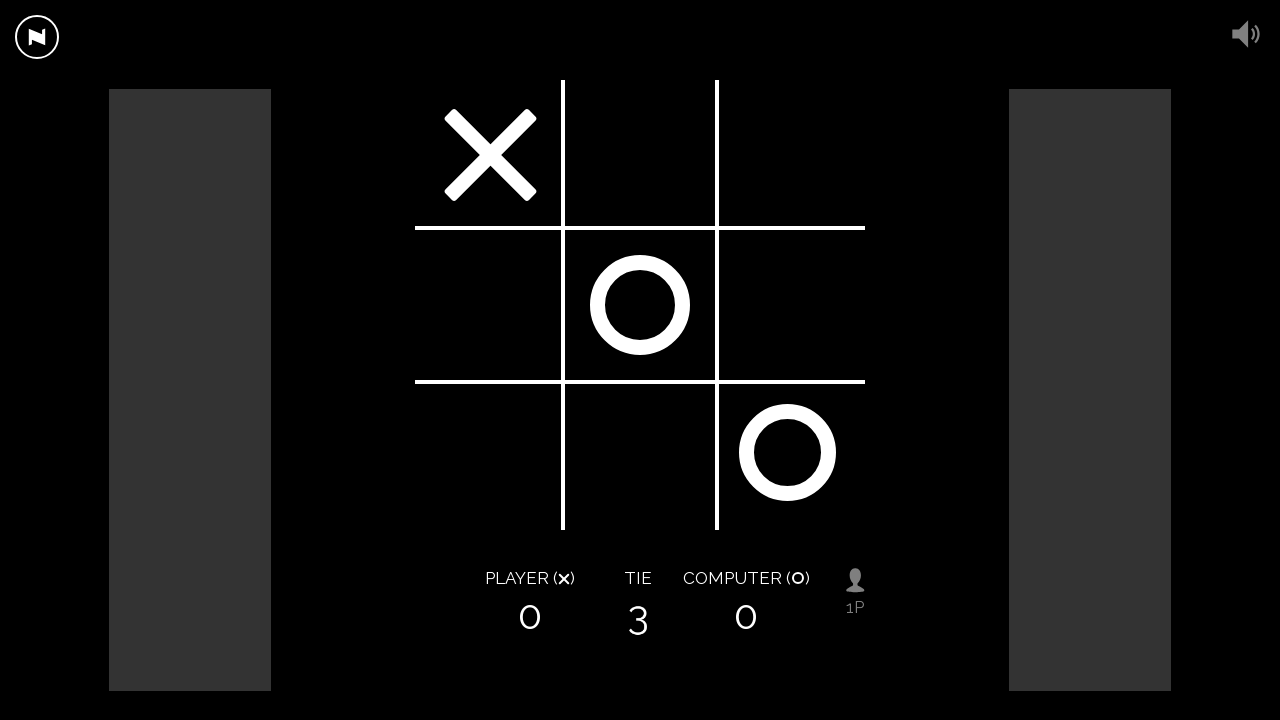

Swapped turn to X
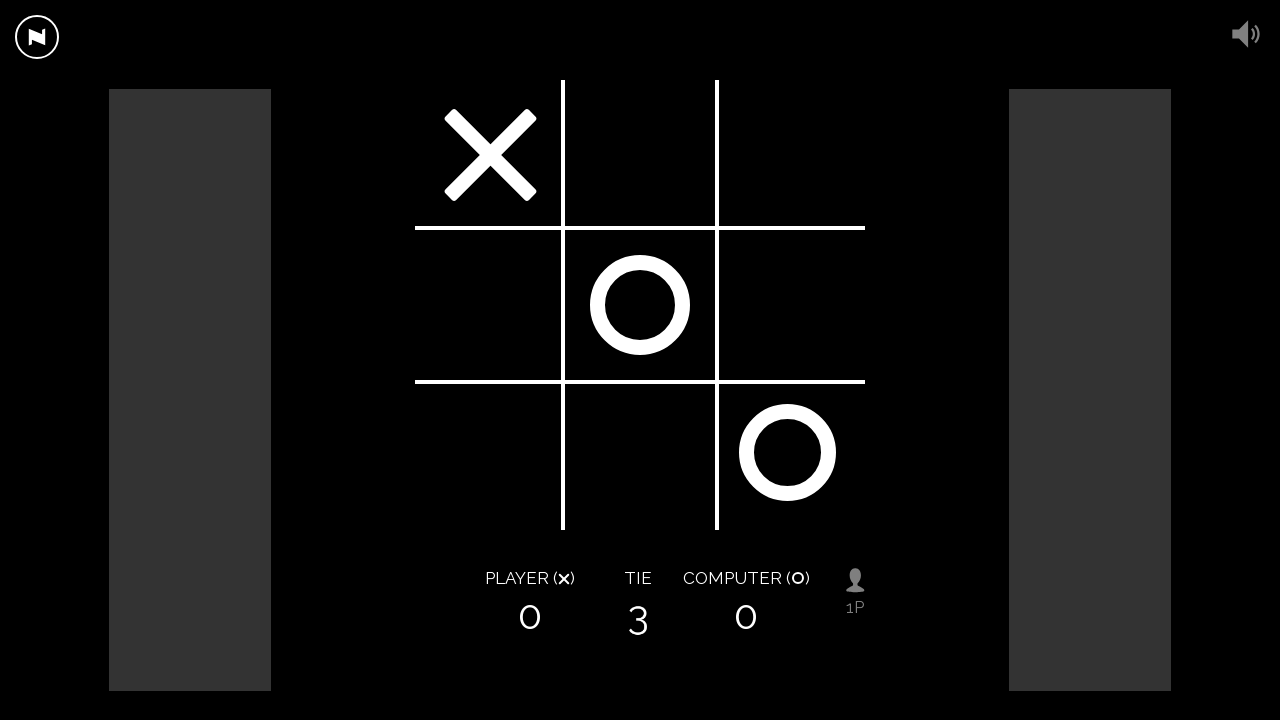

Clicked square 2 to place X at (790, 155) on .board >> .square >> nth=2
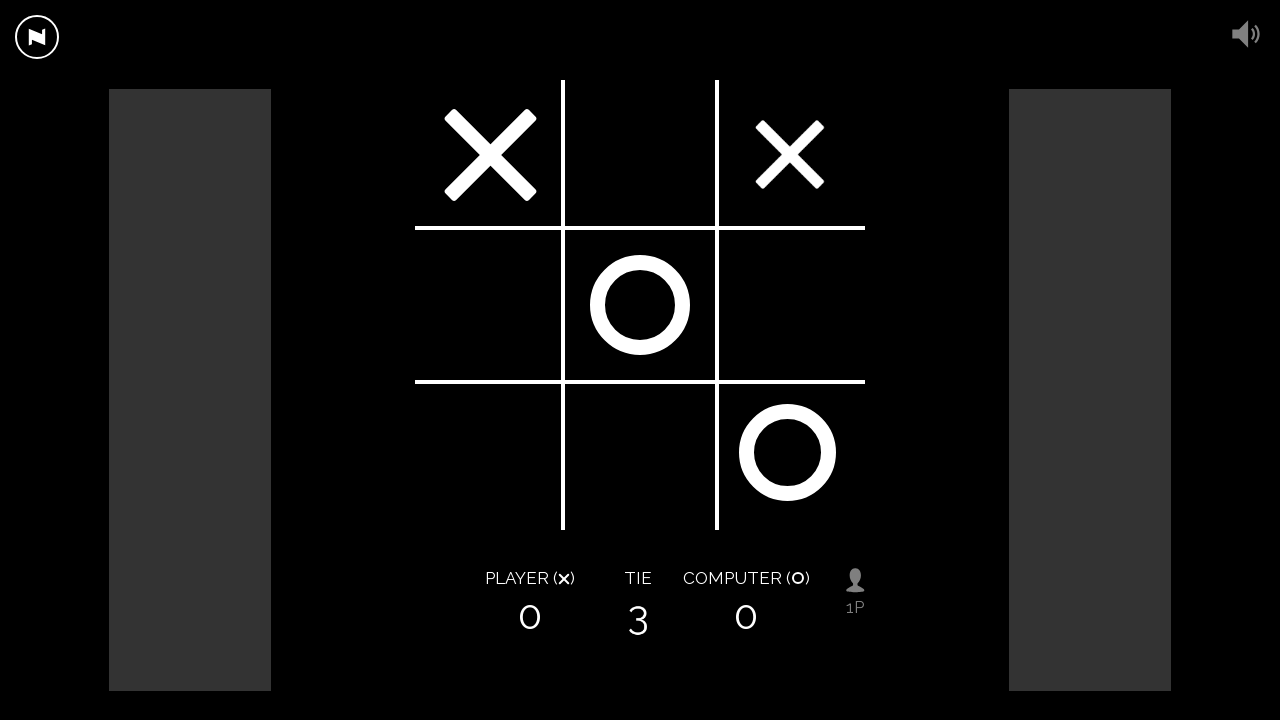

Updated board state from current game board
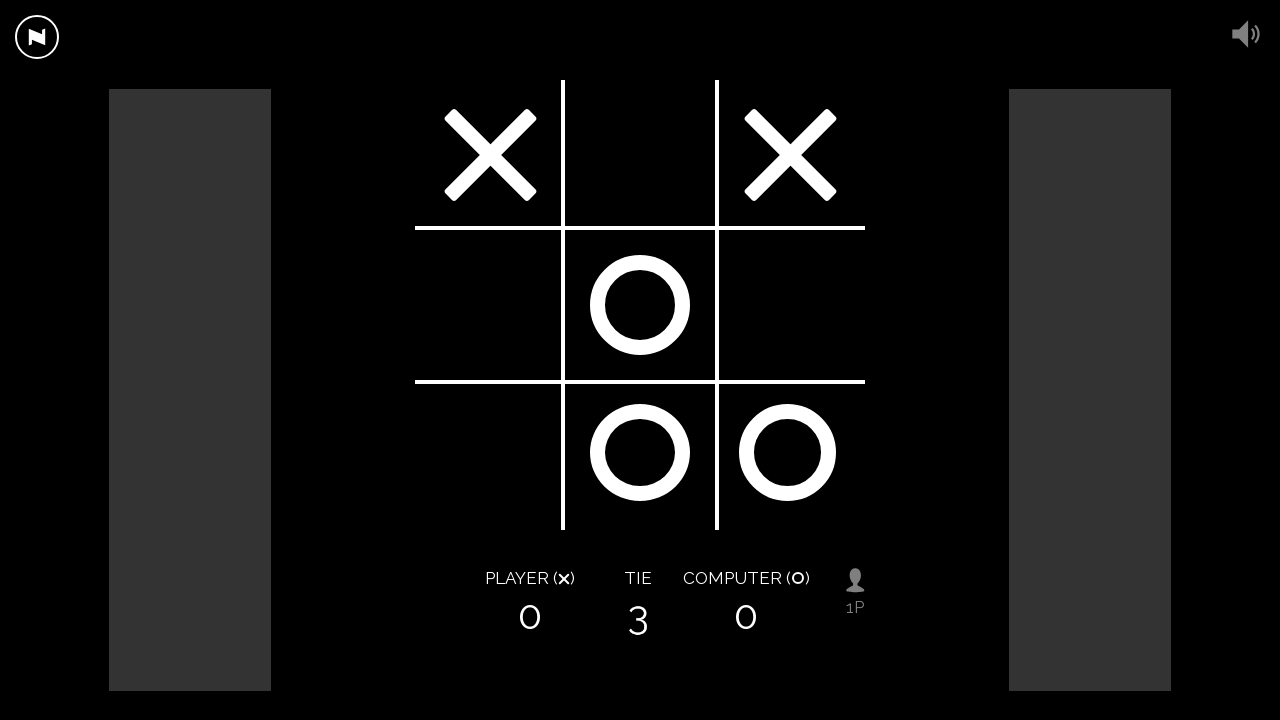

Swapped turn to 0
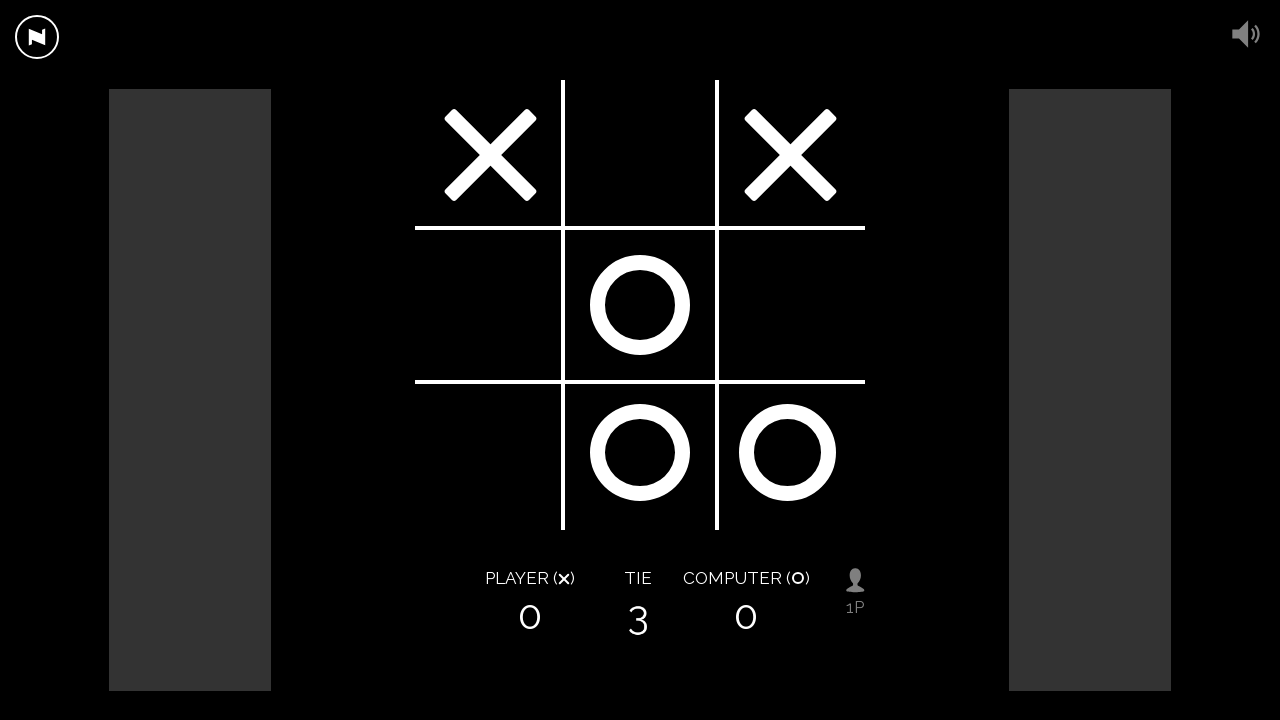

Clicked square 6 to place 0 at (490, 455) on .board >> .square >> nth=6
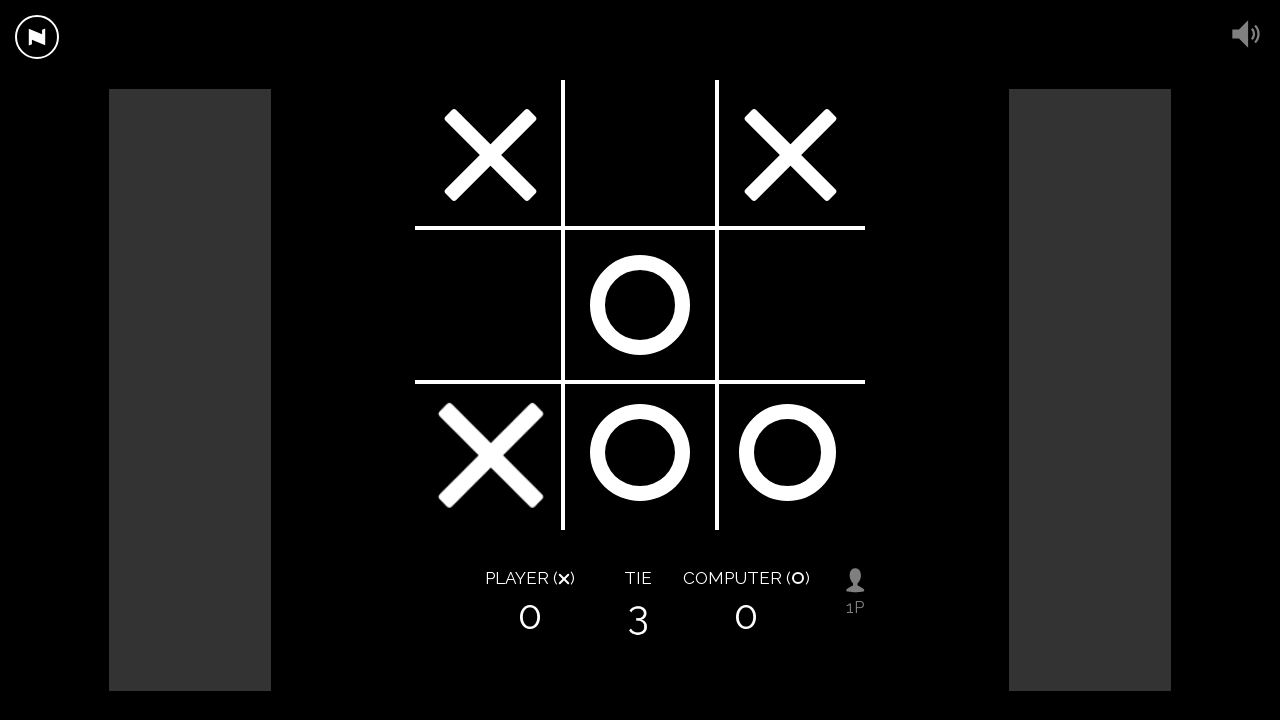

Updated board state from current game board
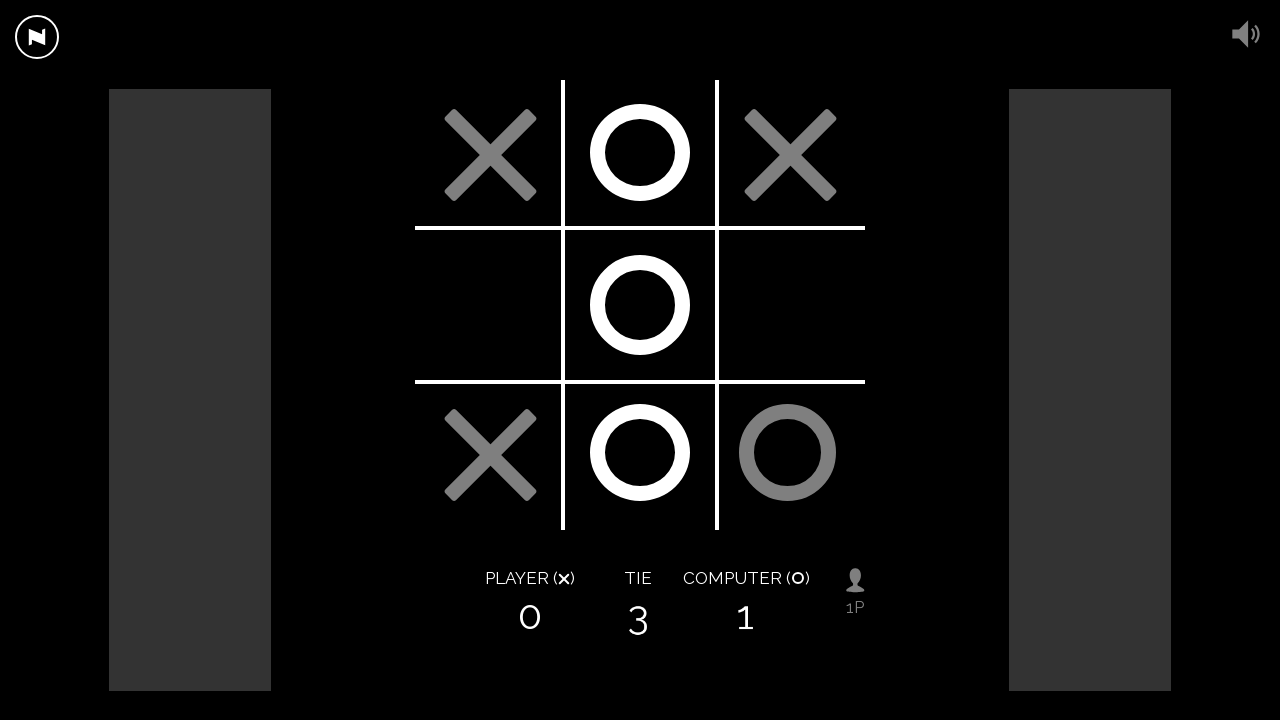

Swapped turn to X
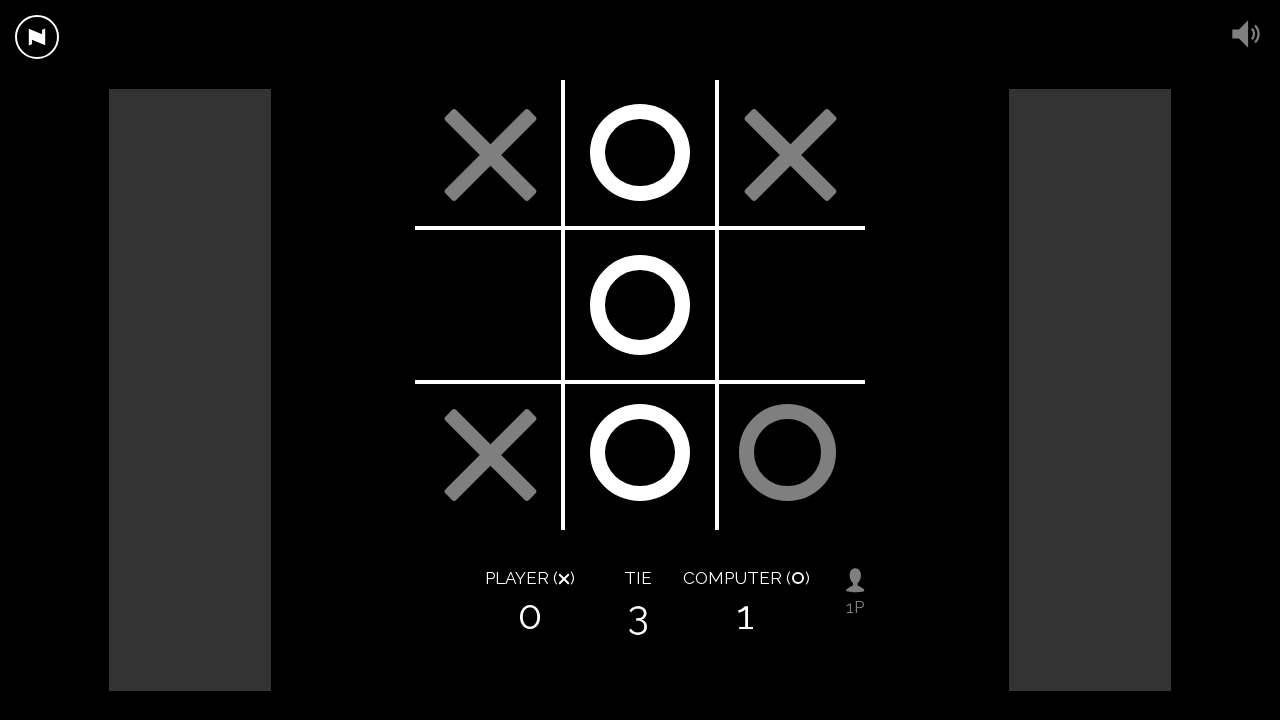

Game 4 is over
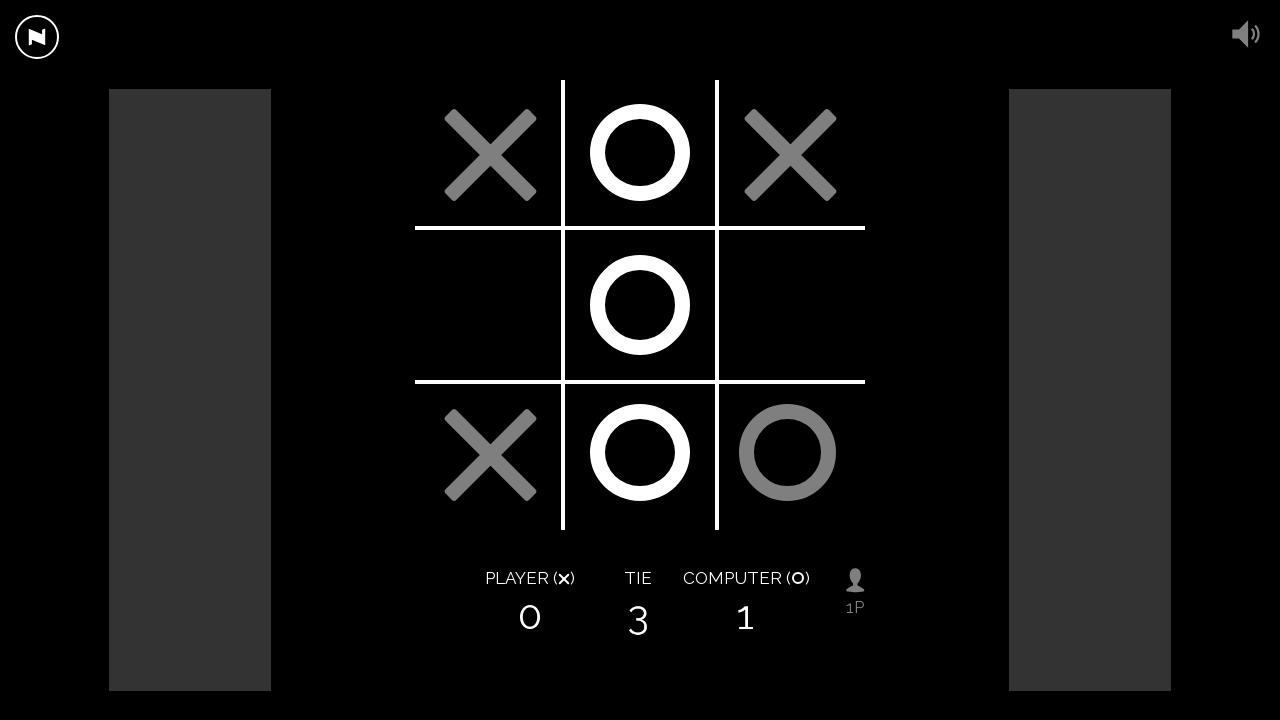

Clicked restart button to start next game at (640, 305) on .restart
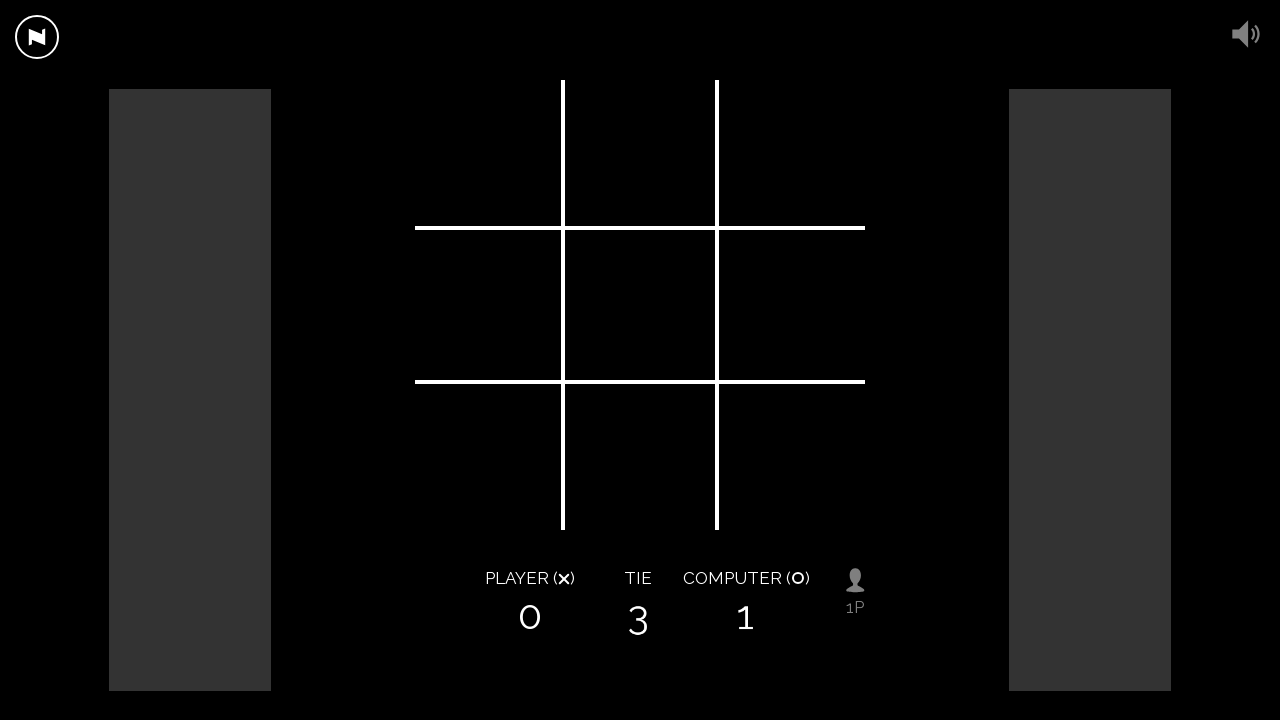

Starting game 5 of 5
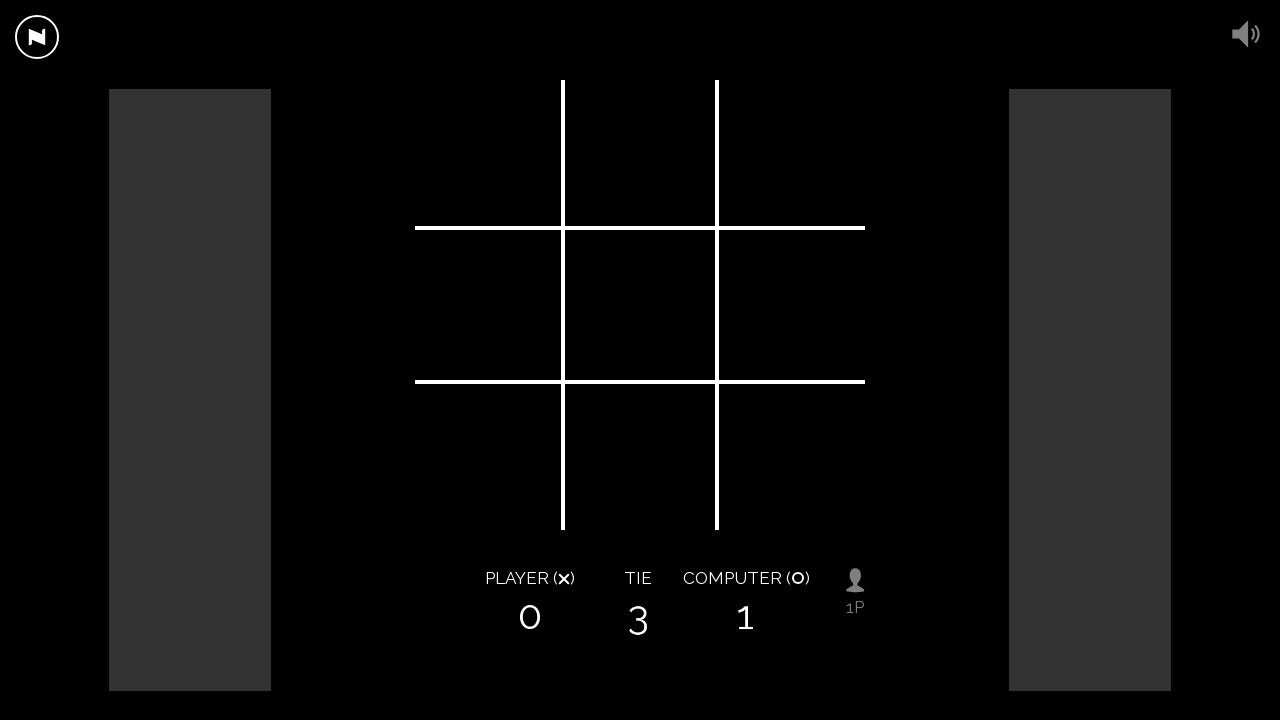

Clicked square 4 to place X at (640, 305) on .board >> .square >> nth=4
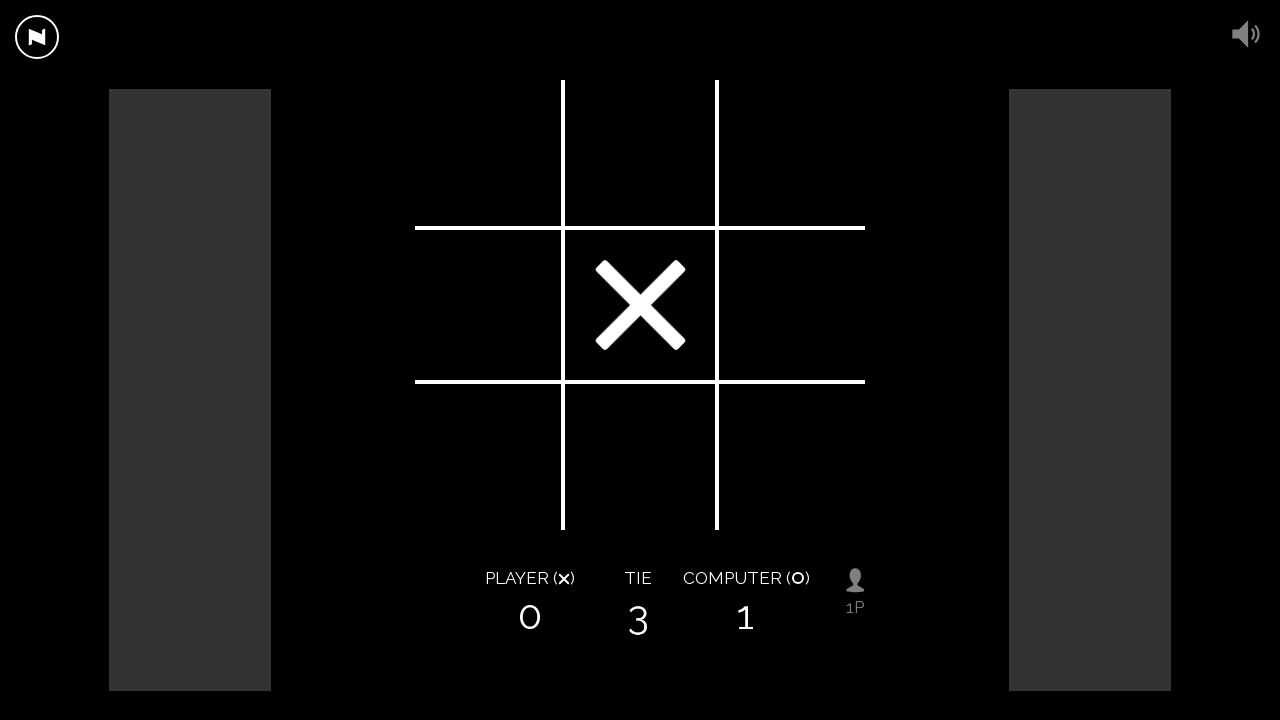

Updated board state from current game board
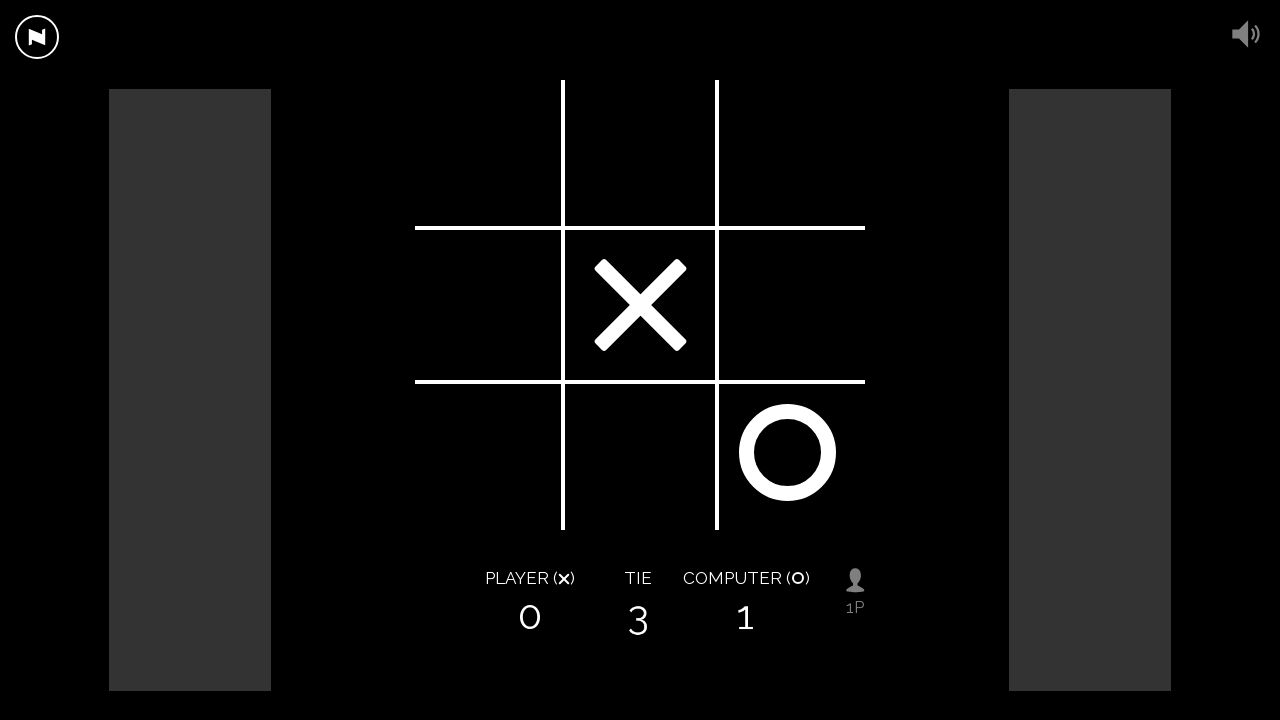

Swapped turn to 0
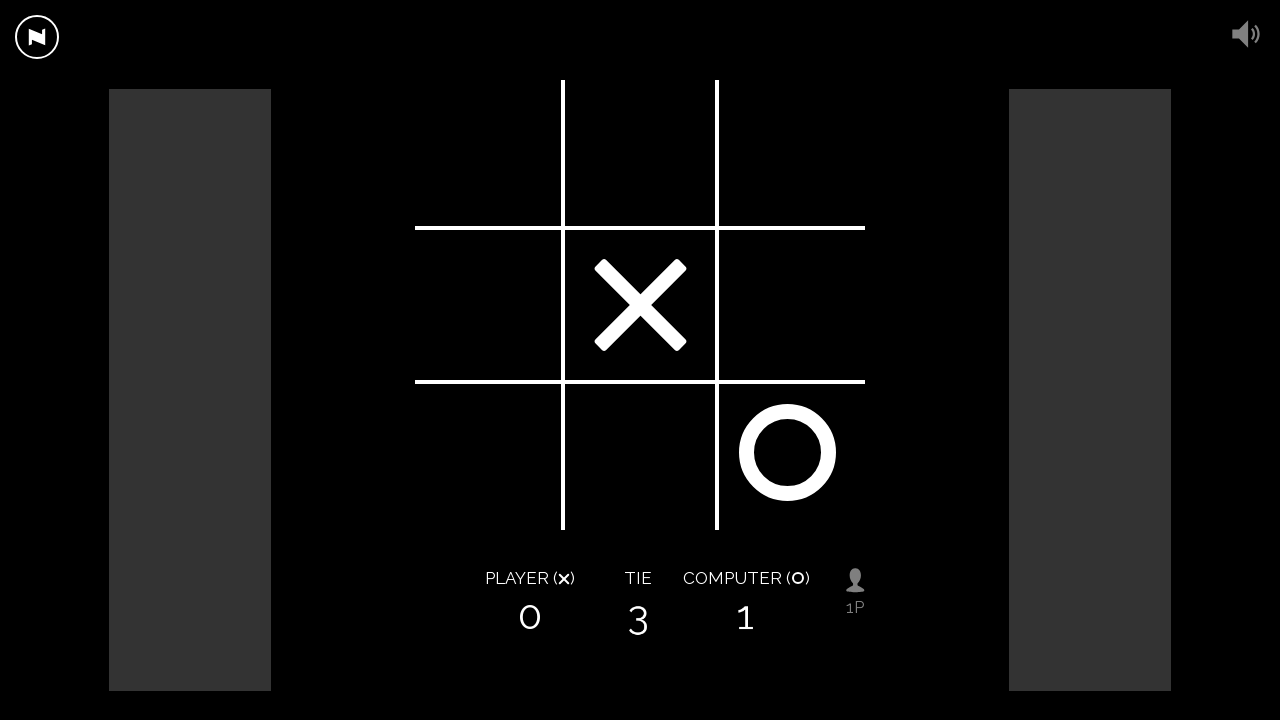

Clicked square 0 to place 0 at (490, 155) on .board >> .square >> nth=0
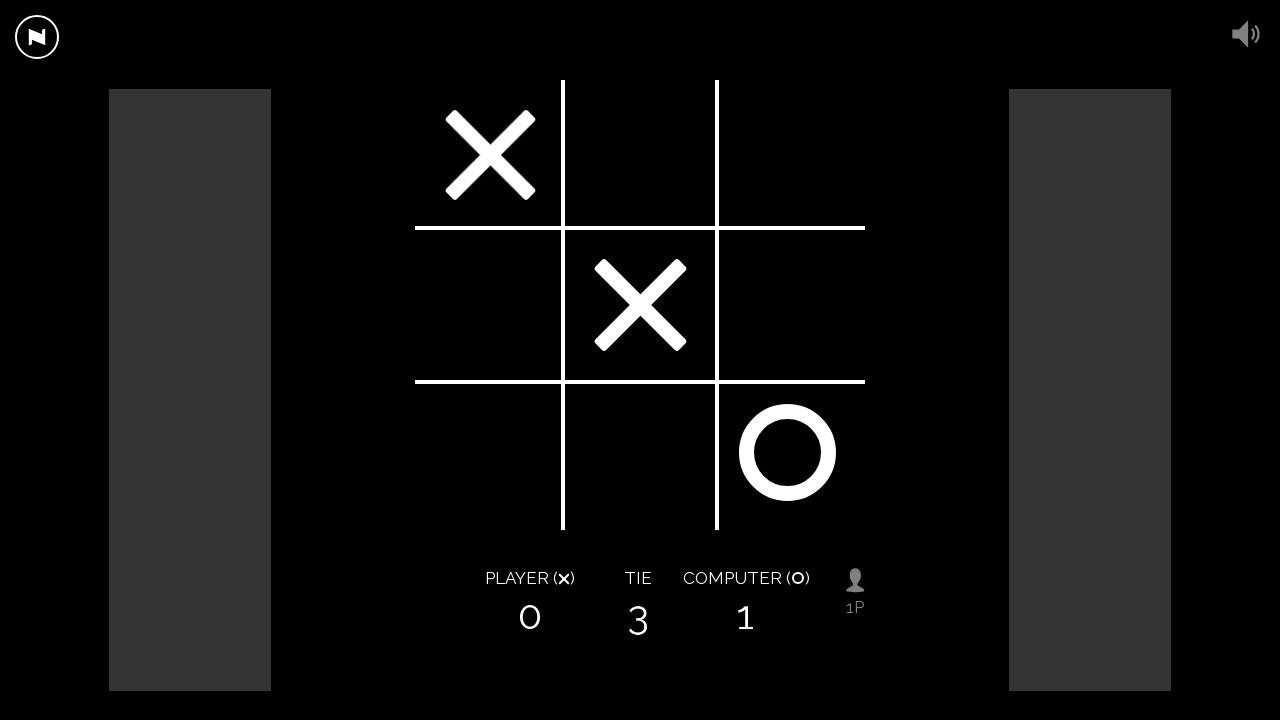

Updated board state from current game board
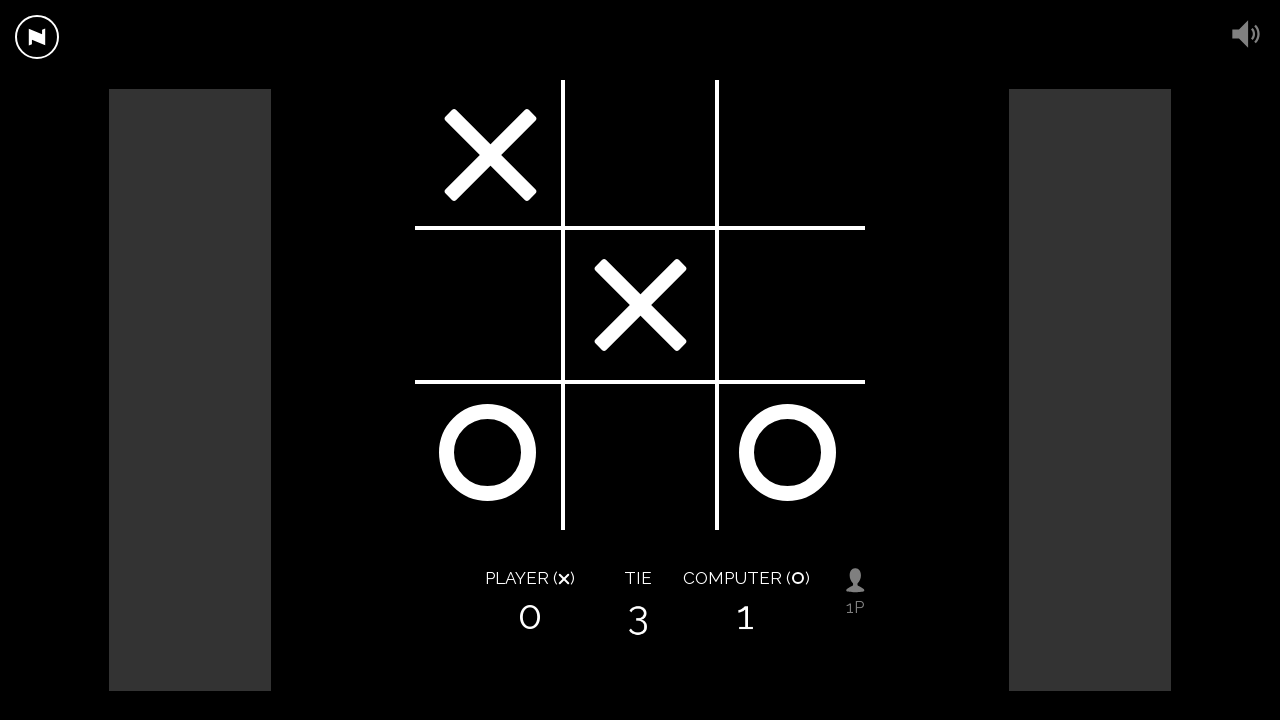

Swapped turn to X
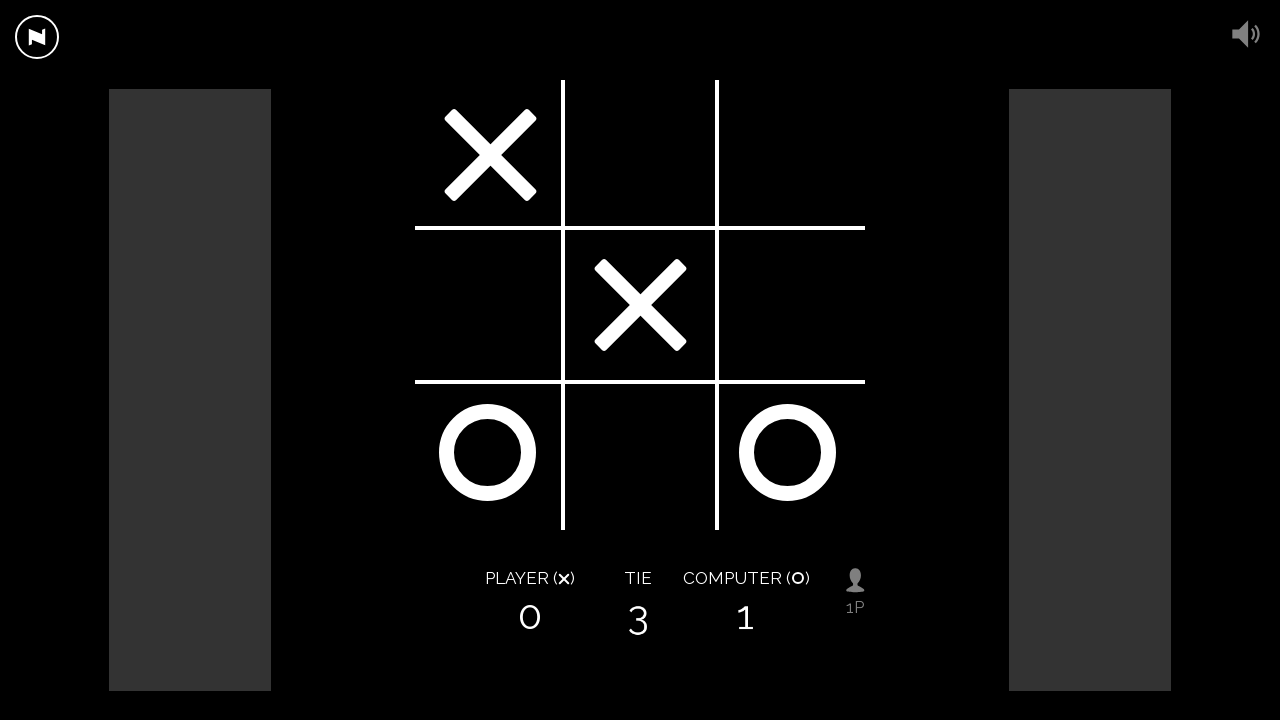

Clicked square 7 to place X at (640, 455) on .board >> .square >> nth=7
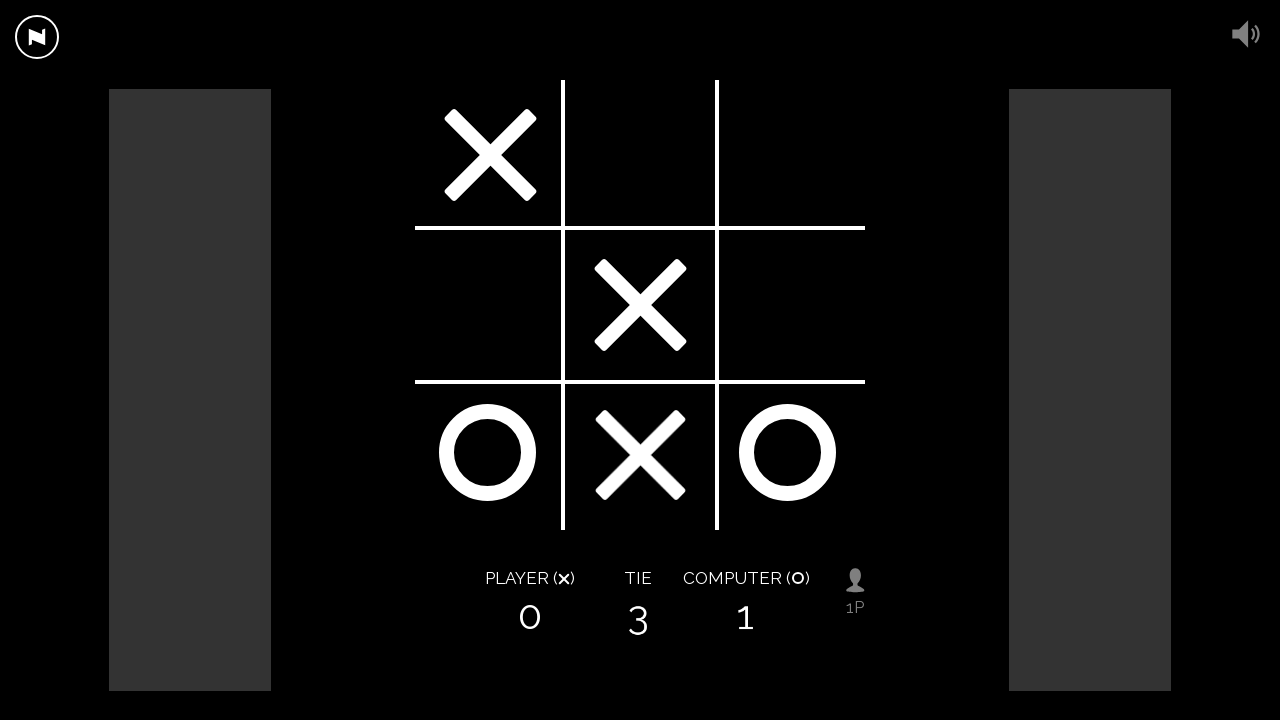

Updated board state from current game board
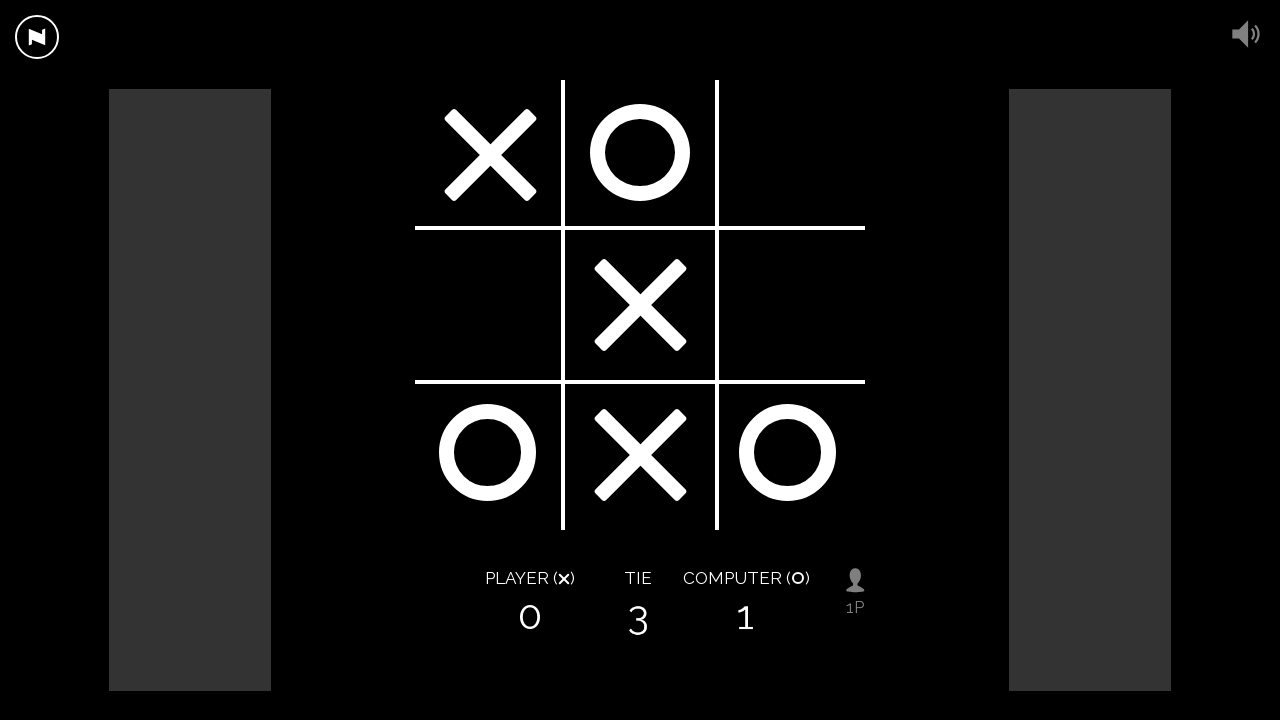

Swapped turn to 0
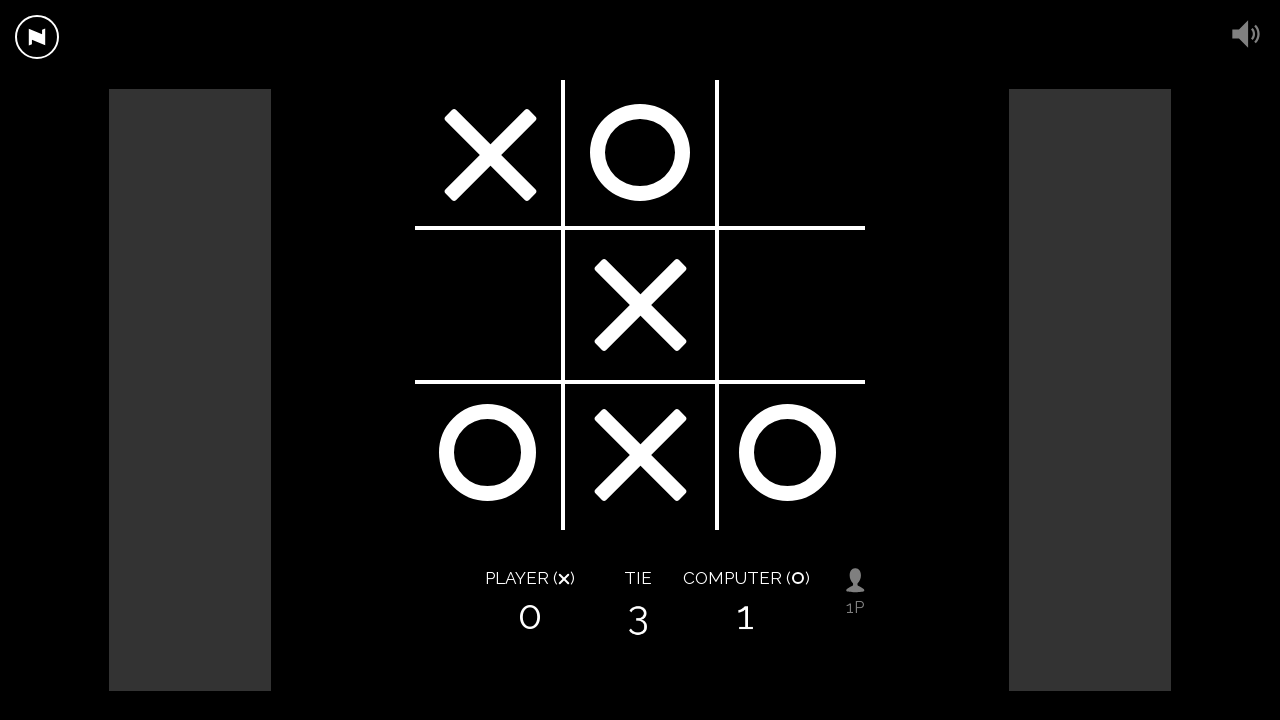

Clicked square 2 to place 0 at (790, 155) on .board >> .square >> nth=2
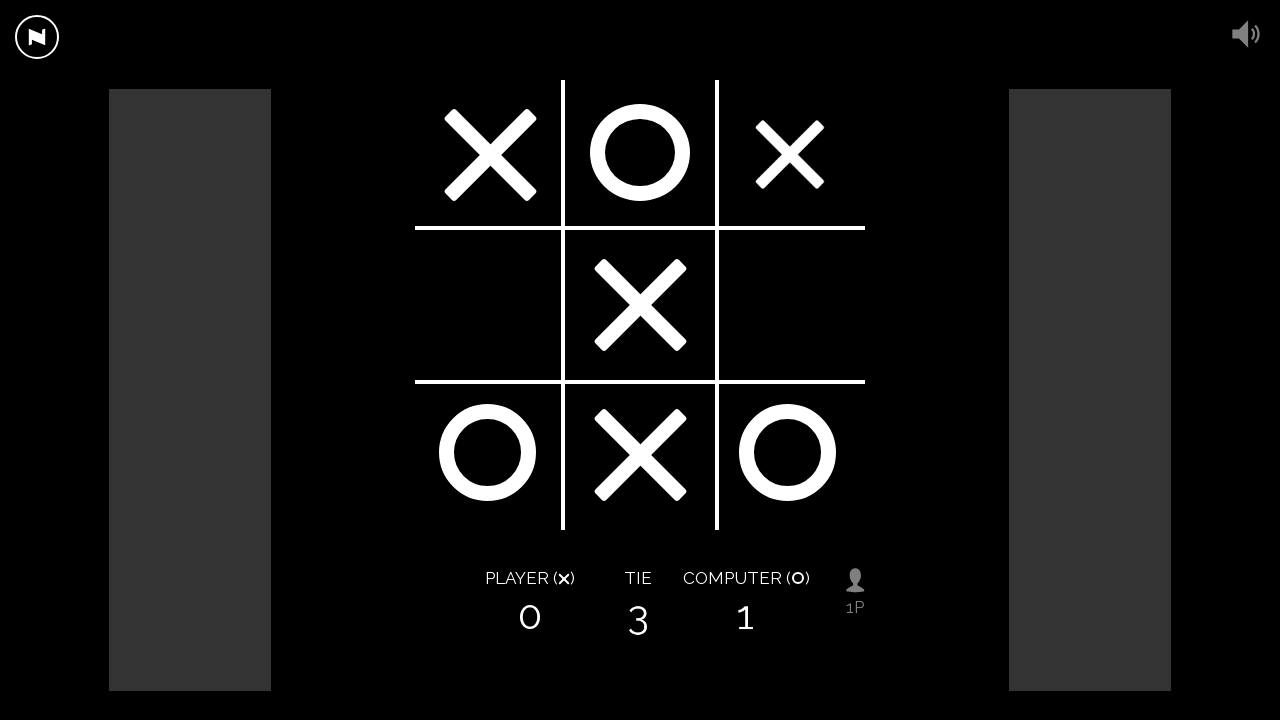

Updated board state from current game board
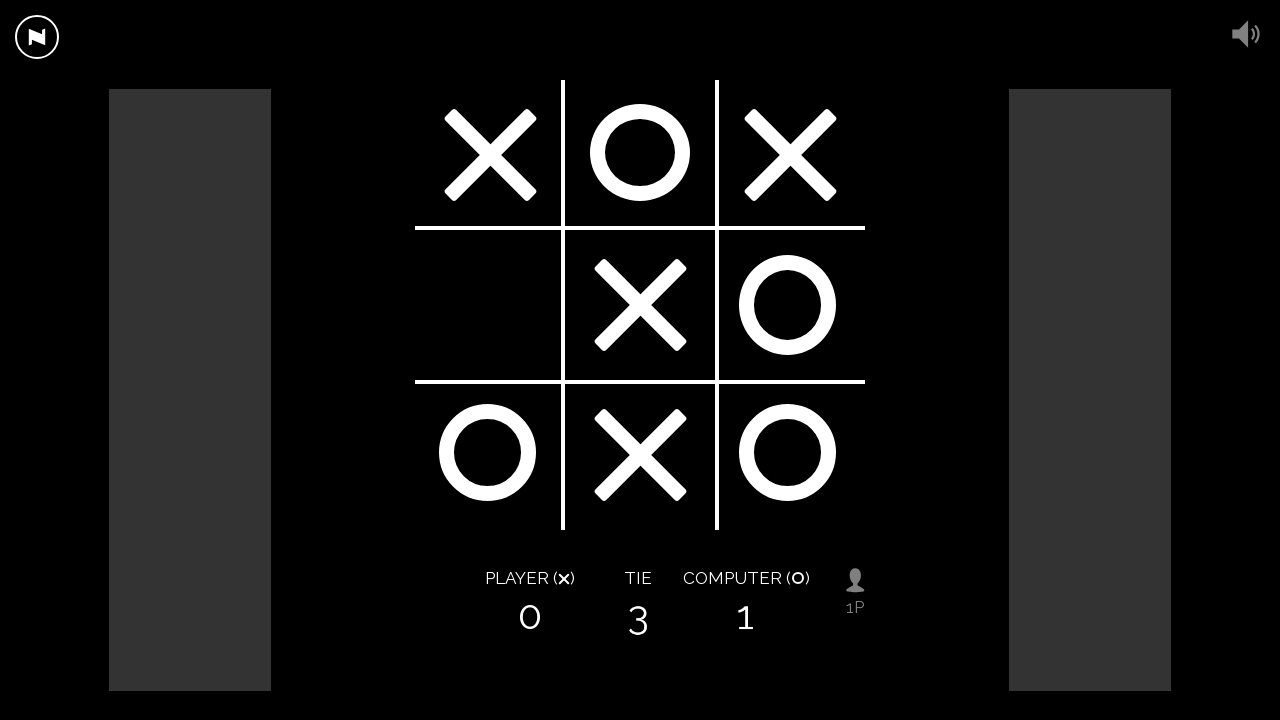

Swapped turn to X
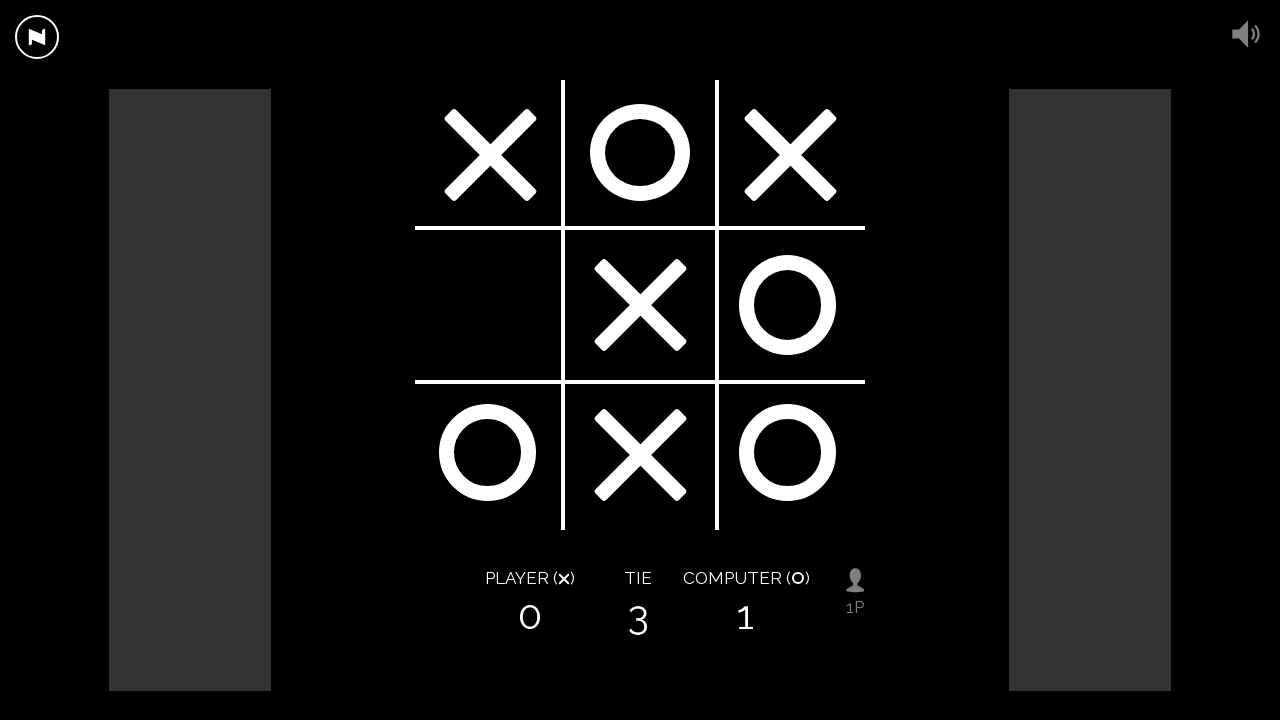

Clicked square 3 to place X at (490, 305) on .board >> .square >> nth=3
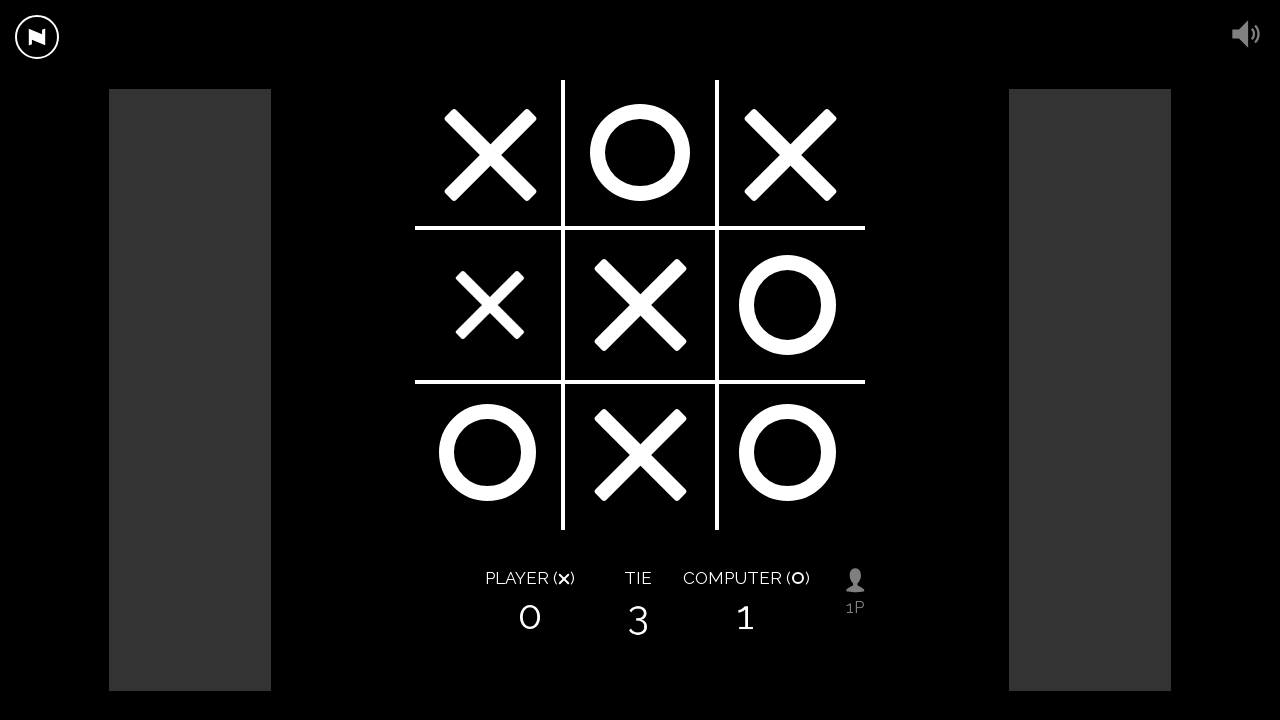

Updated board state from current game board
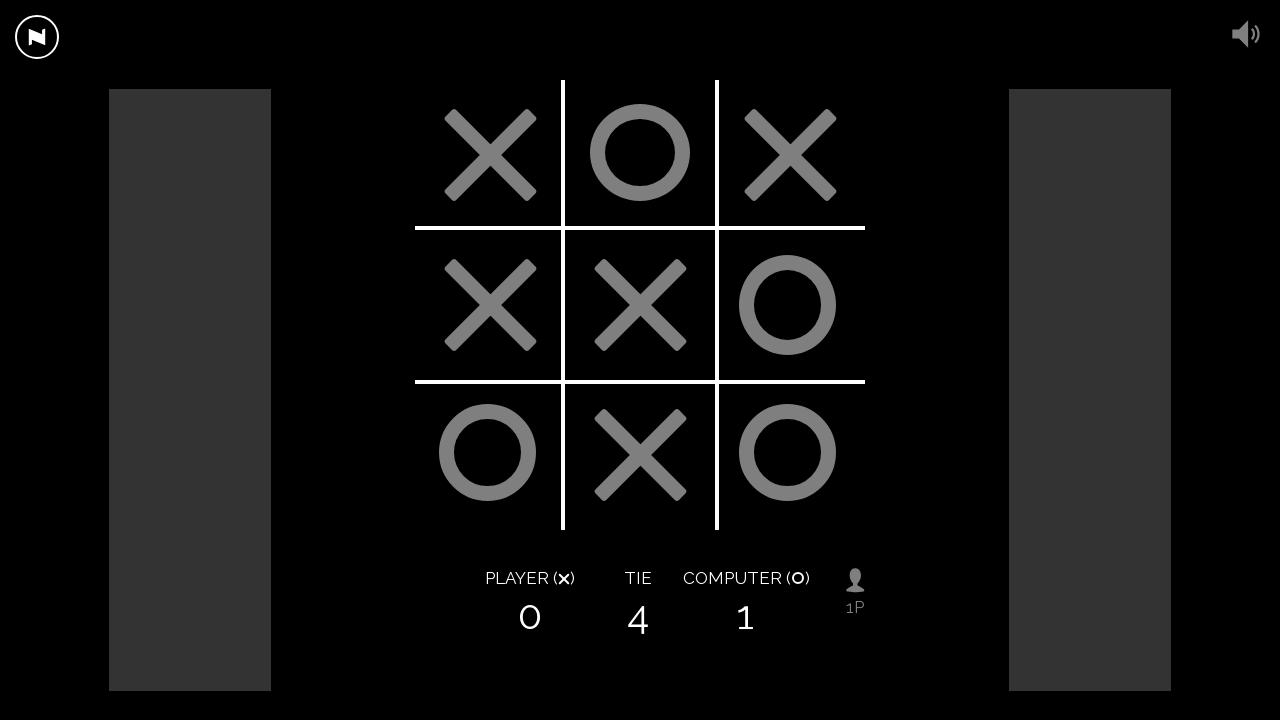

Swapped turn to 0
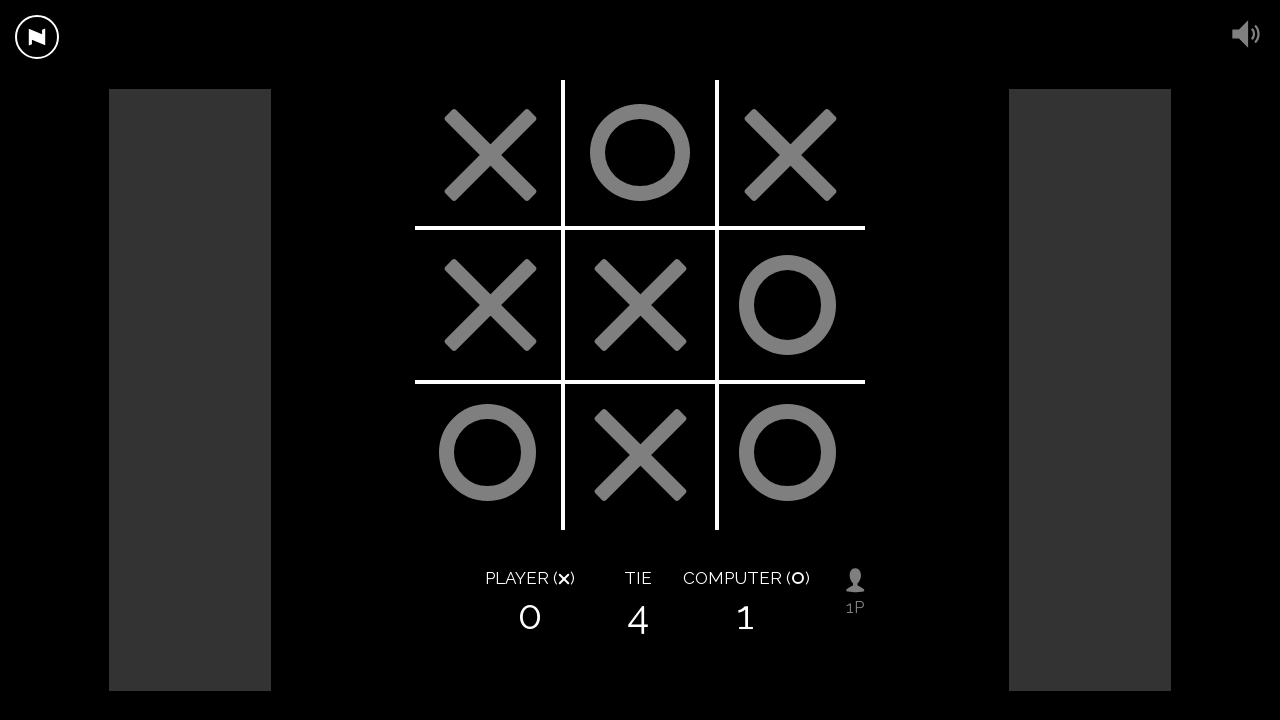

Game 5 is over
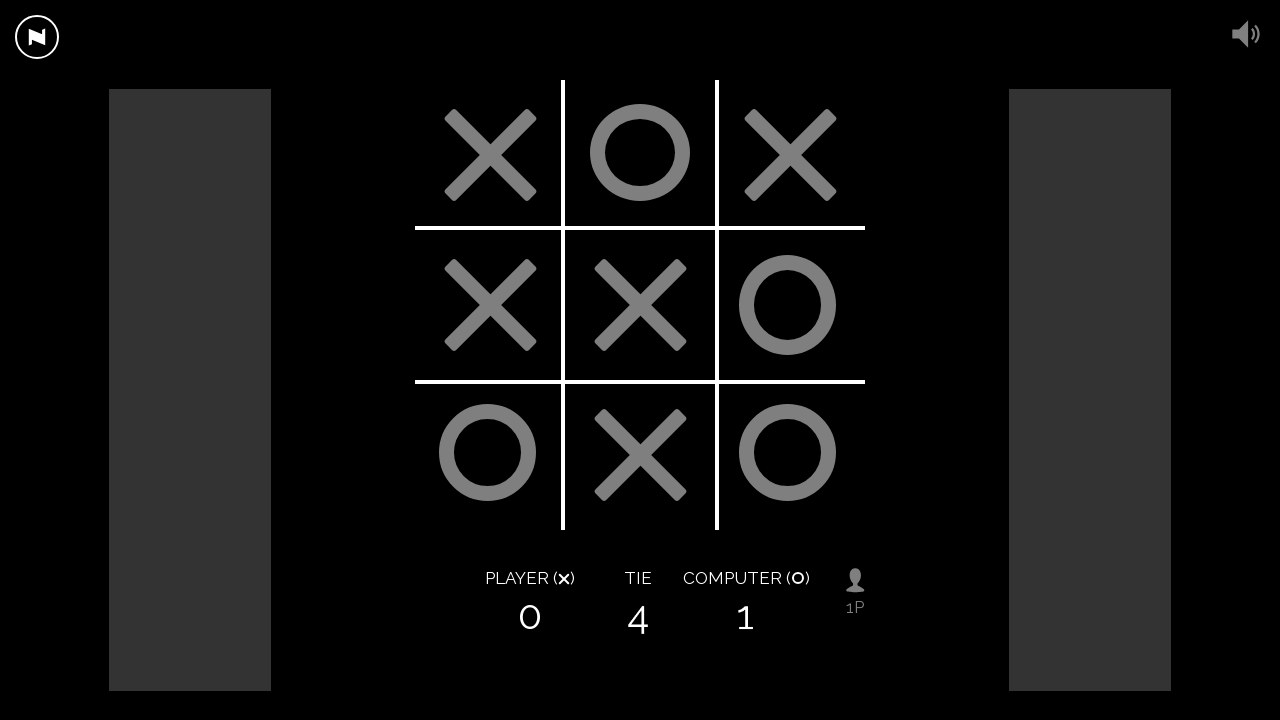

Clicked restart button to start next game at (640, 305) on .restart
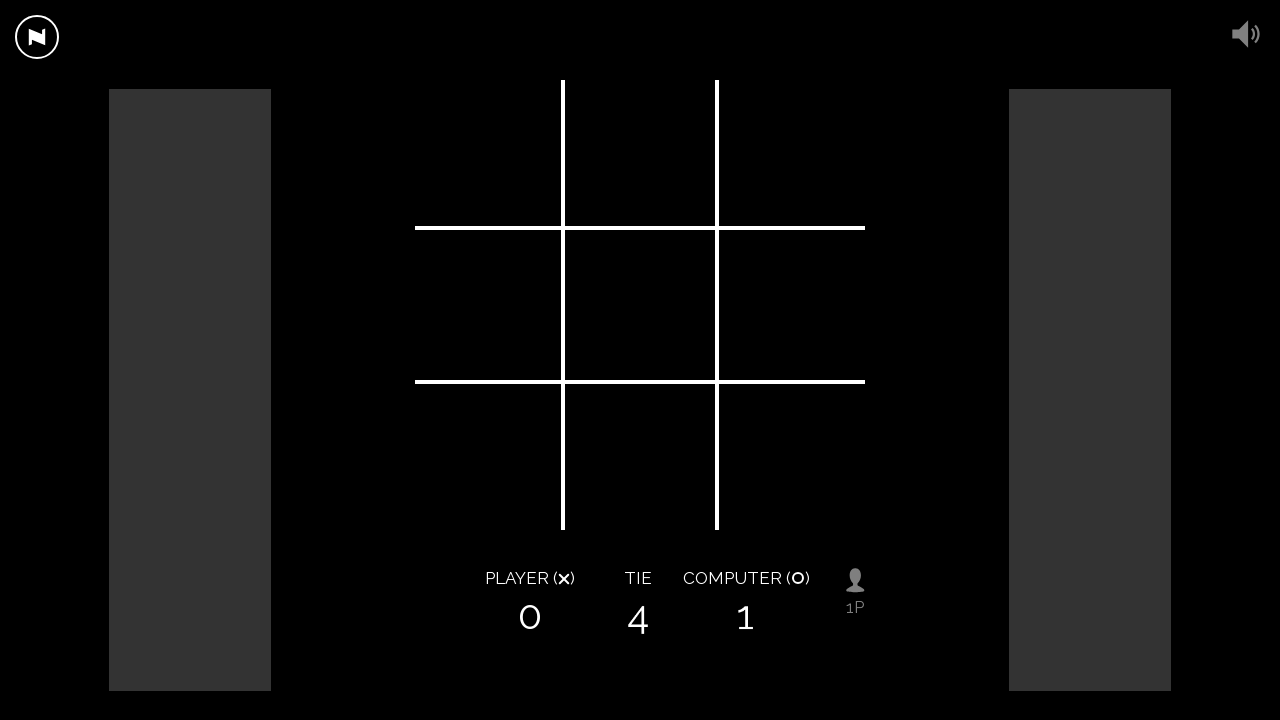

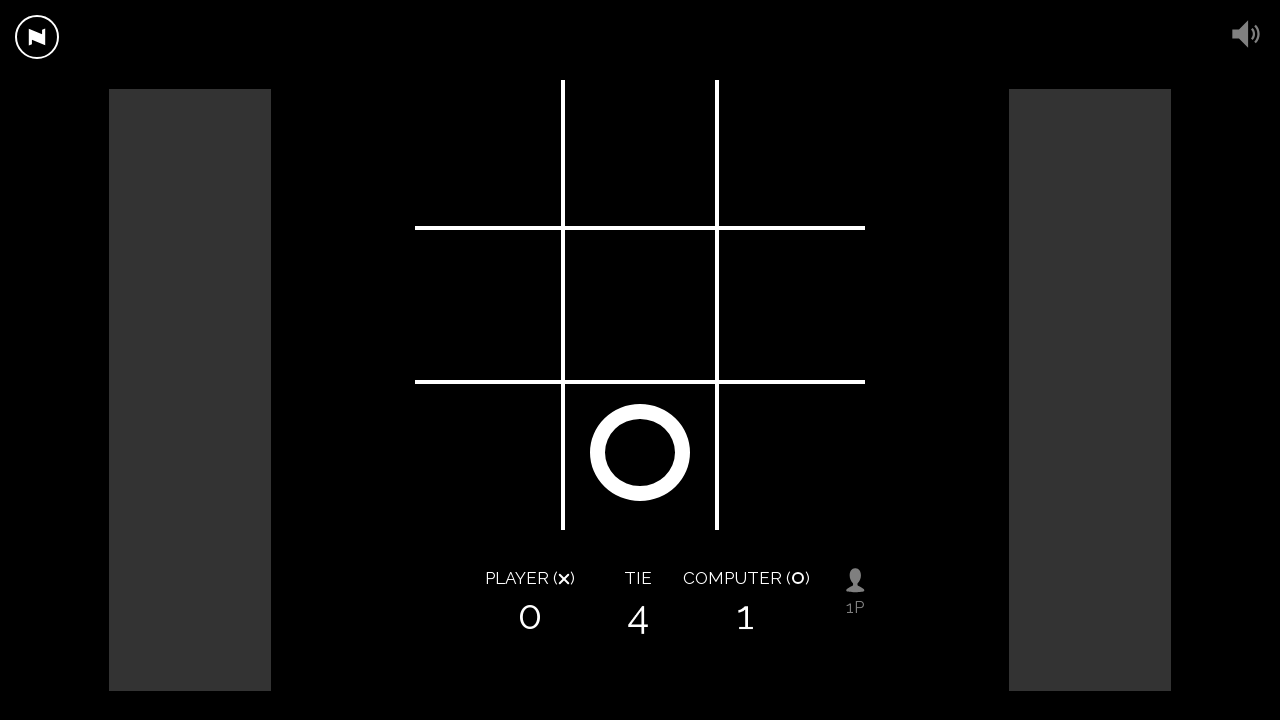